Tests navigation through book listing by clicking on each book link and navigating back to the main page

Starting URL: https://books.toscrape.com/

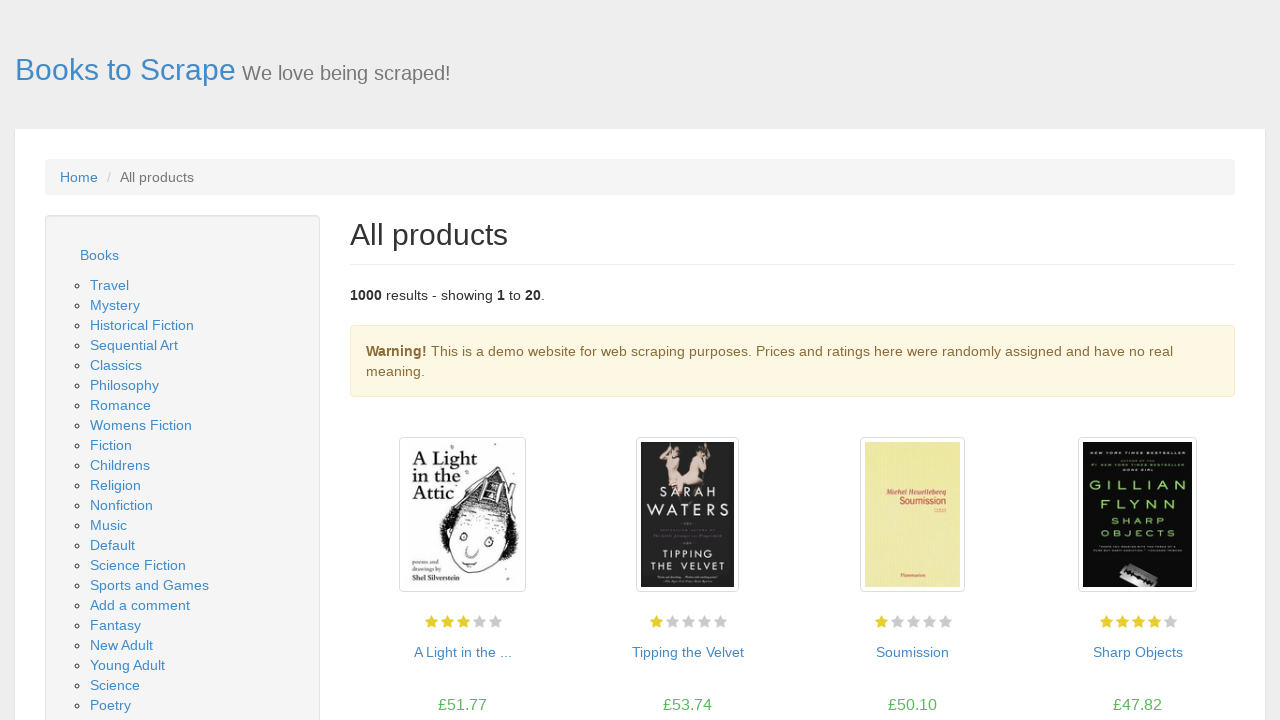

Waited for book listings to load on main page
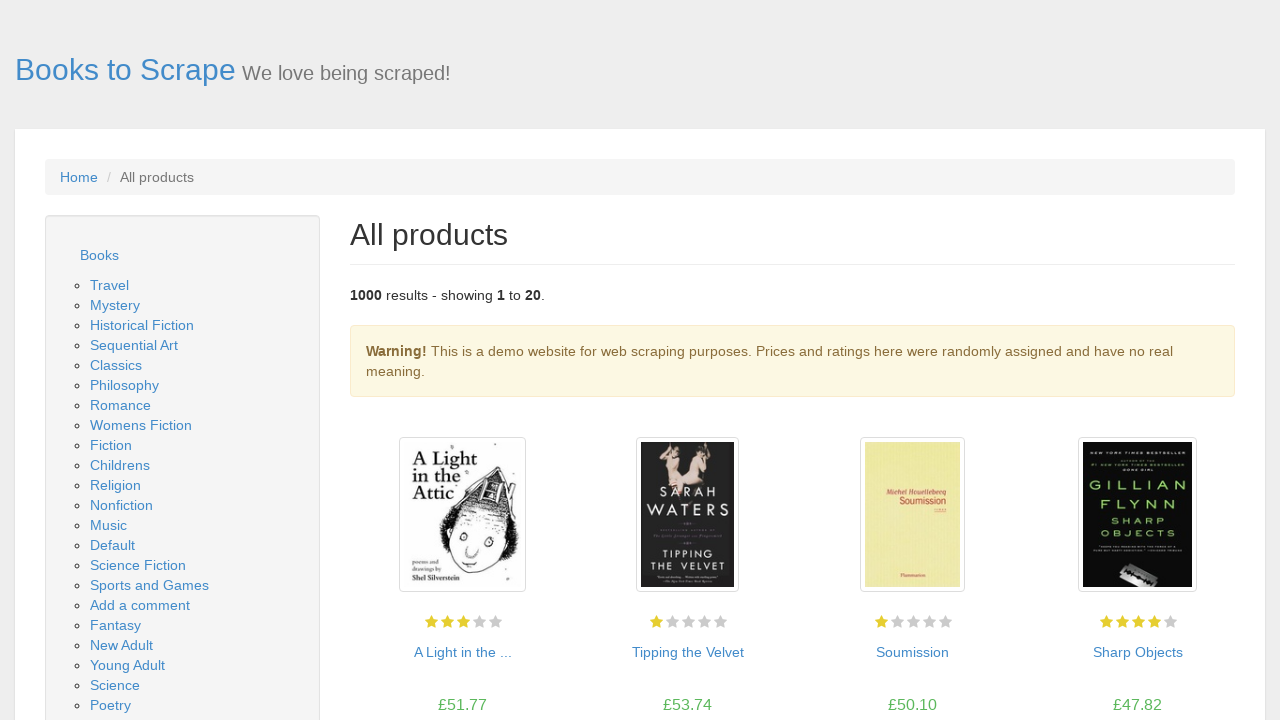

Retrieved all book links from the listing page
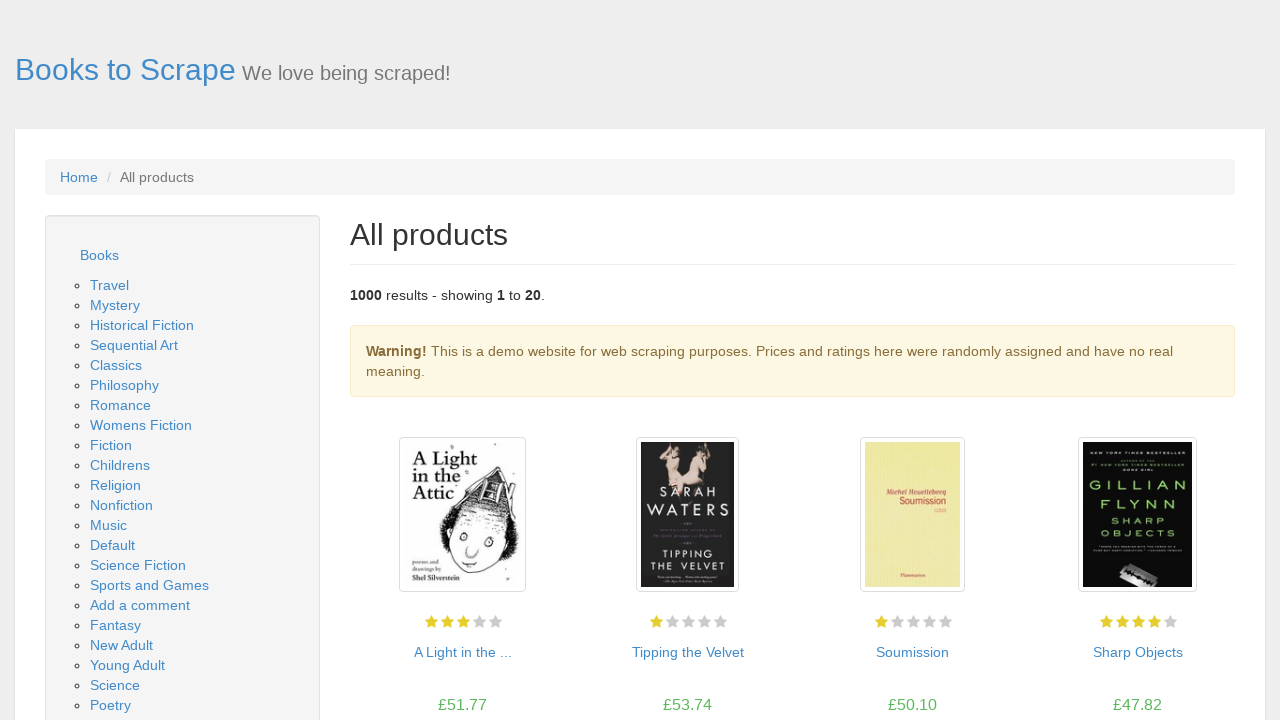

Re-queried book links (iteration 1)
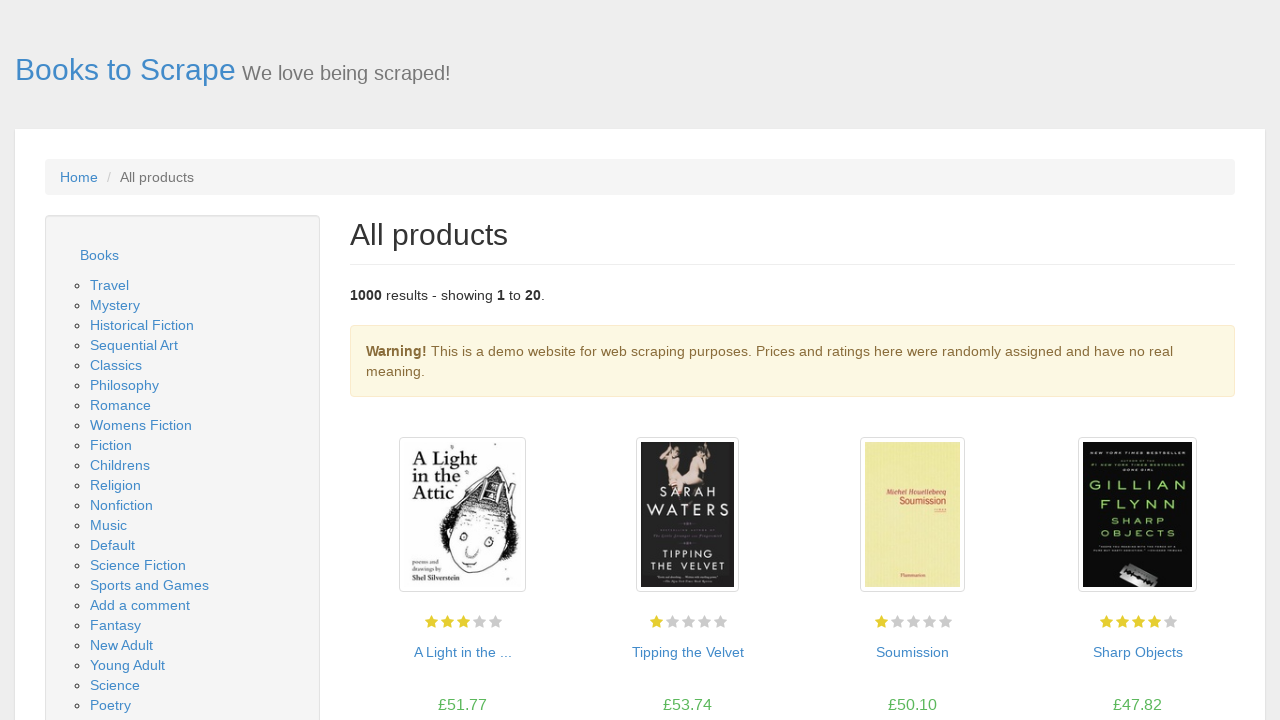

Clicked on book link 1
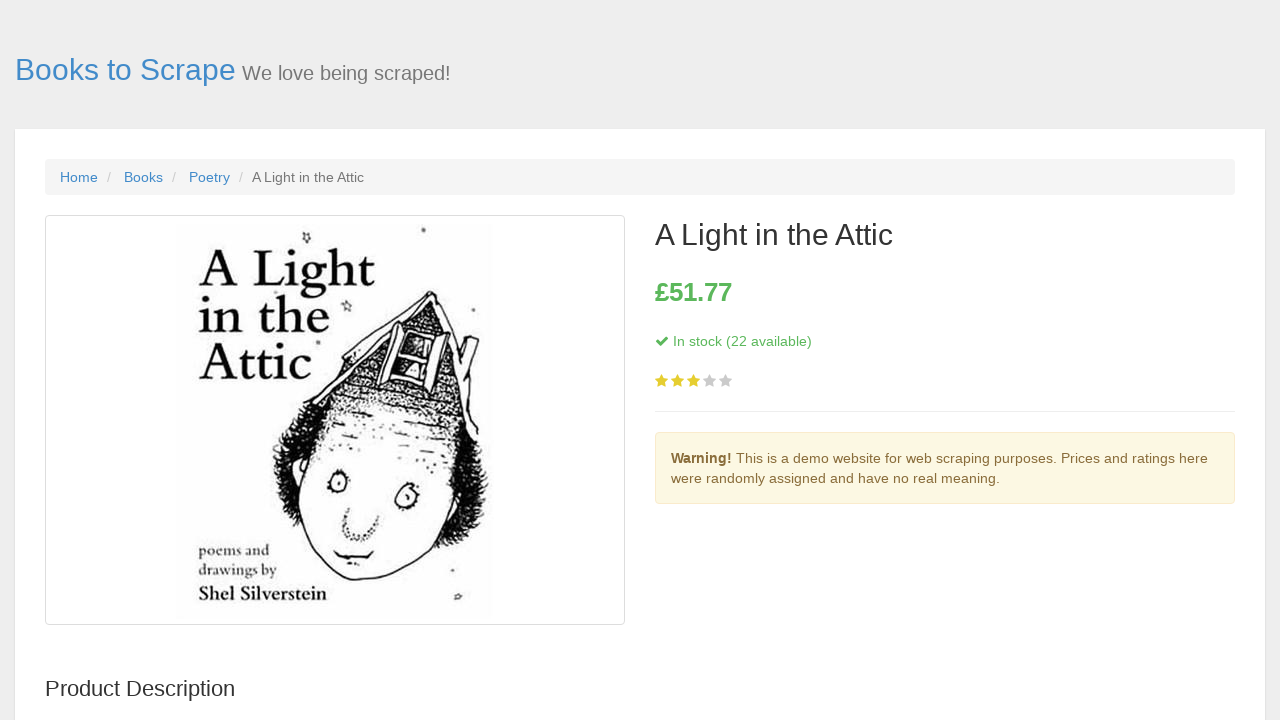

Book detail page 1 loaded
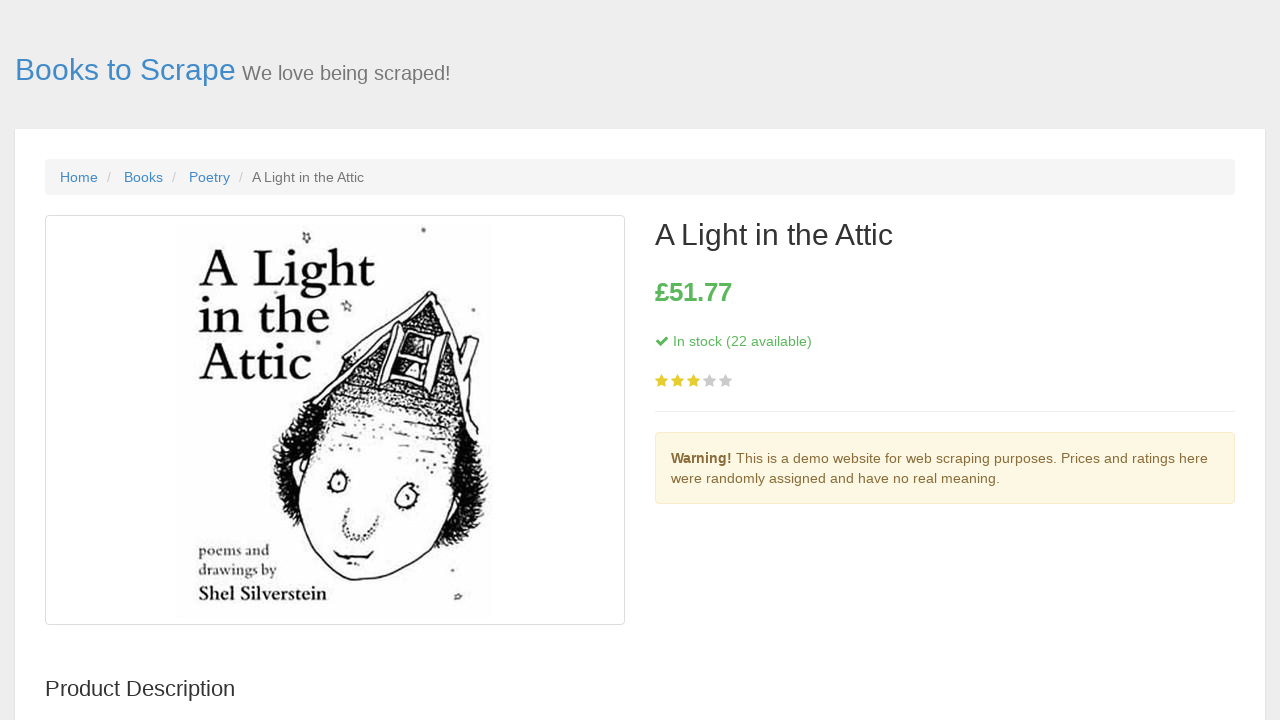

Navigated back to book listing from book 1
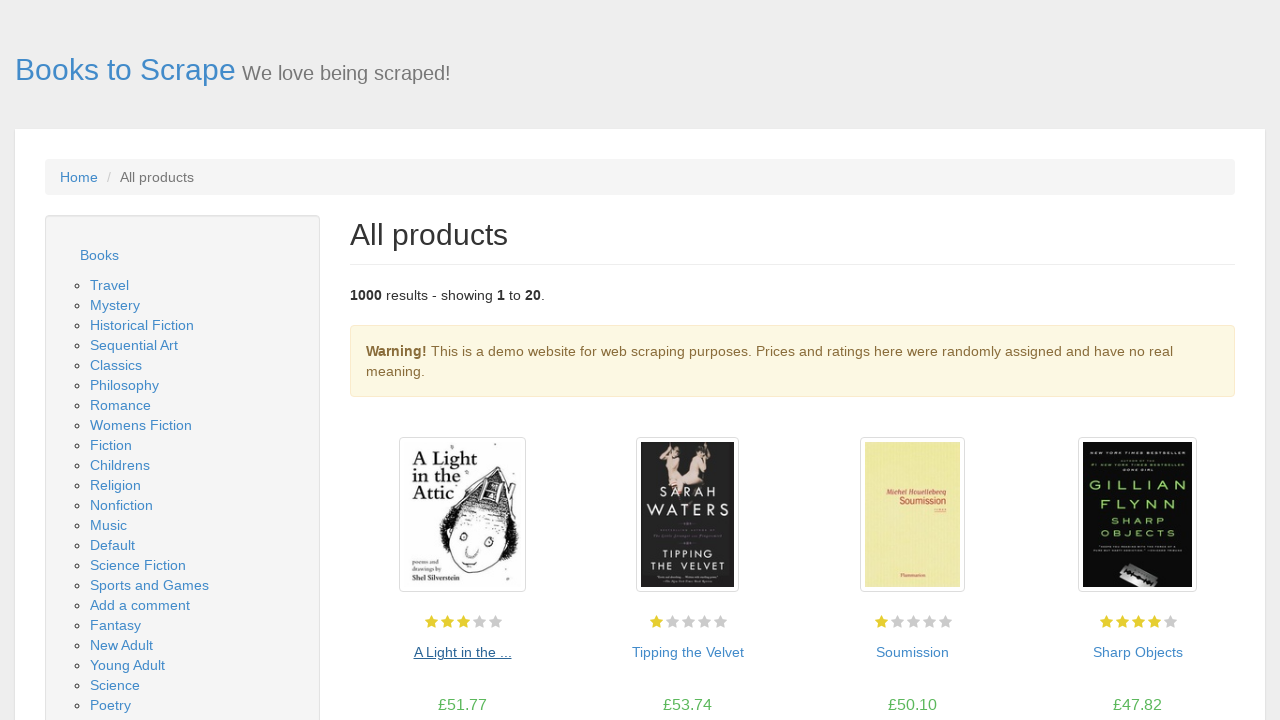

Book listing page reloaded after navigating back from book 1
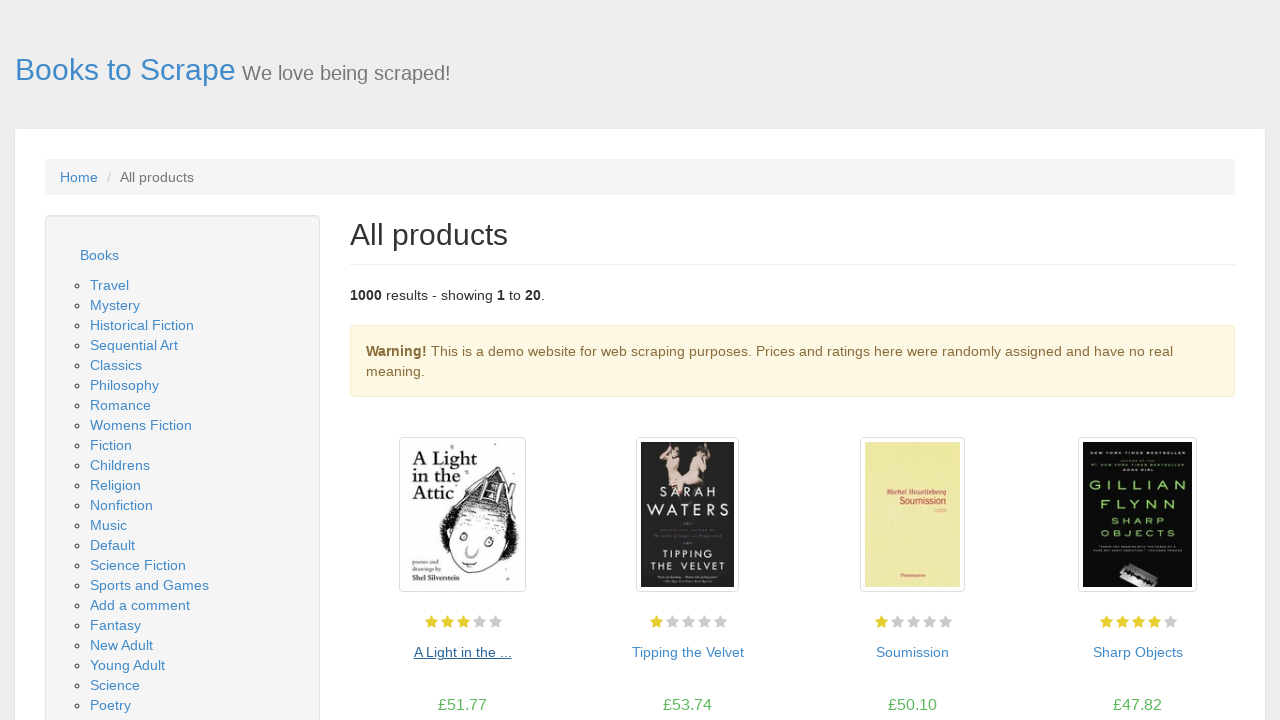

Re-queried book links (iteration 2)
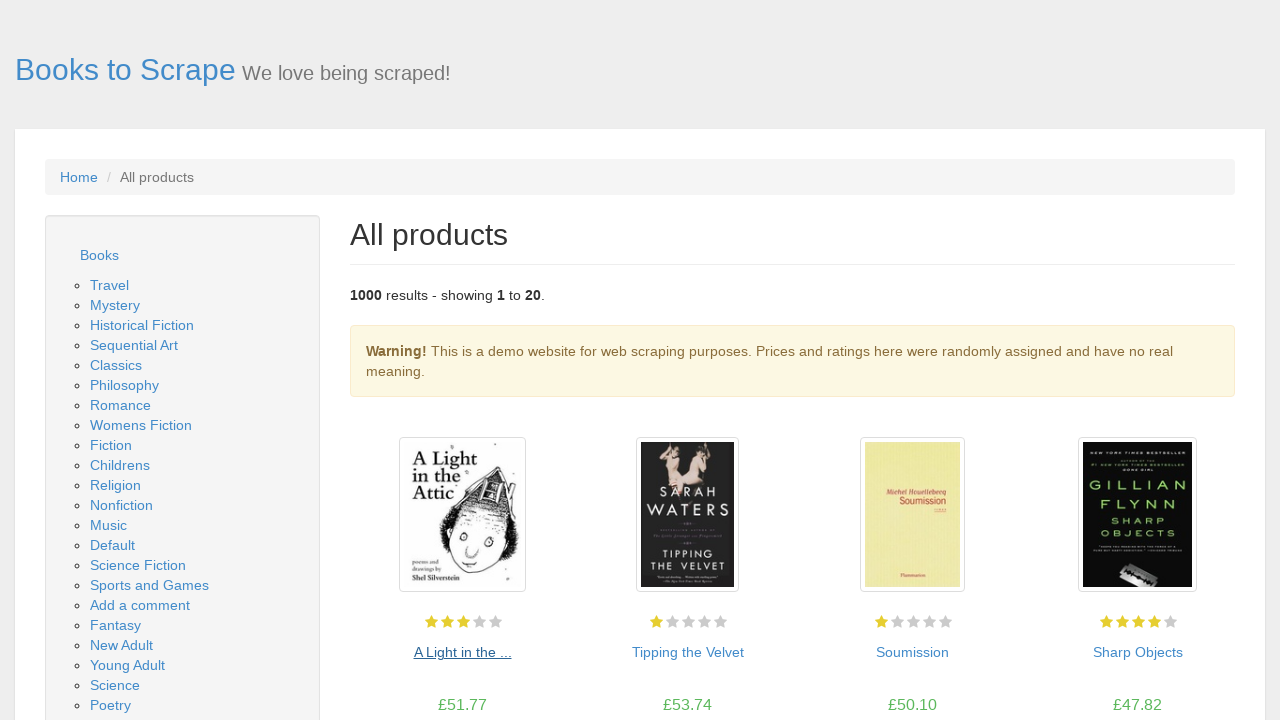

Clicked on book link 2
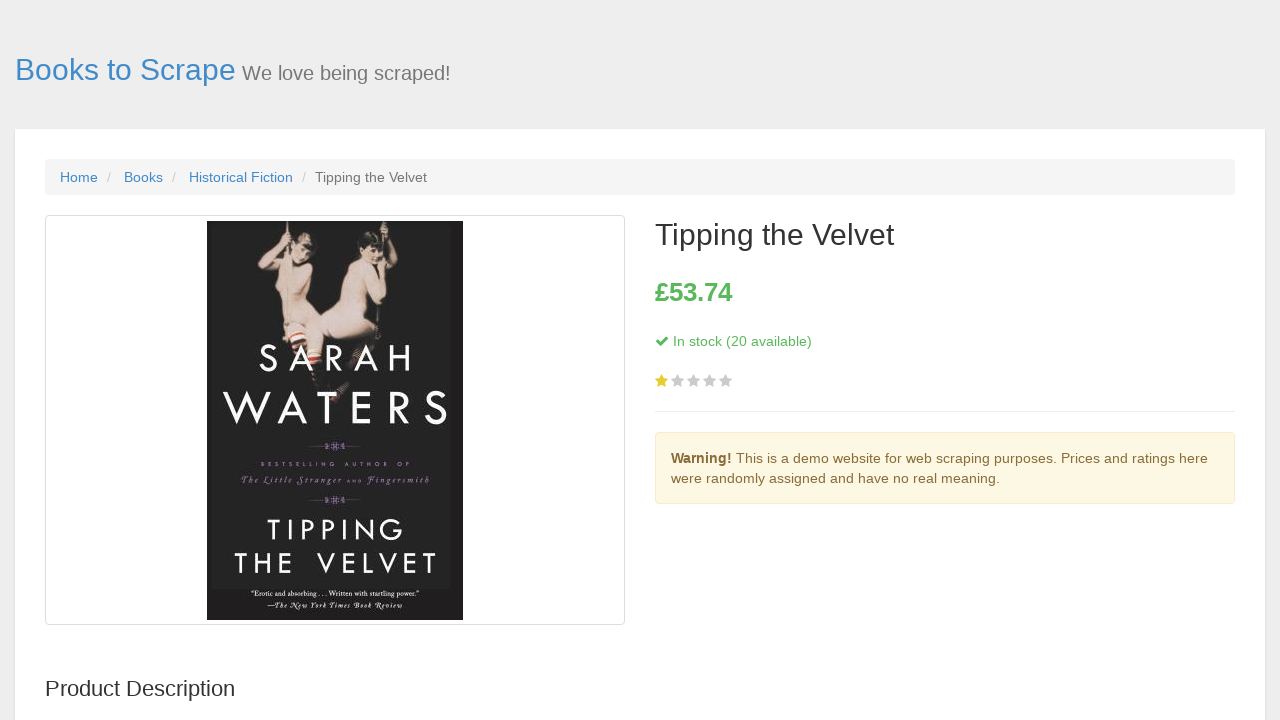

Book detail page 2 loaded
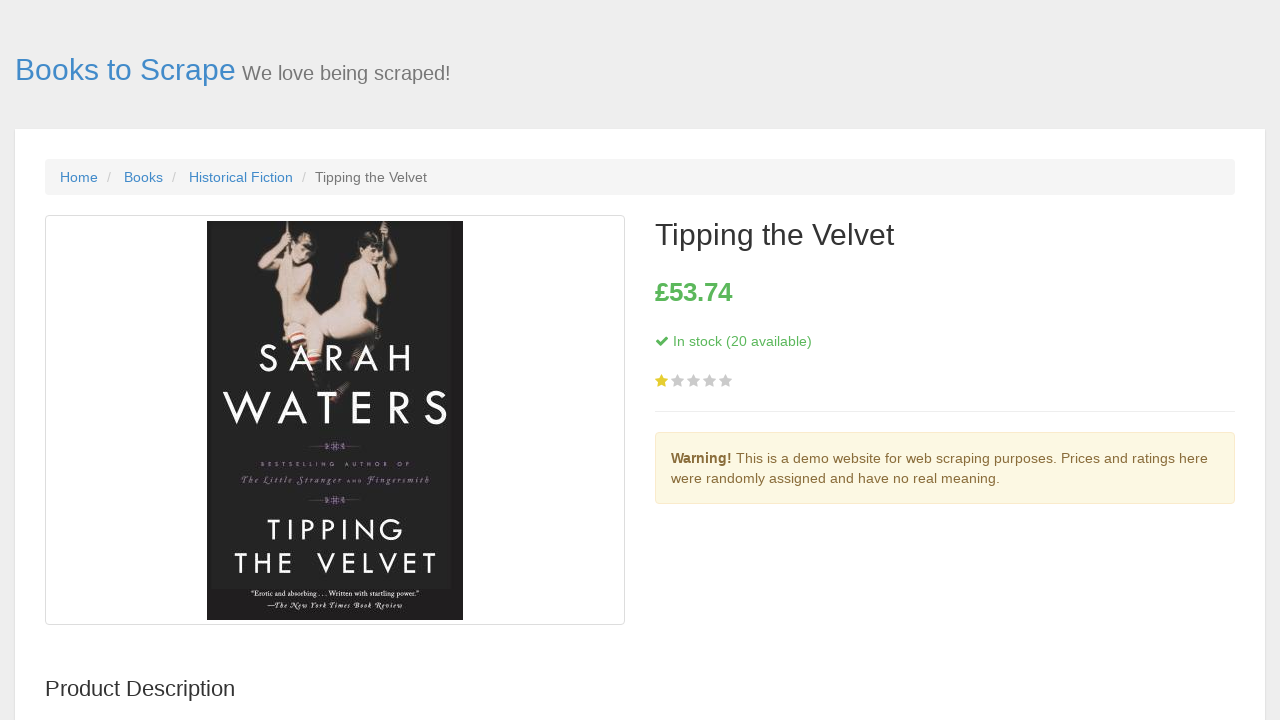

Navigated back to book listing from book 2
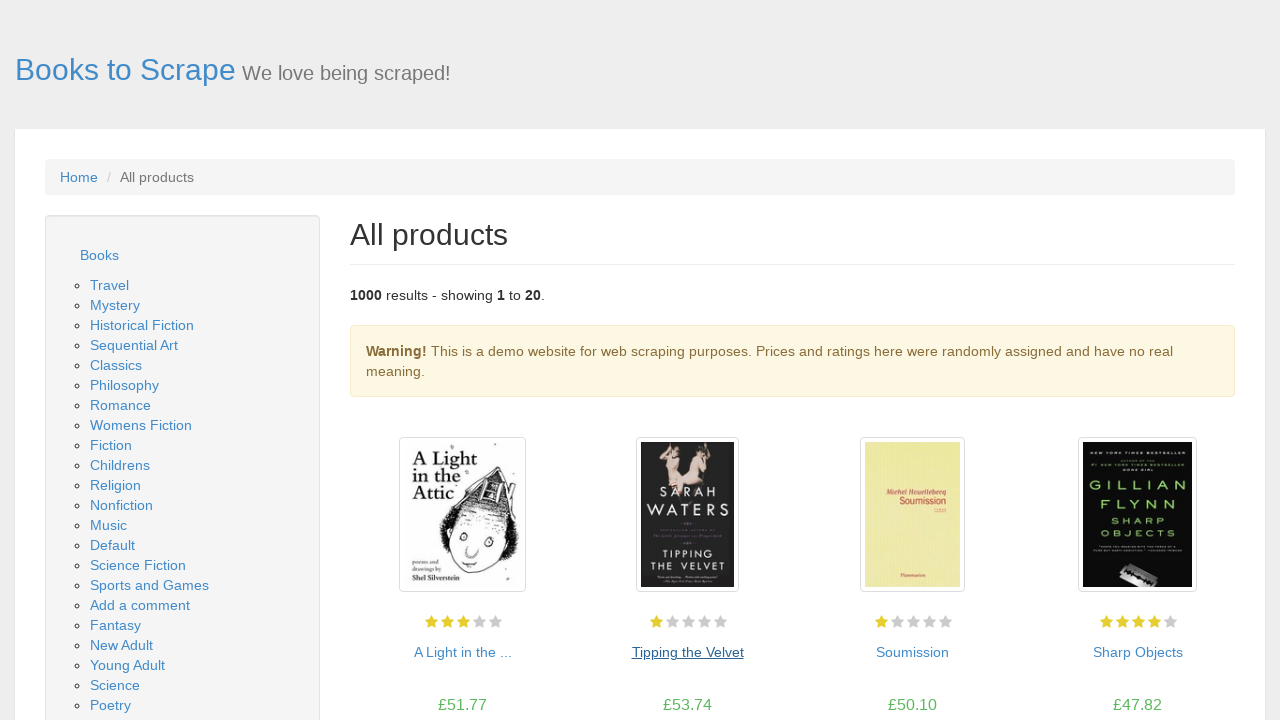

Book listing page reloaded after navigating back from book 2
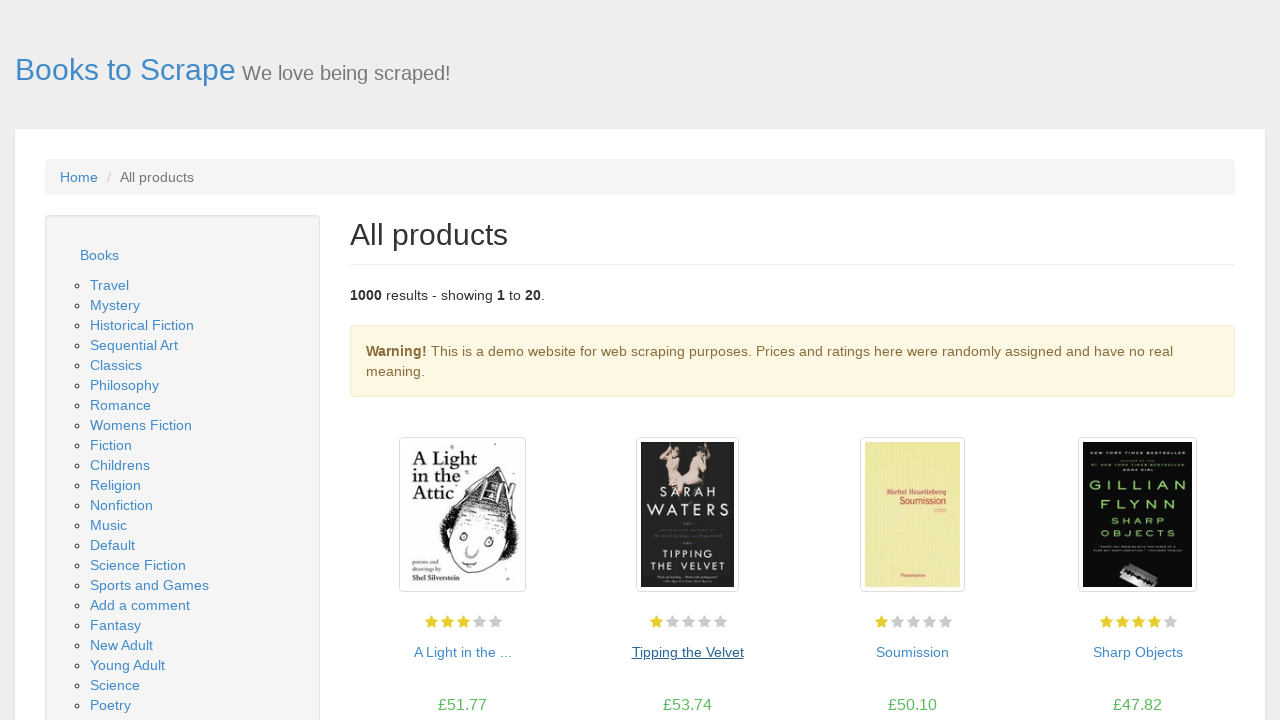

Re-queried book links (iteration 3)
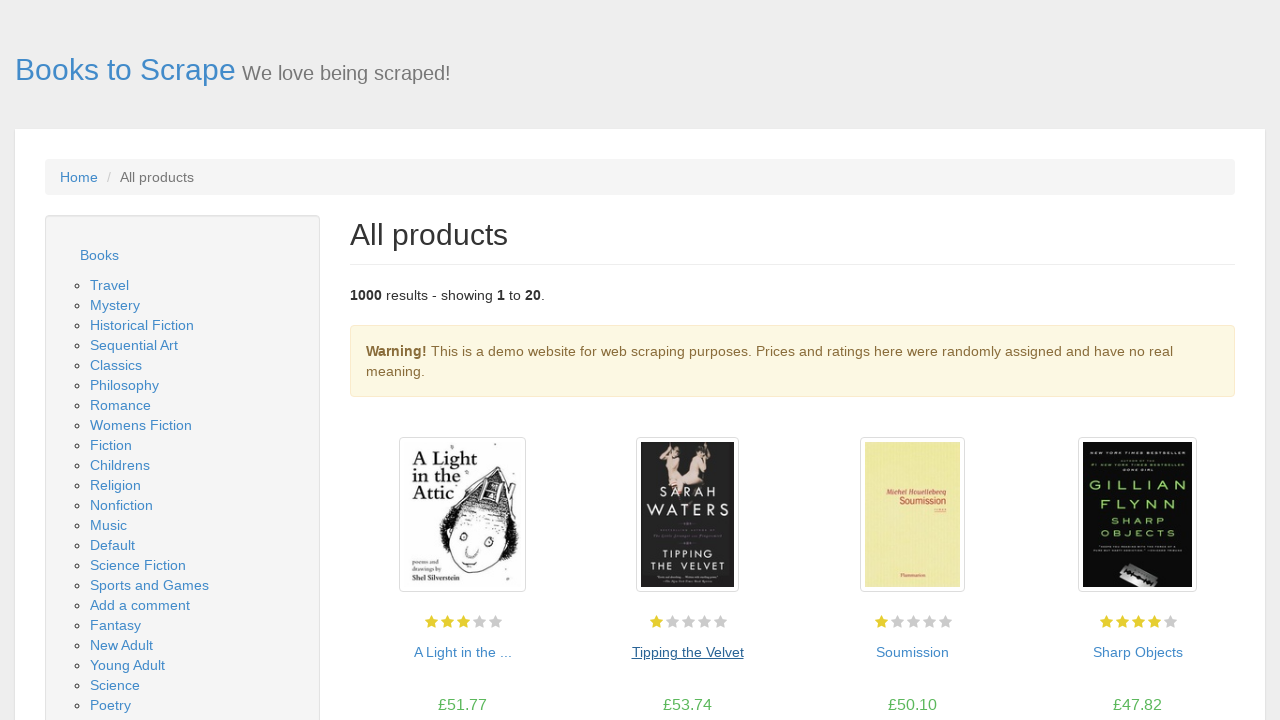

Clicked on book link 3
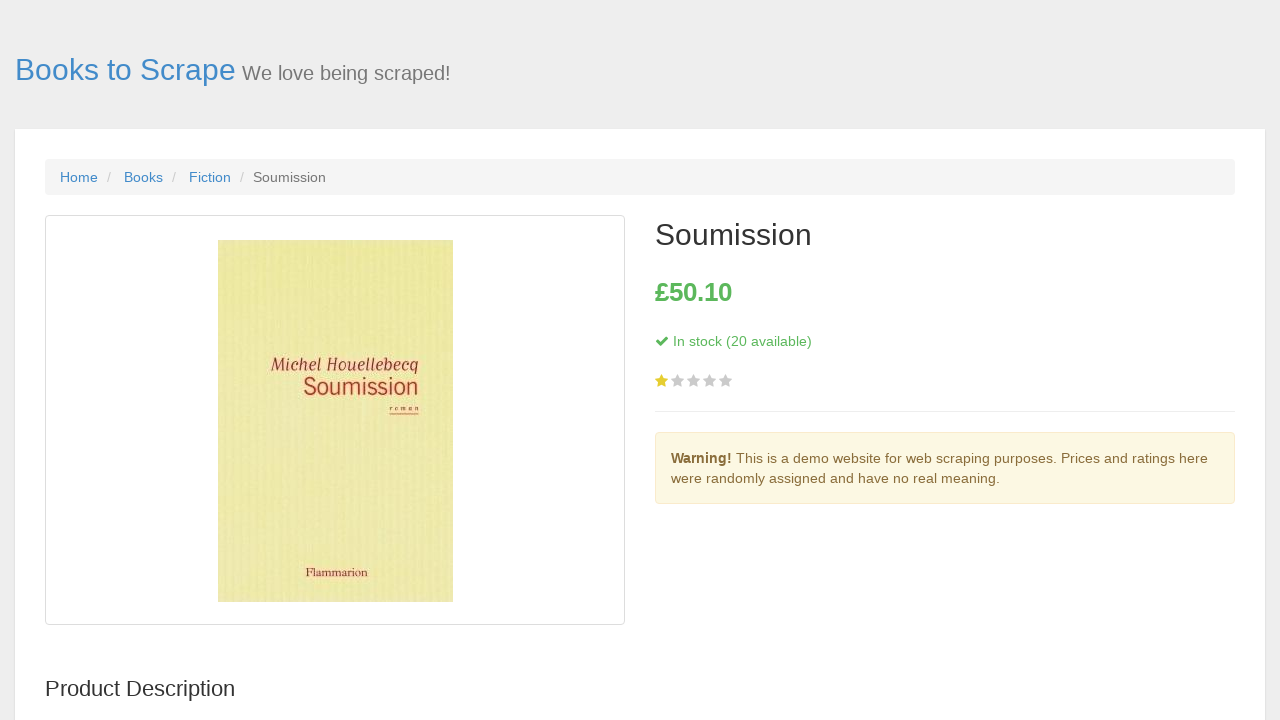

Book detail page 3 loaded
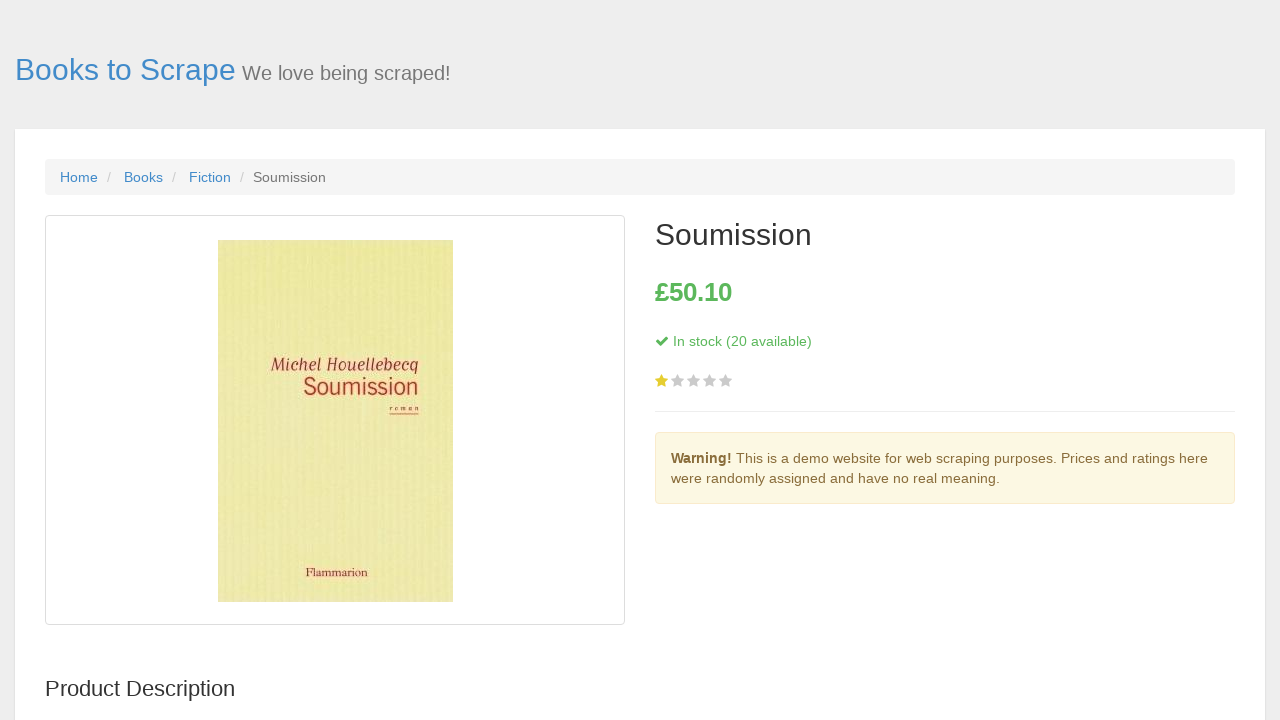

Navigated back to book listing from book 3
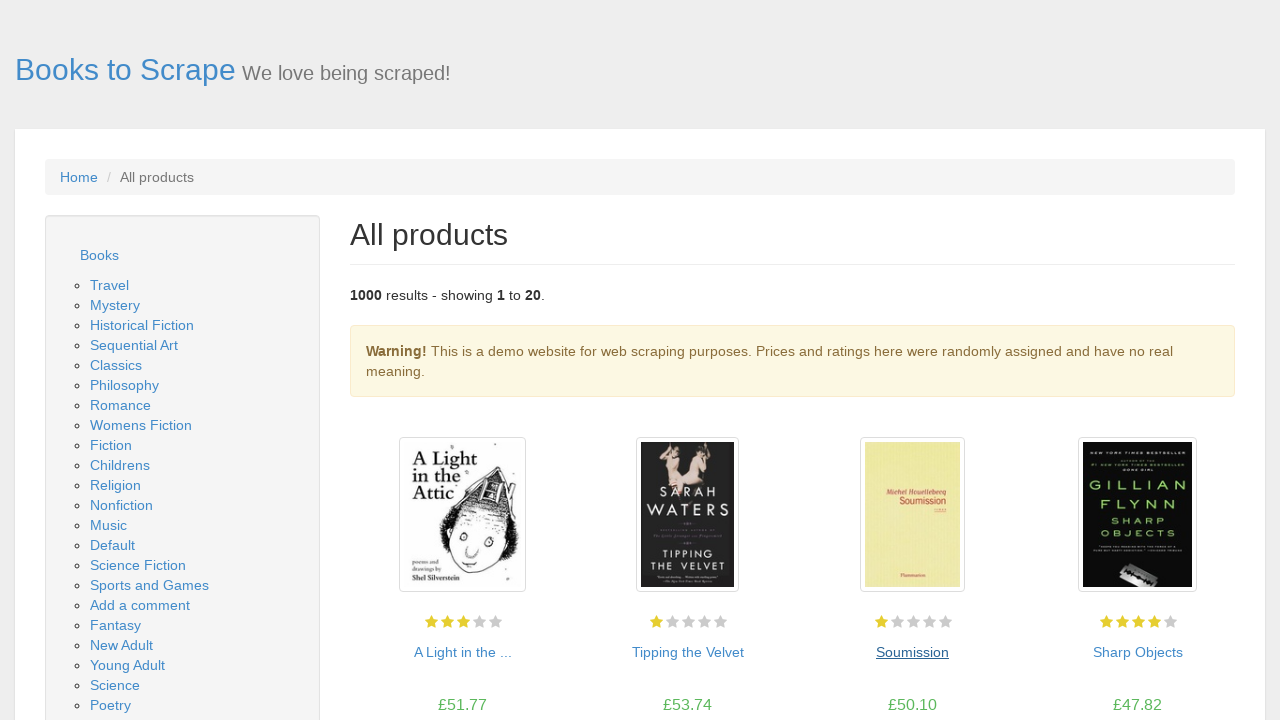

Book listing page reloaded after navigating back from book 3
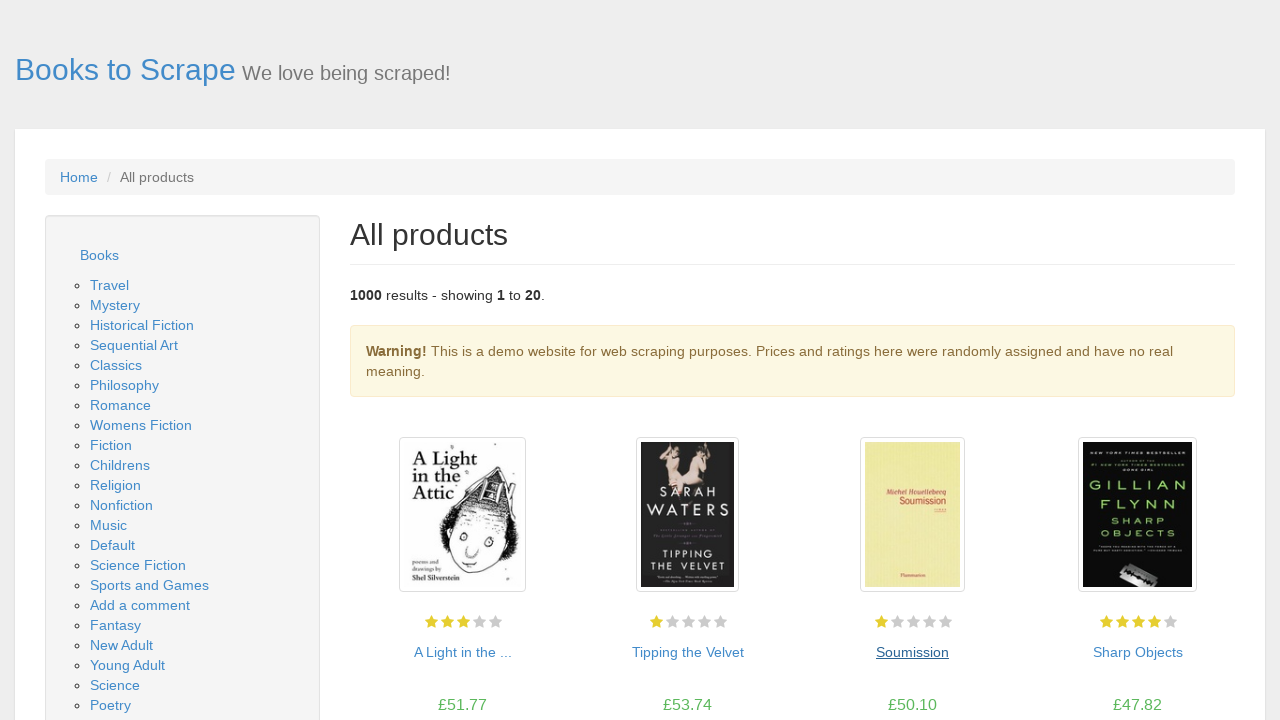

Re-queried book links (iteration 4)
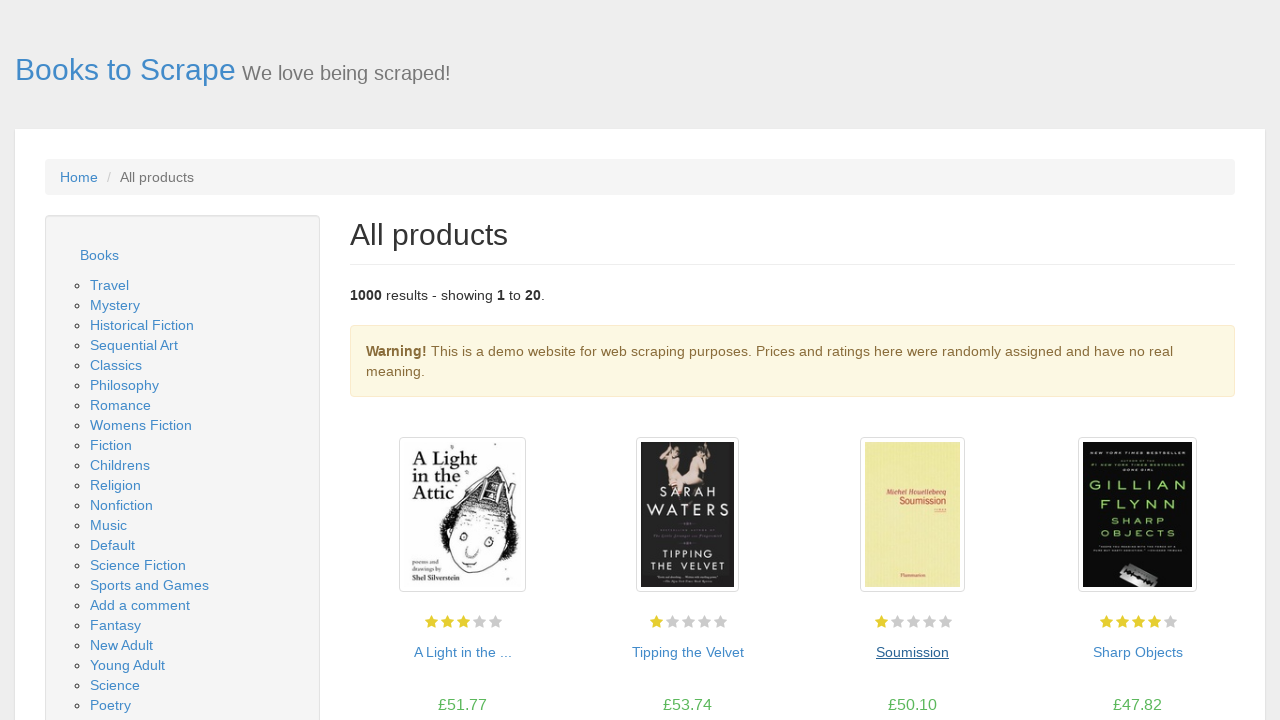

Clicked on book link 4
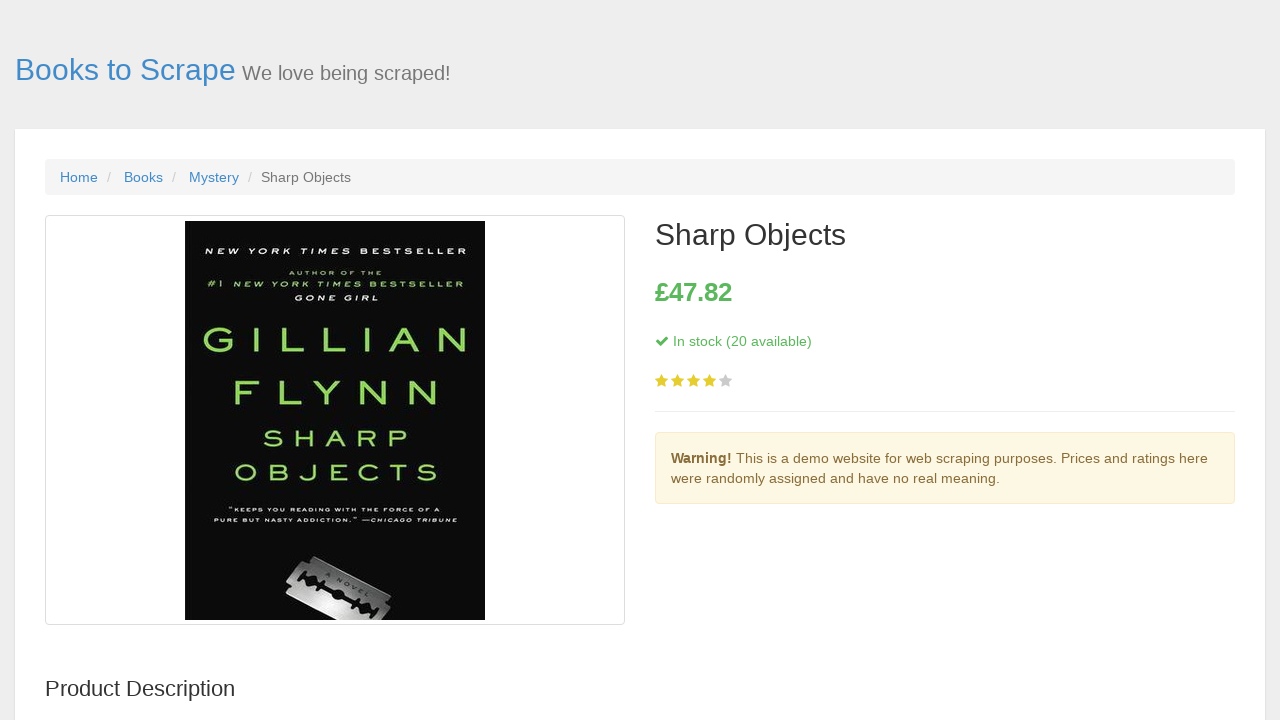

Book detail page 4 loaded
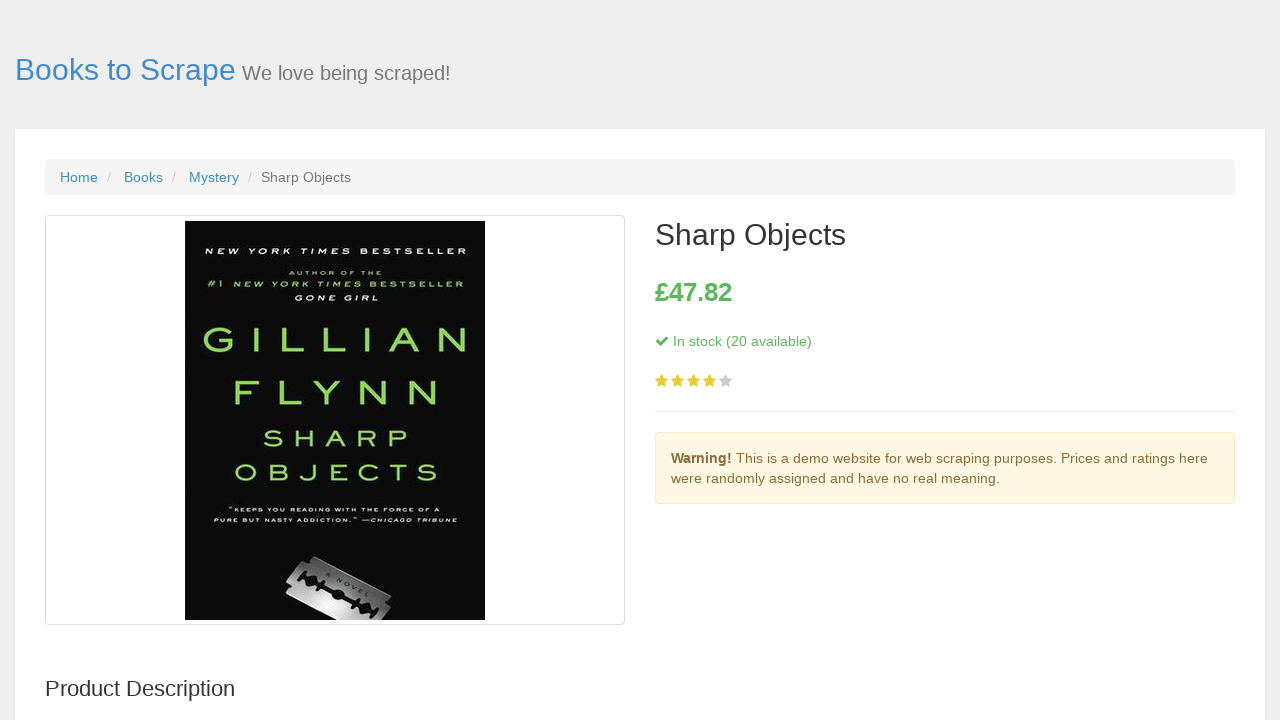

Navigated back to book listing from book 4
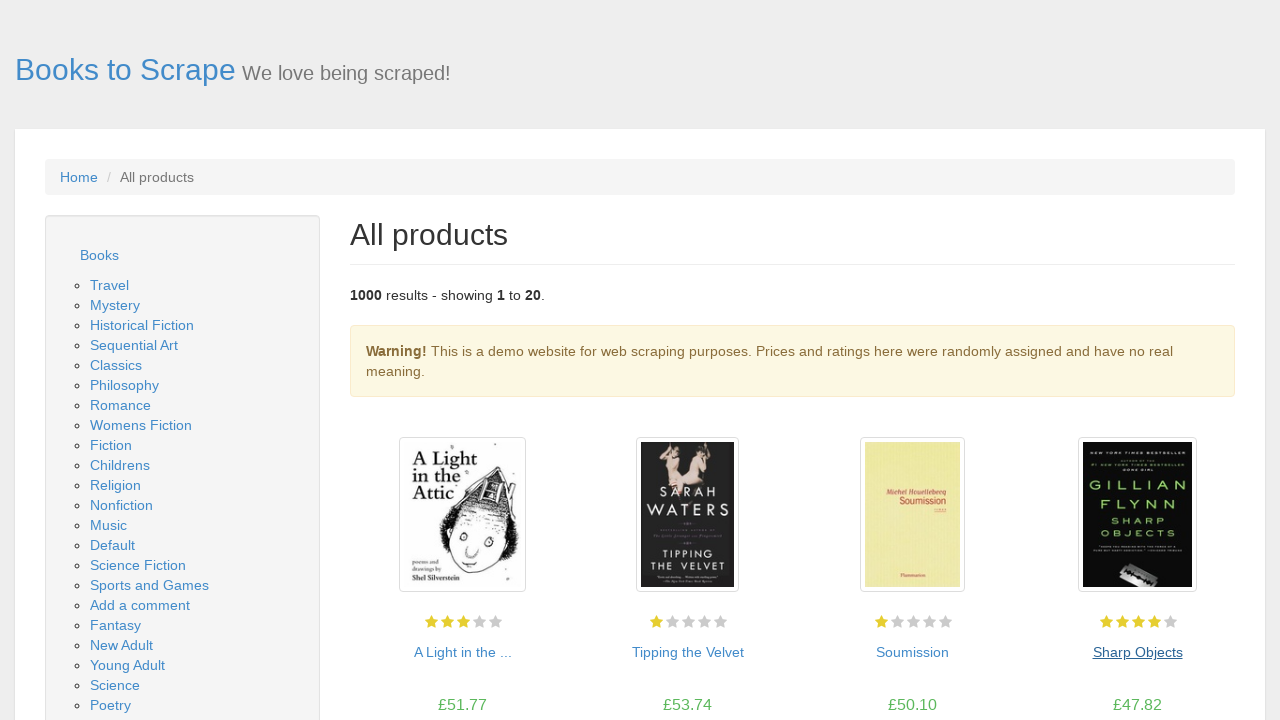

Book listing page reloaded after navigating back from book 4
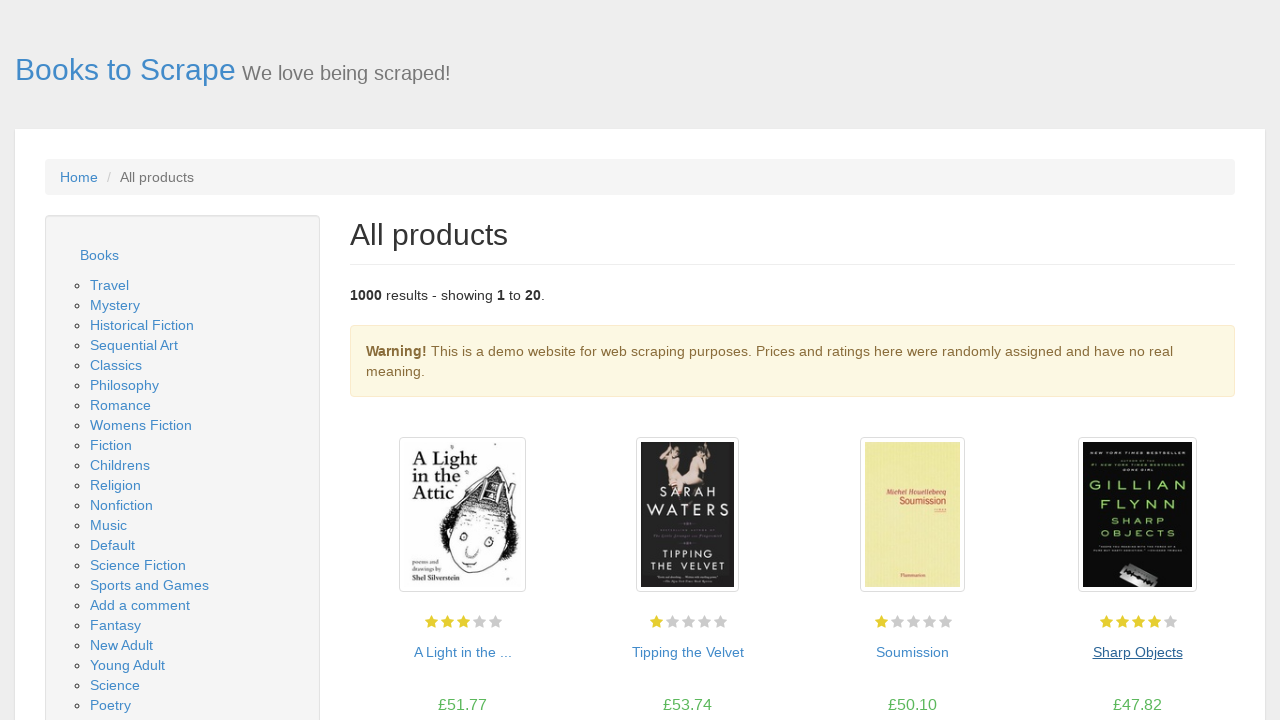

Re-queried book links (iteration 5)
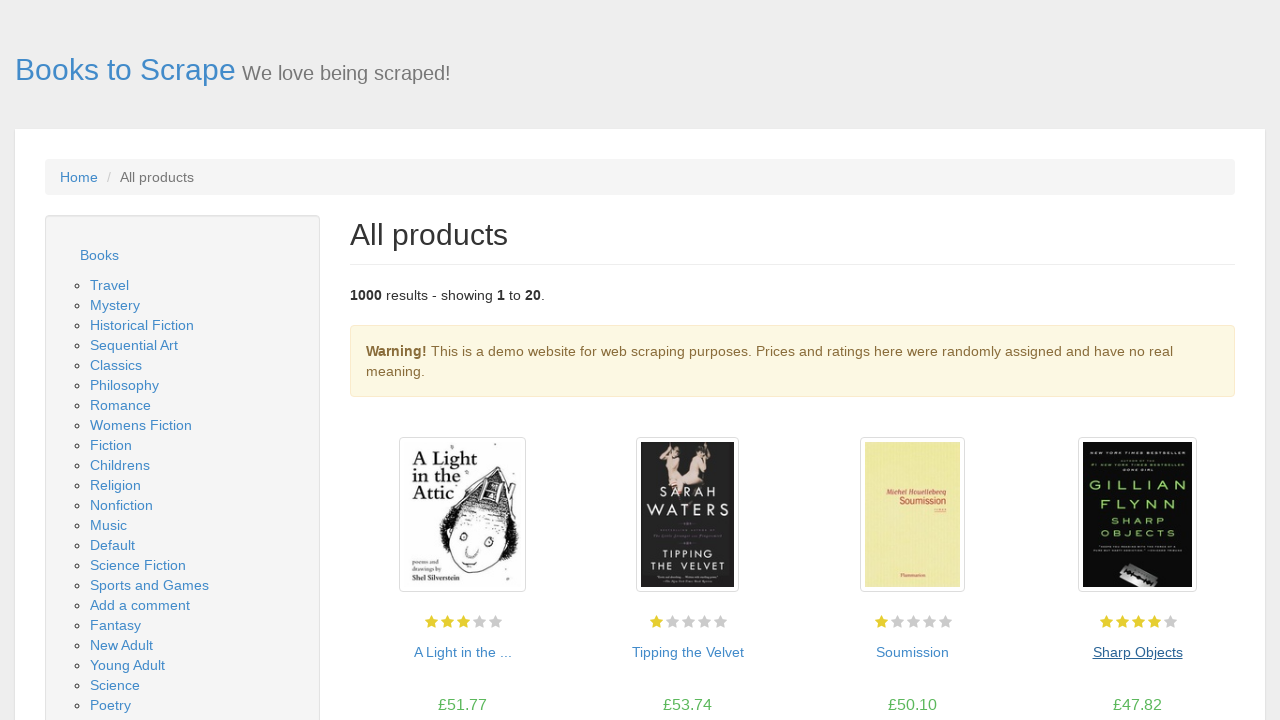

Clicked on book link 5
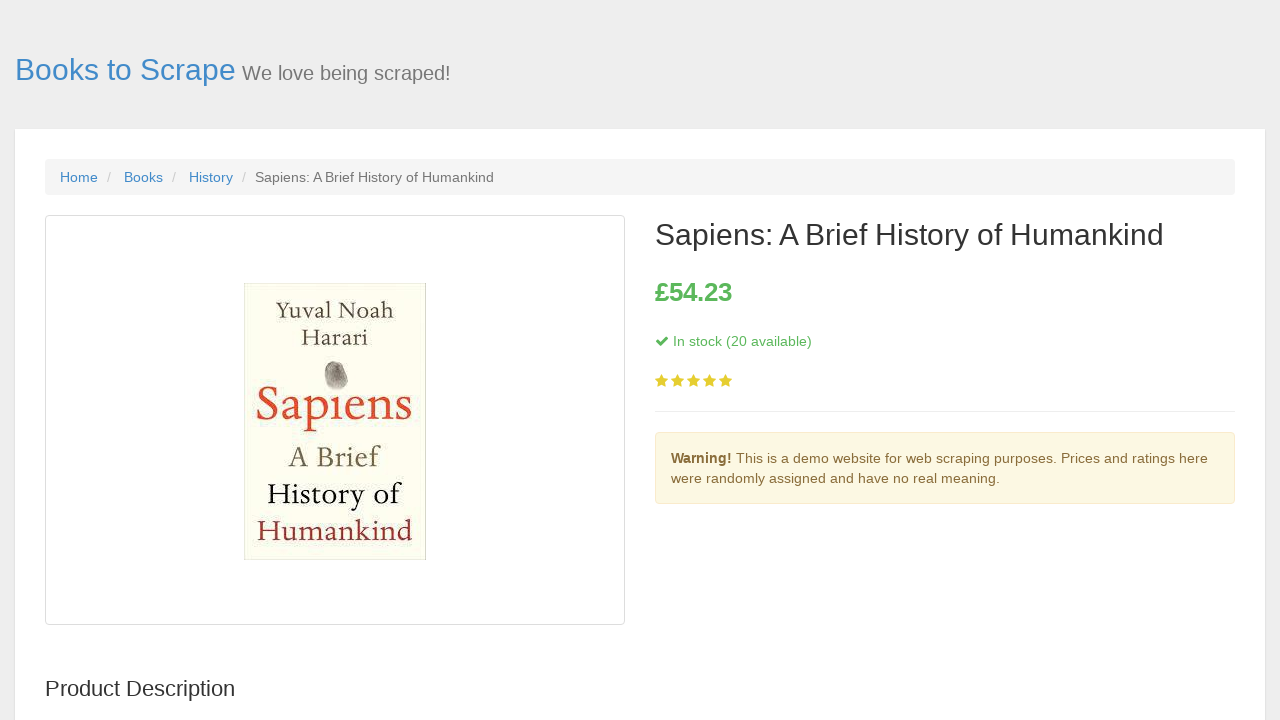

Book detail page 5 loaded
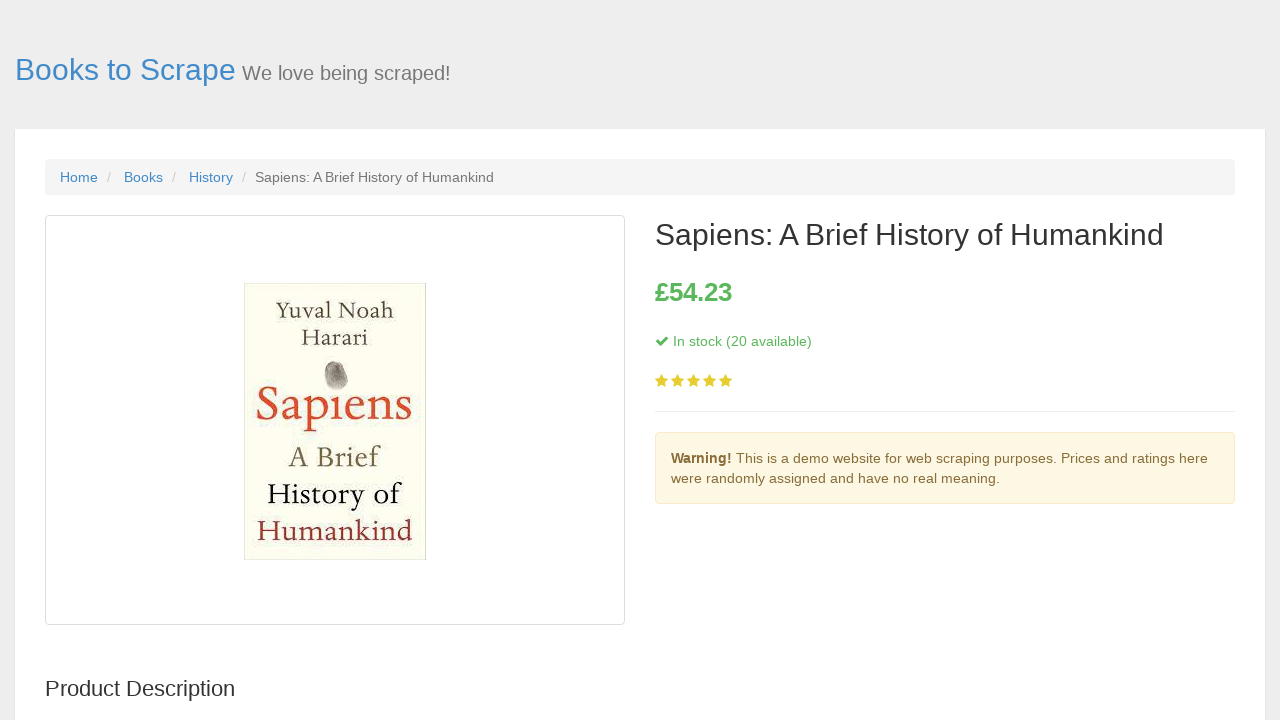

Navigated back to book listing from book 5
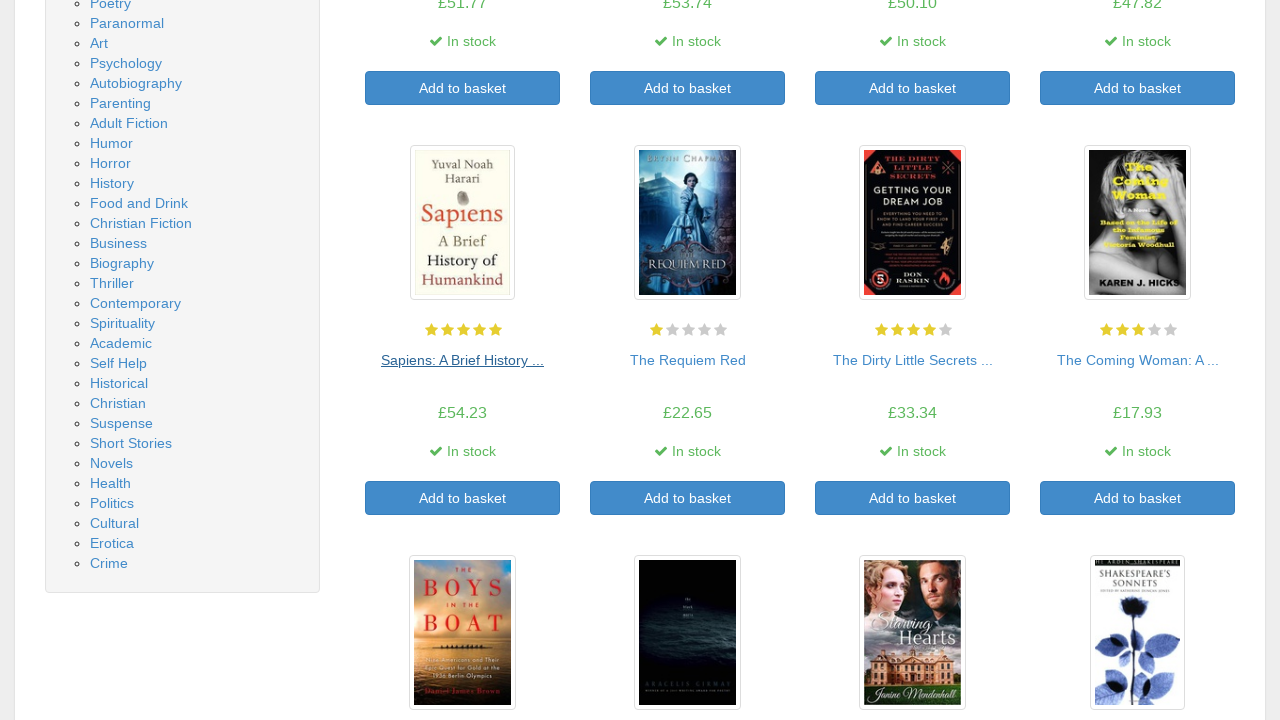

Book listing page reloaded after navigating back from book 5
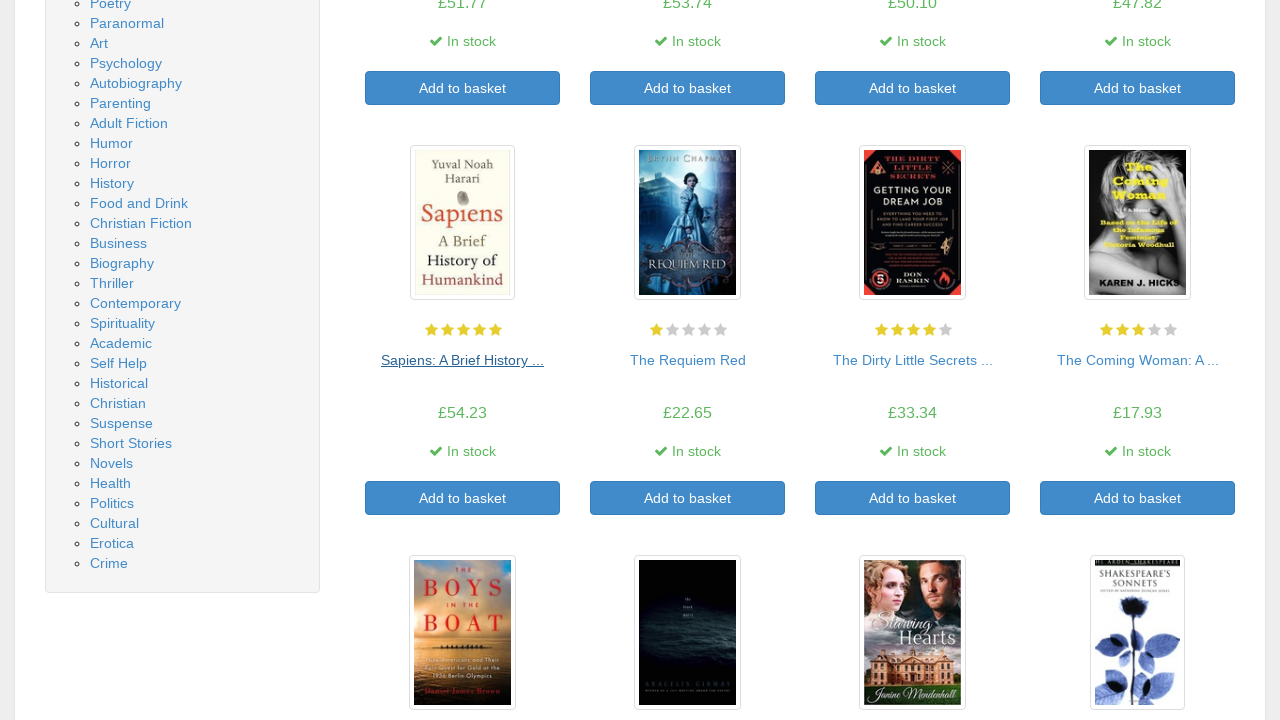

Re-queried book links (iteration 6)
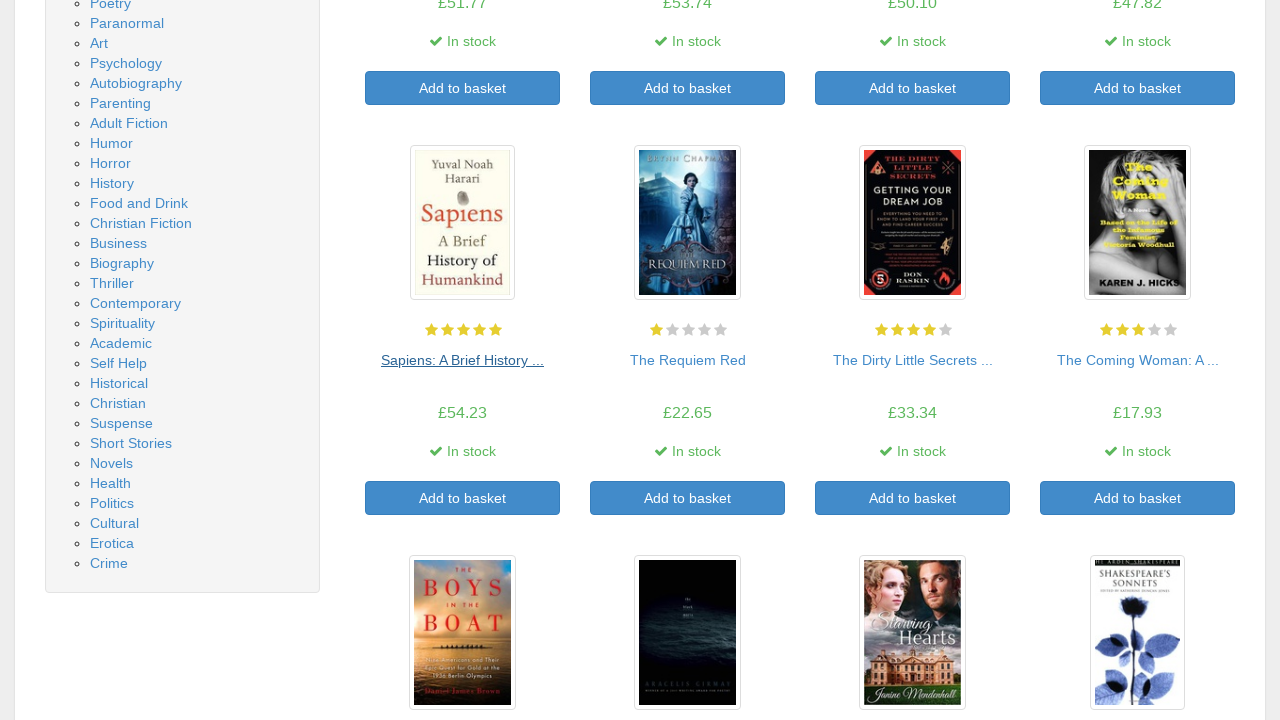

Clicked on book link 6
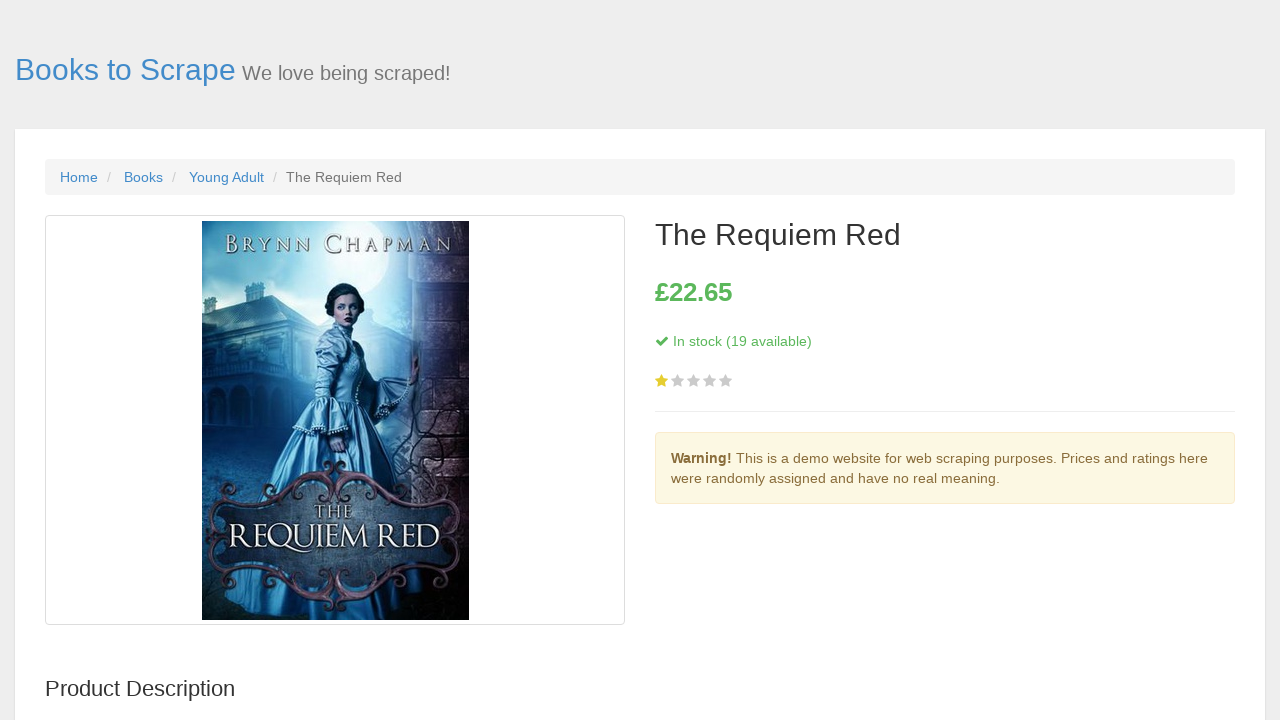

Book detail page 6 loaded
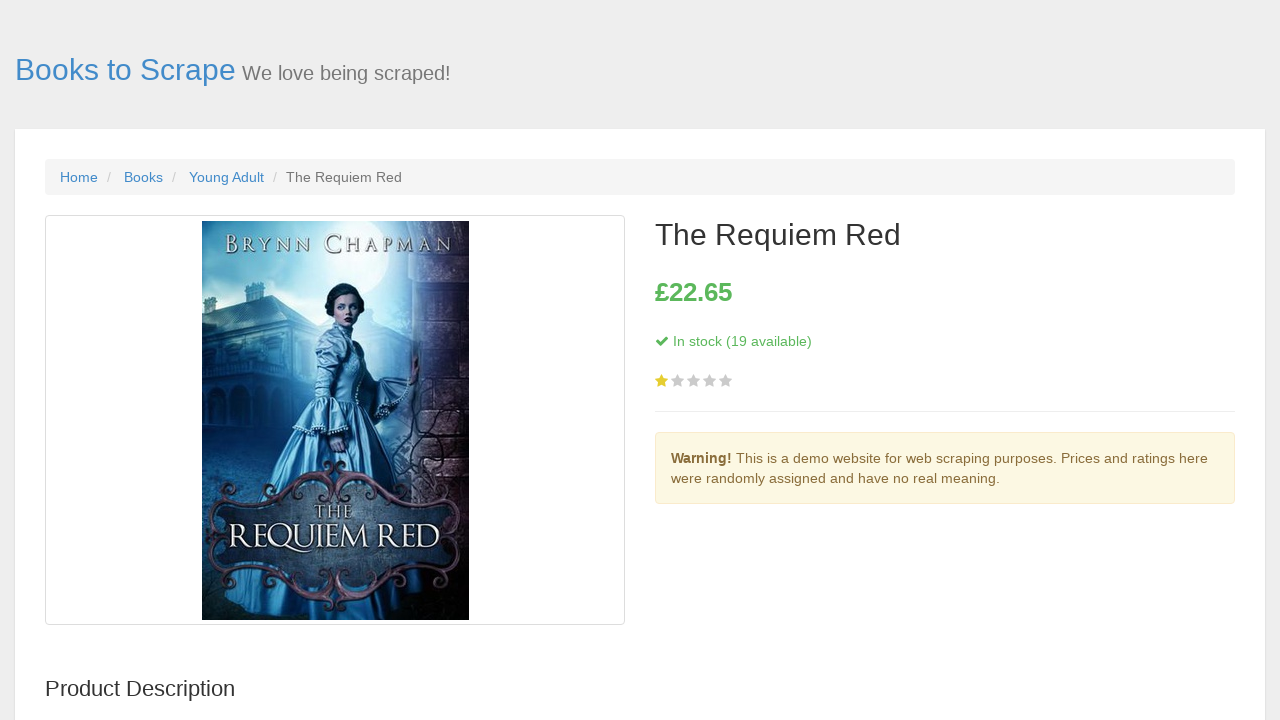

Navigated back to book listing from book 6
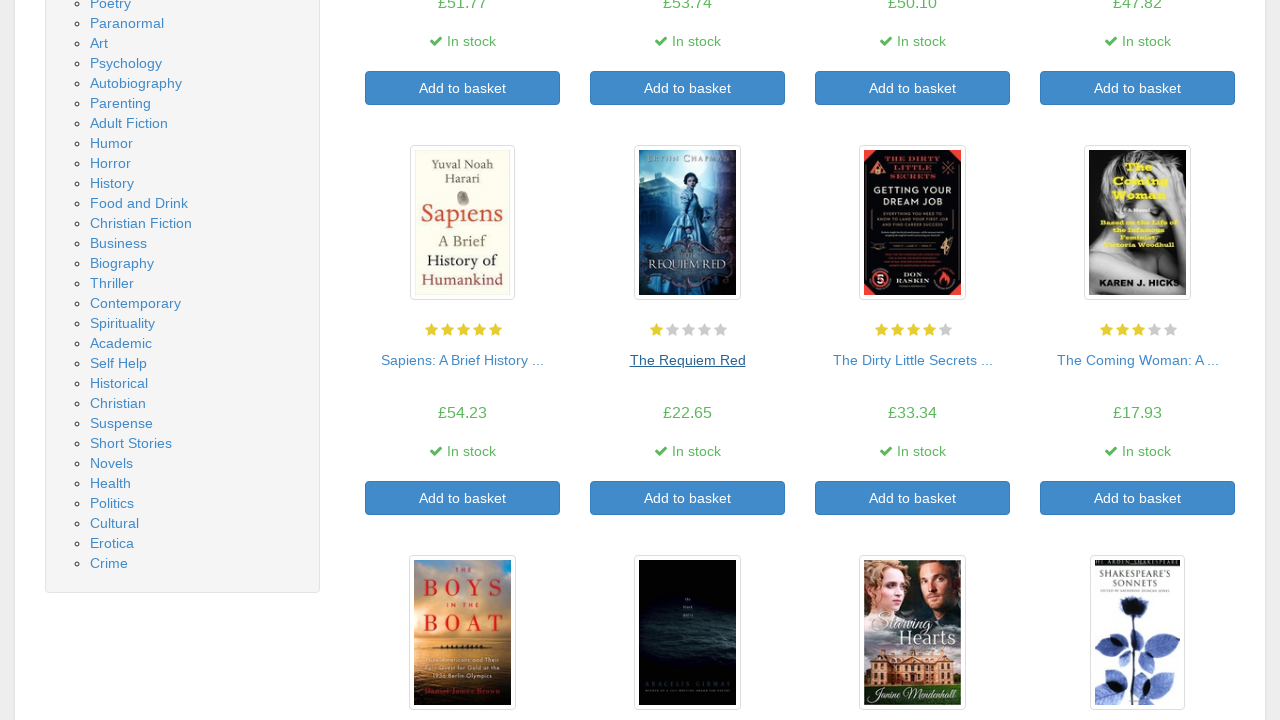

Book listing page reloaded after navigating back from book 6
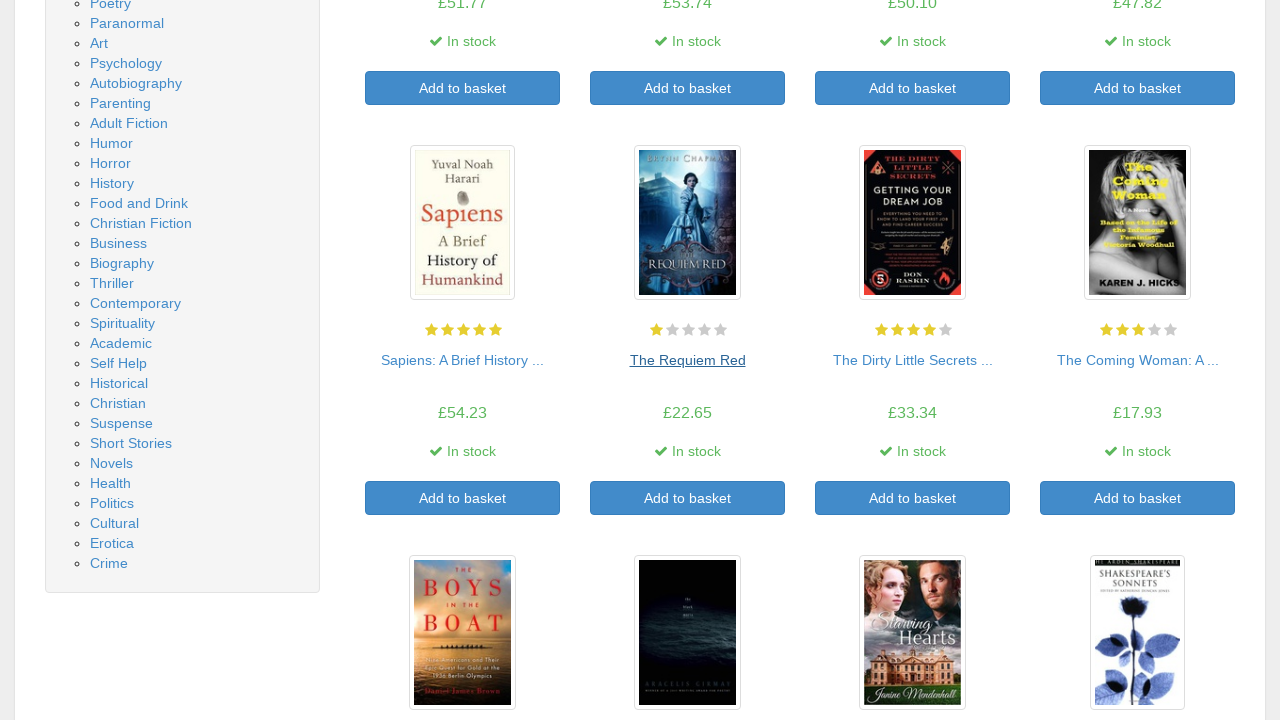

Re-queried book links (iteration 7)
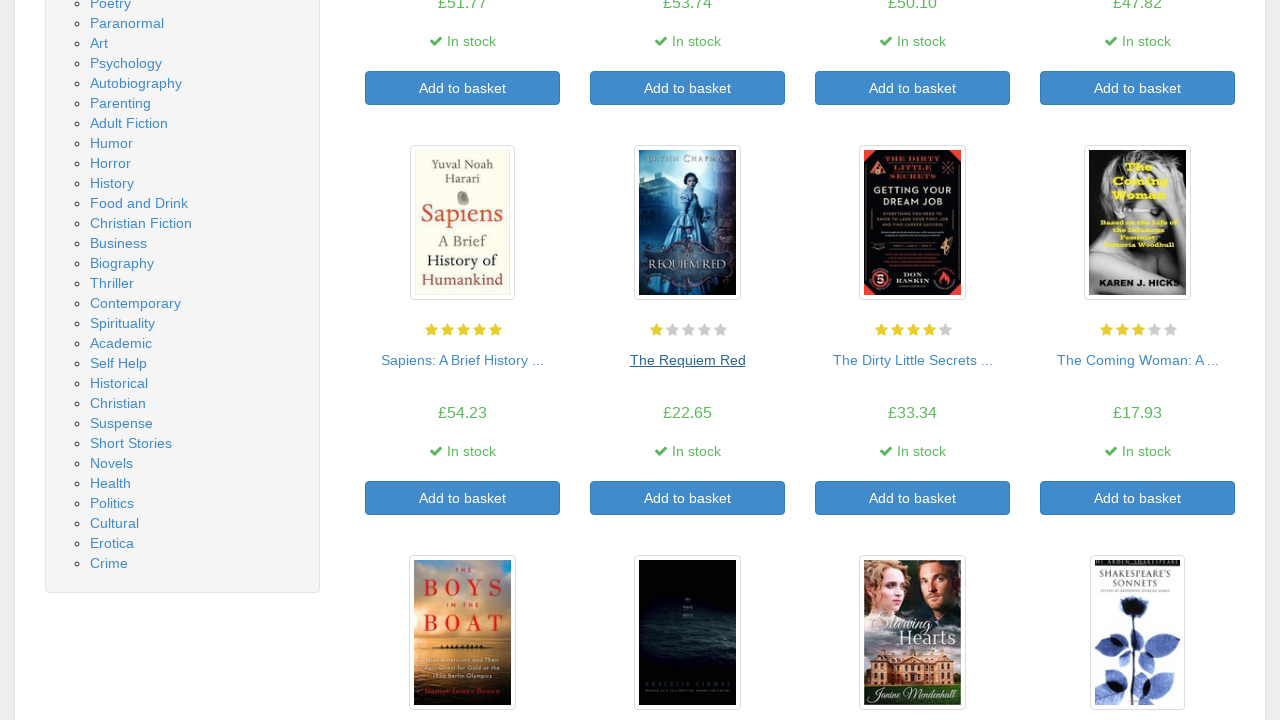

Clicked on book link 7
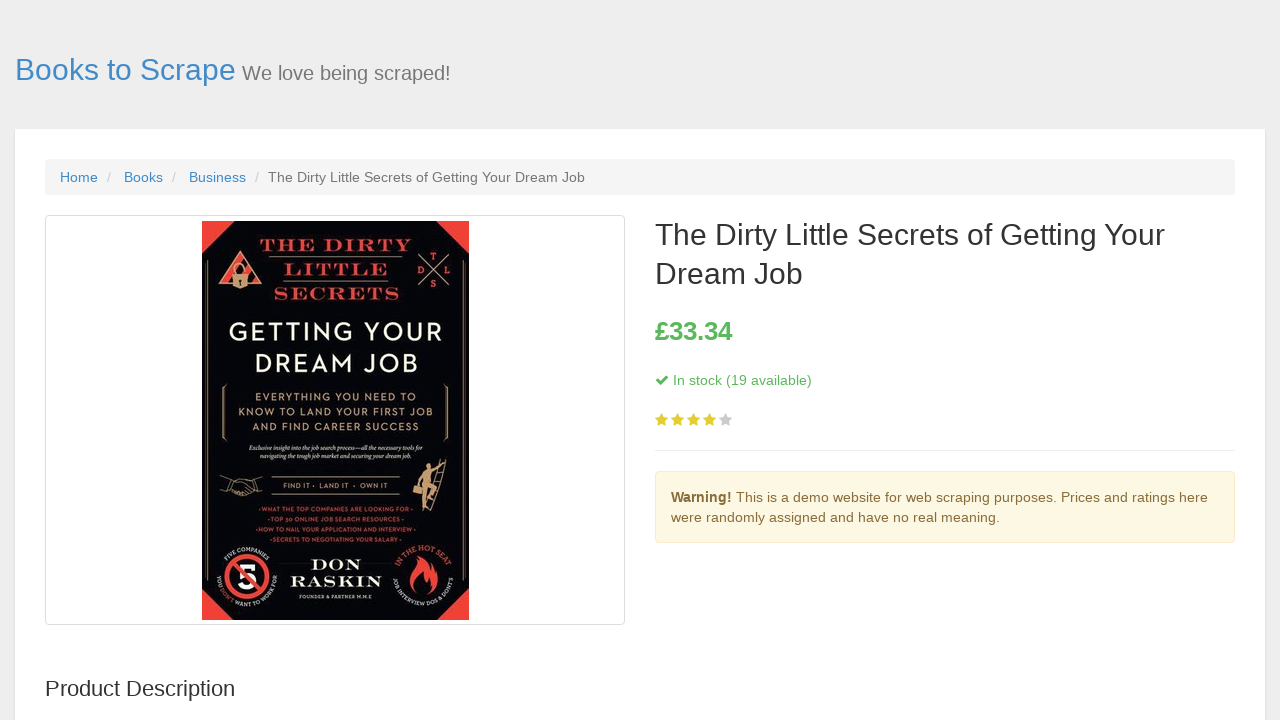

Book detail page 7 loaded
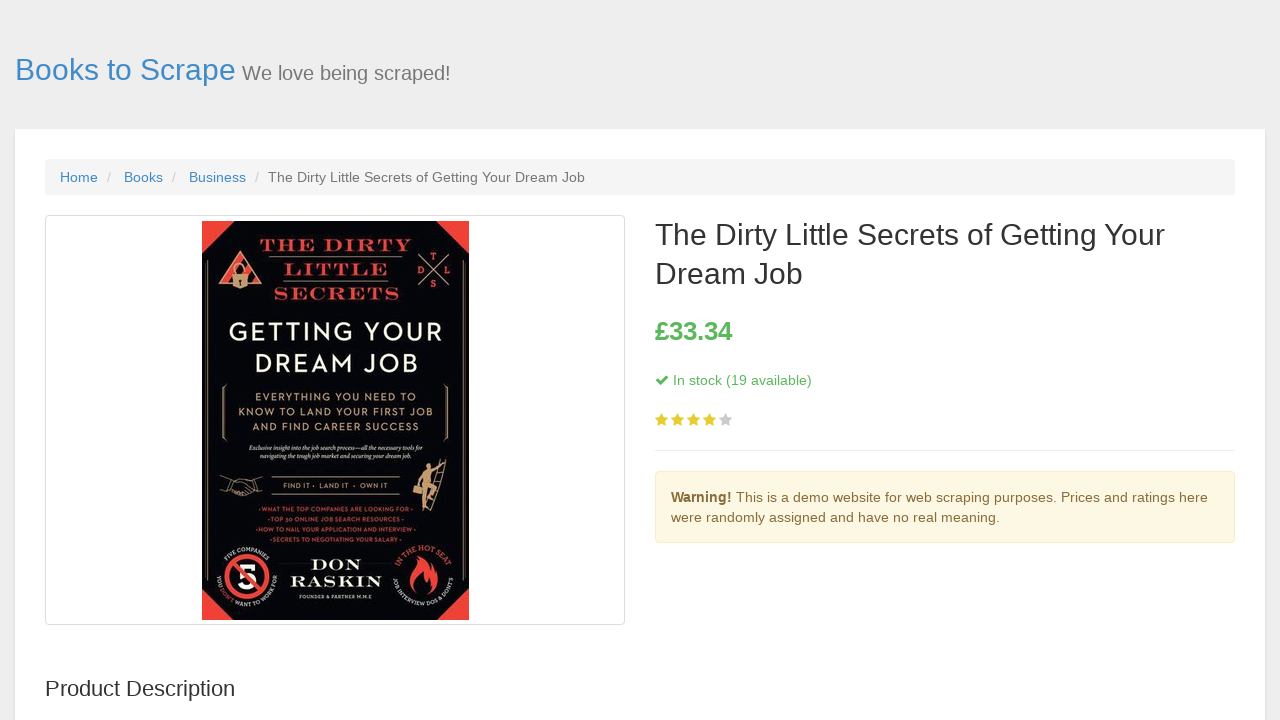

Navigated back to book listing from book 7
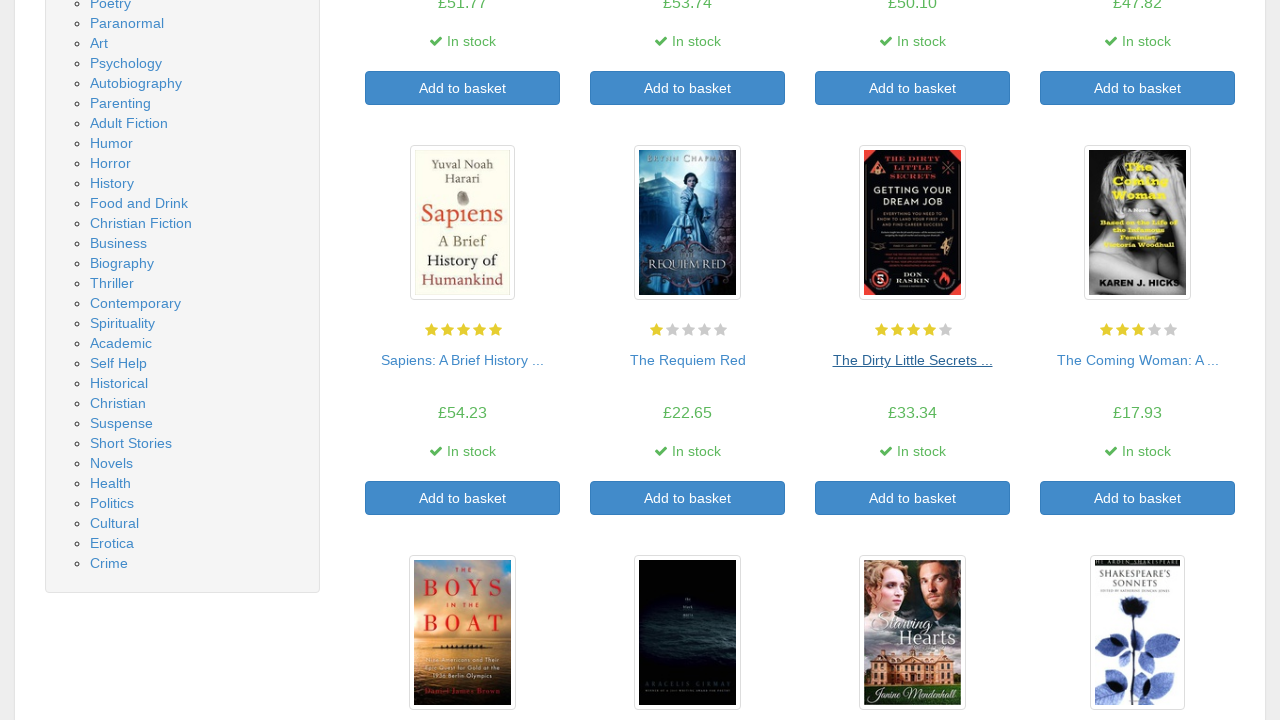

Book listing page reloaded after navigating back from book 7
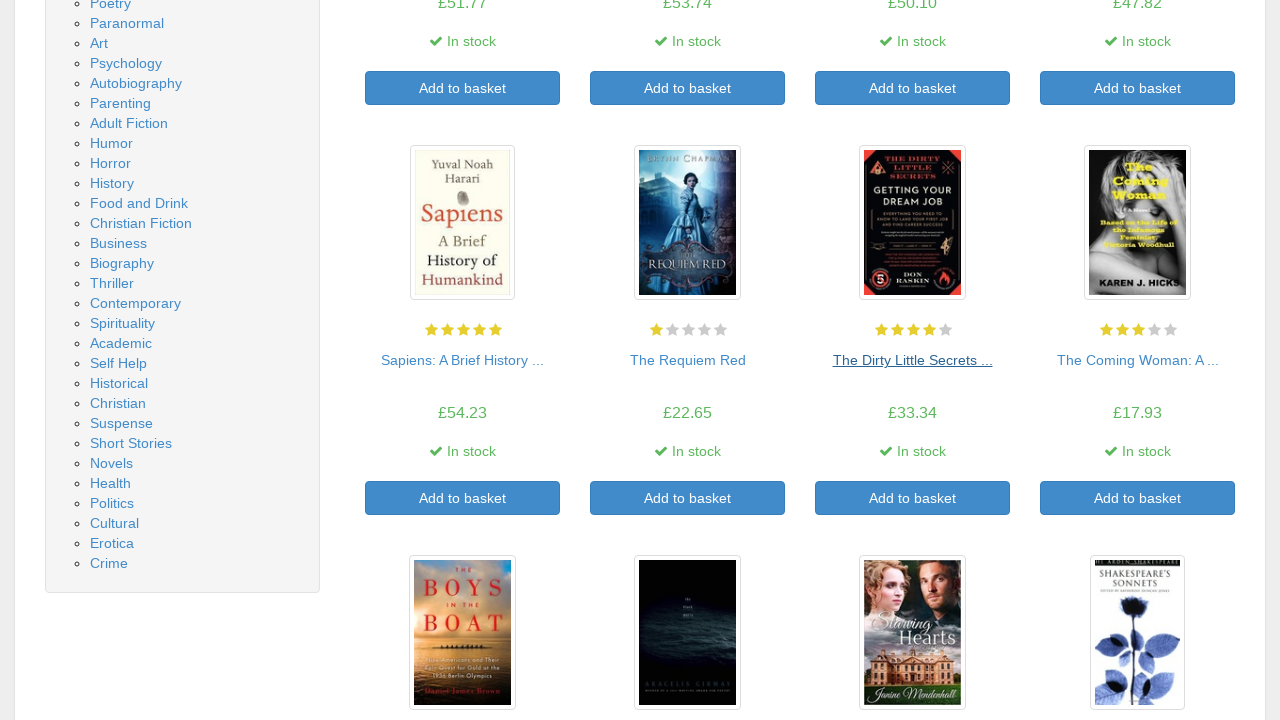

Re-queried book links (iteration 8)
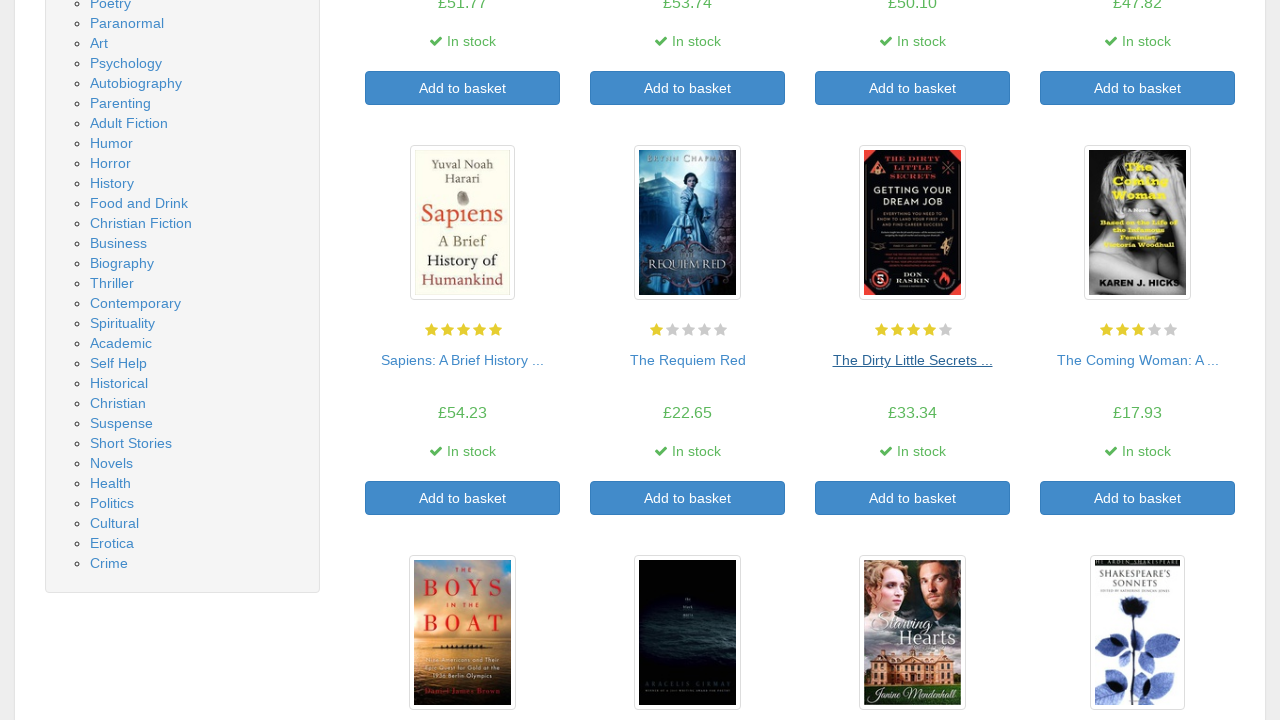

Clicked on book link 8
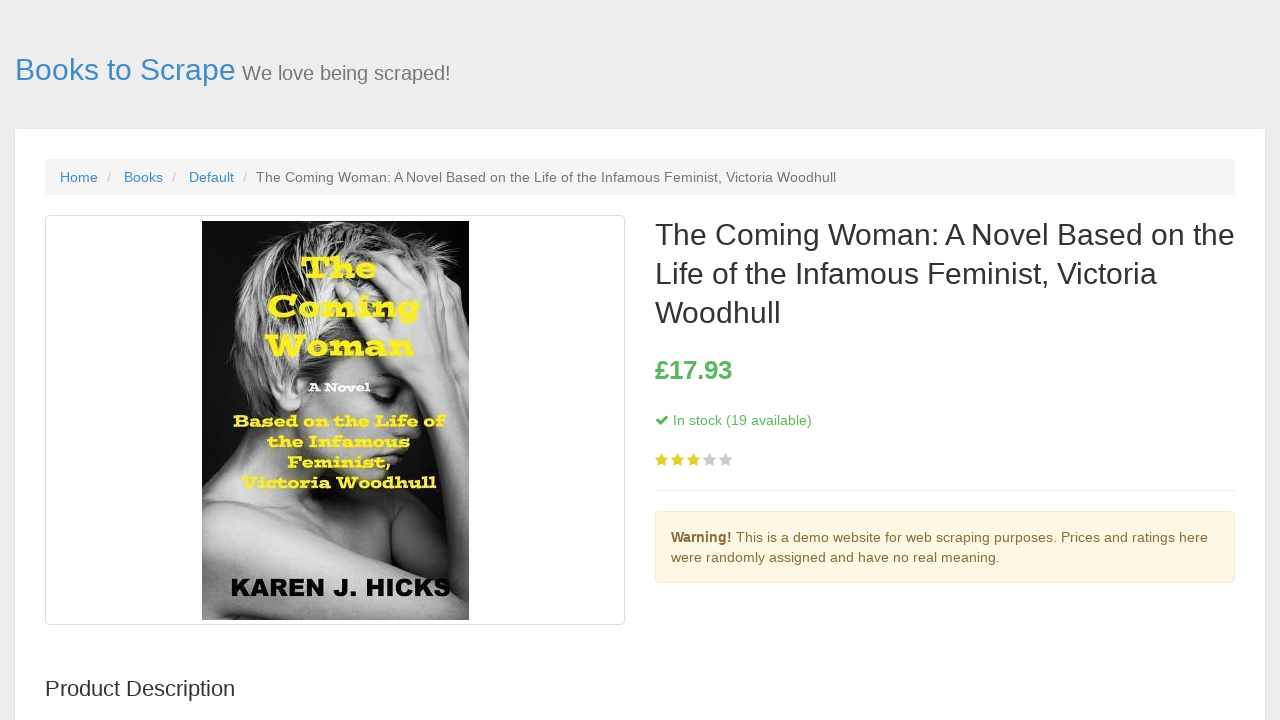

Book detail page 8 loaded
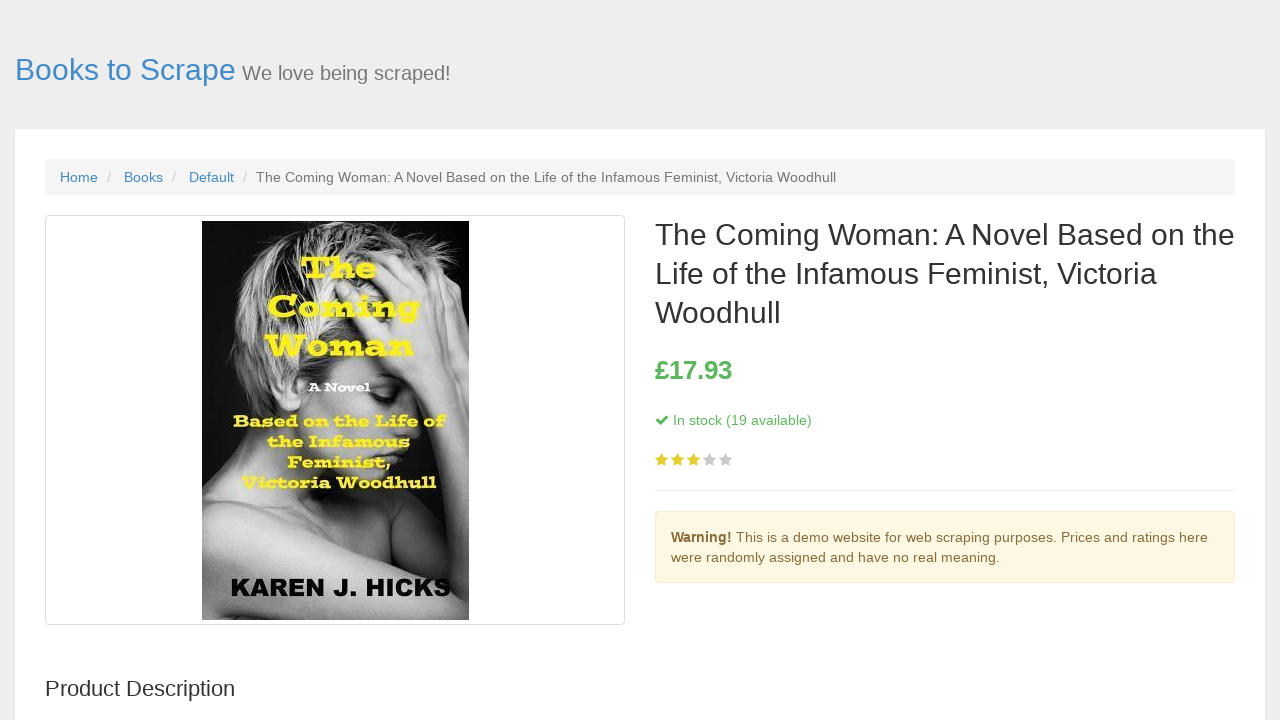

Navigated back to book listing from book 8
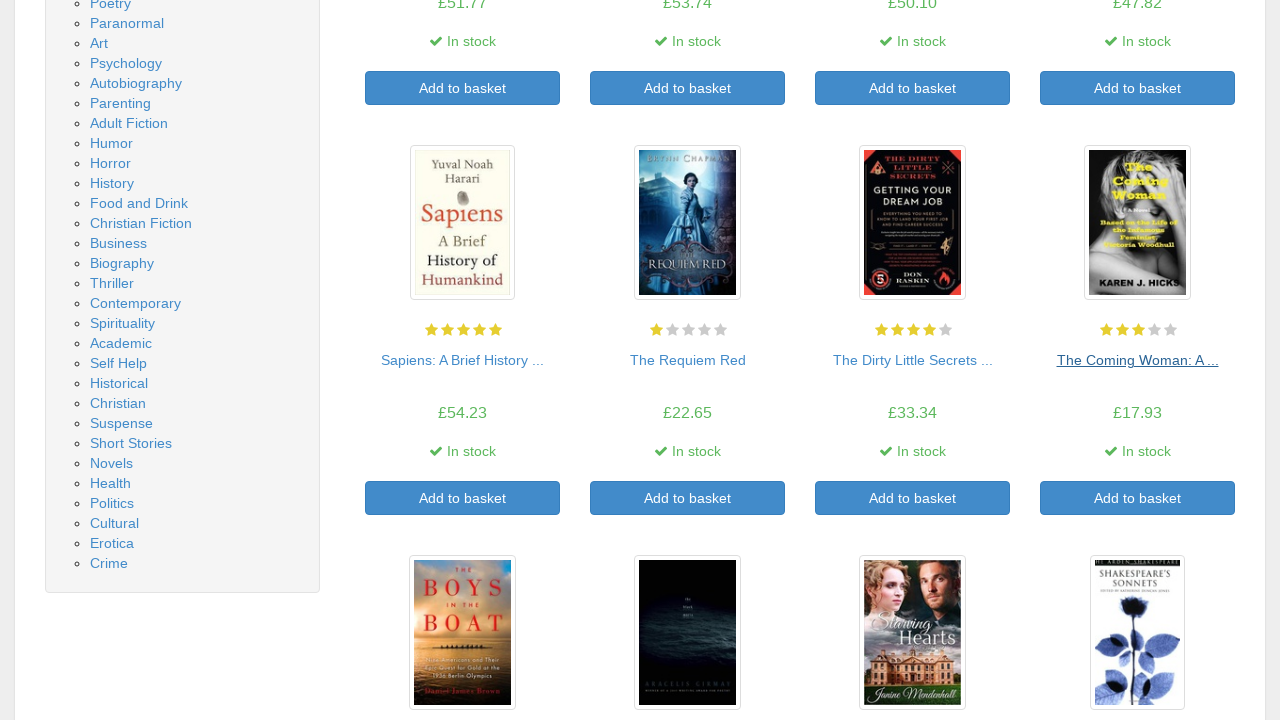

Book listing page reloaded after navigating back from book 8
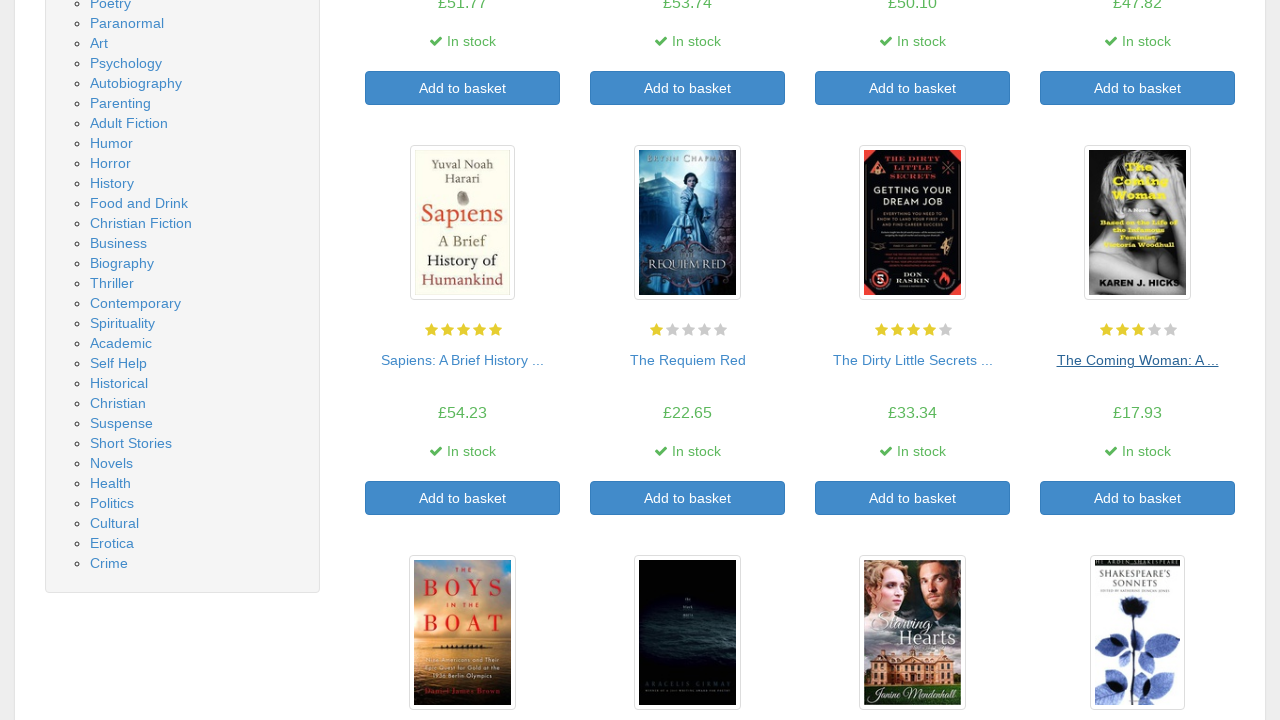

Re-queried book links (iteration 9)
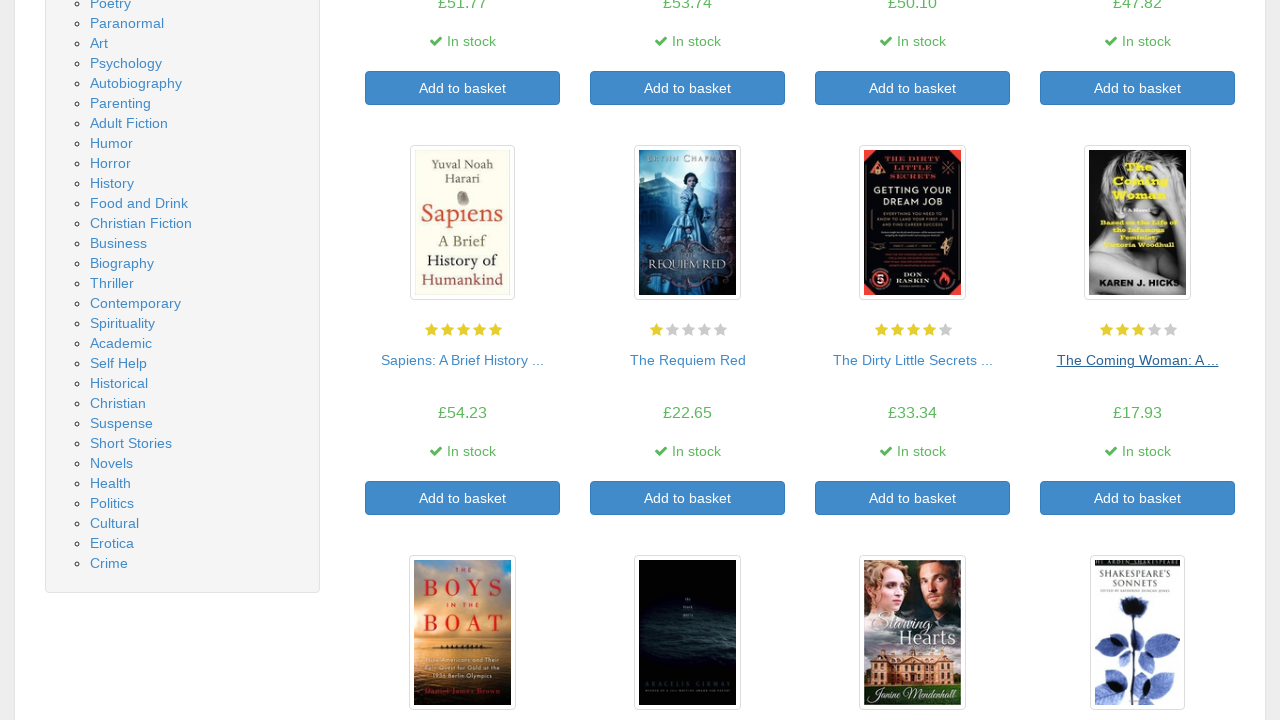

Clicked on book link 9
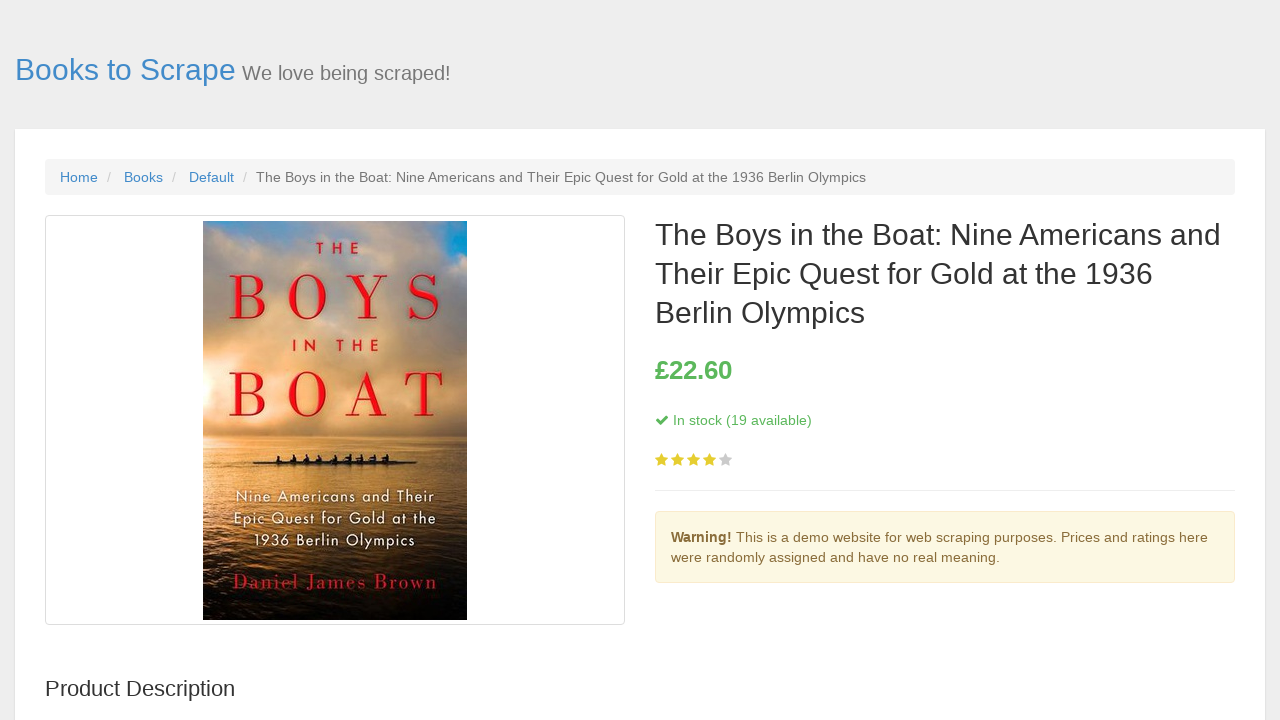

Book detail page 9 loaded
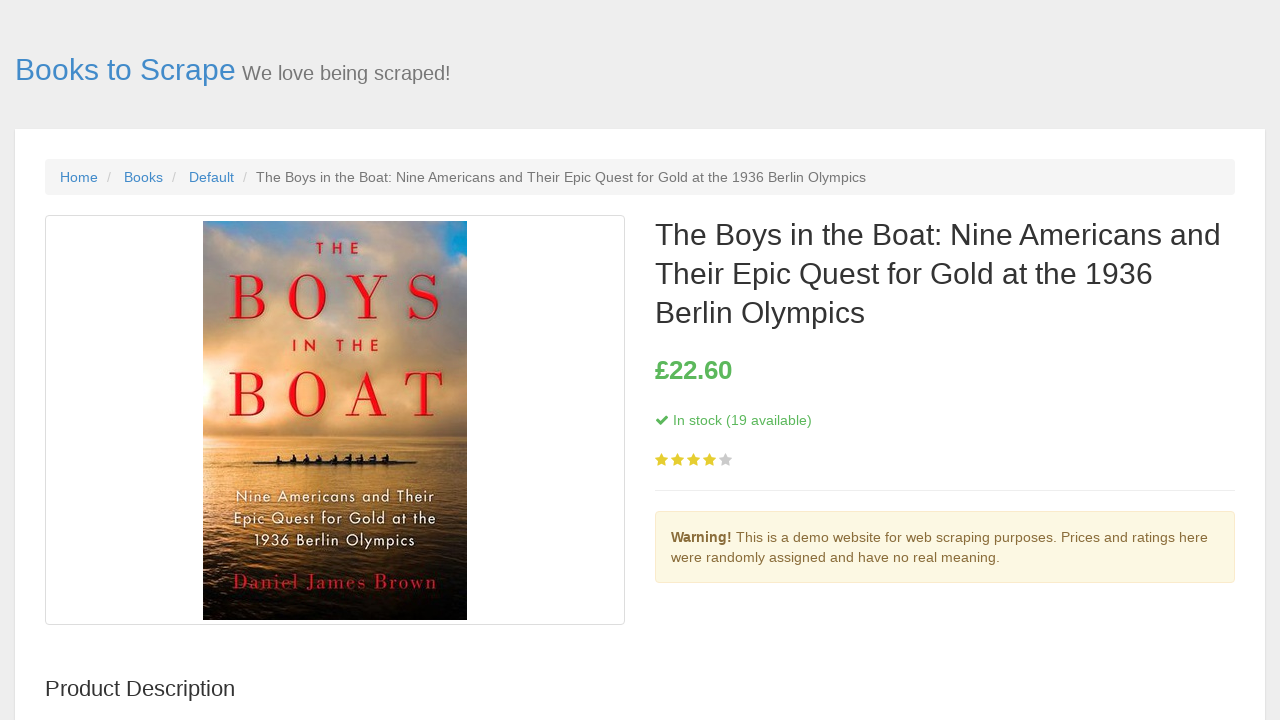

Navigated back to book listing from book 9
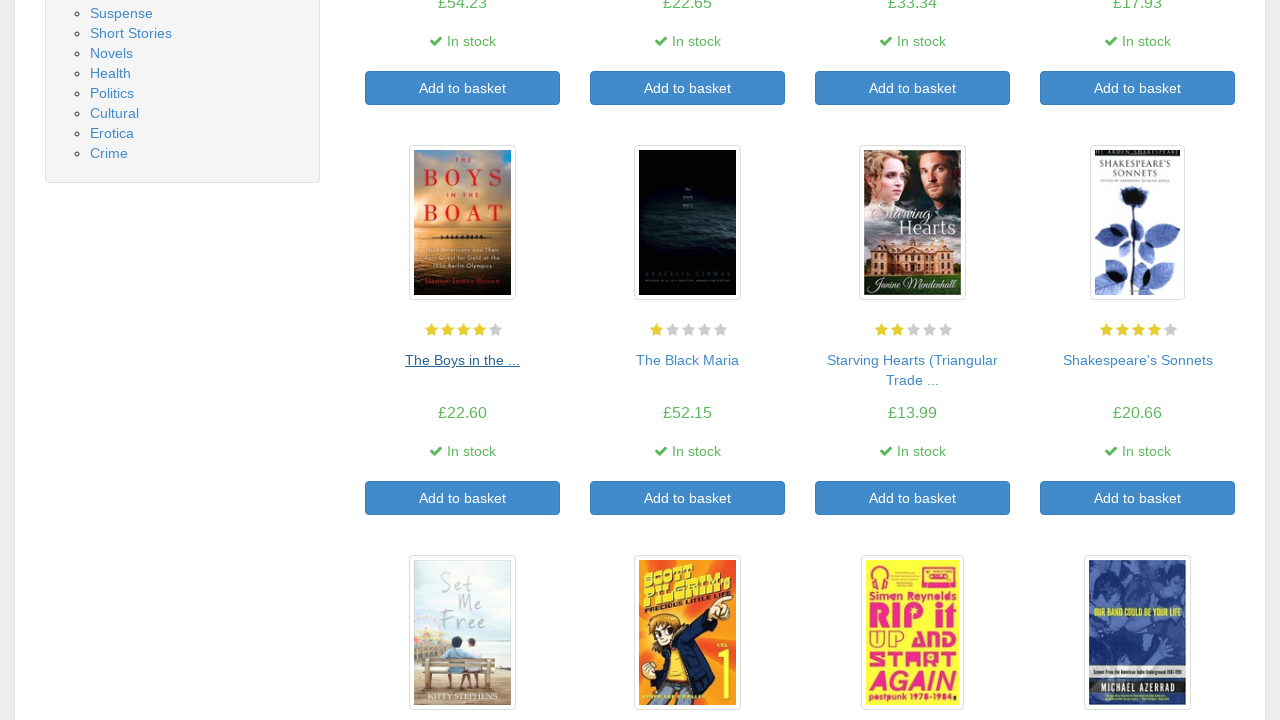

Book listing page reloaded after navigating back from book 9
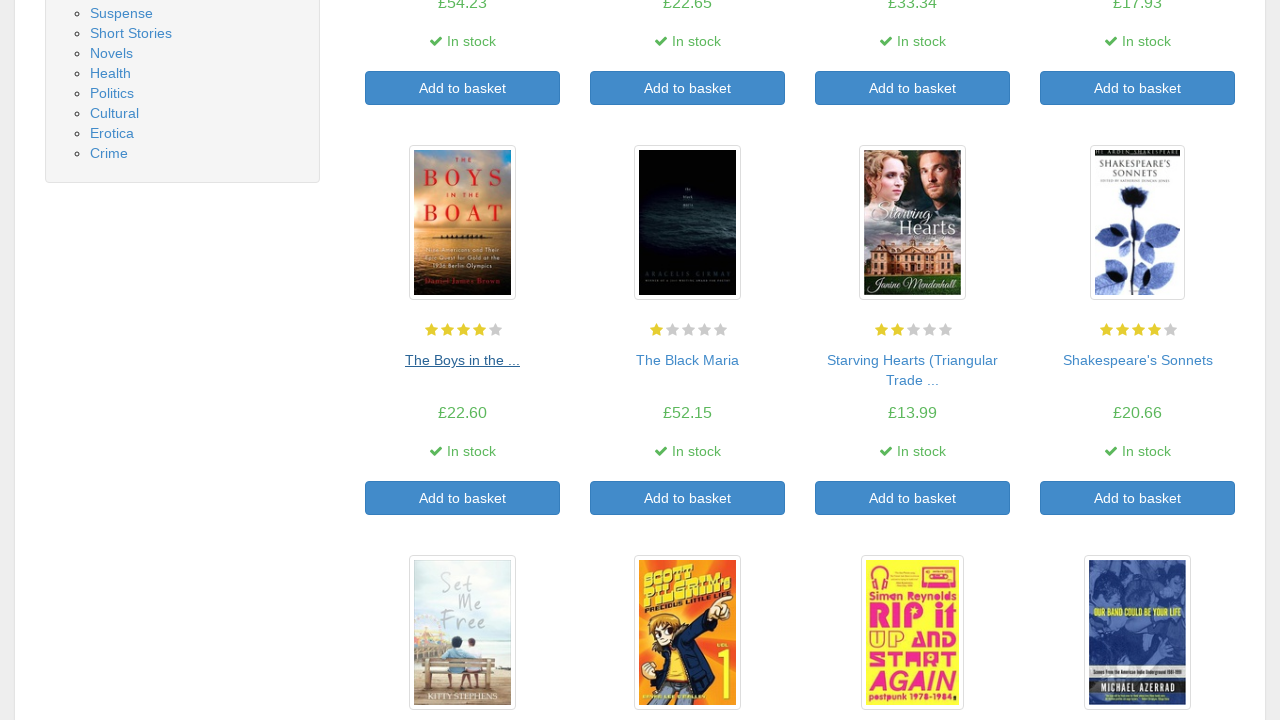

Re-queried book links (iteration 10)
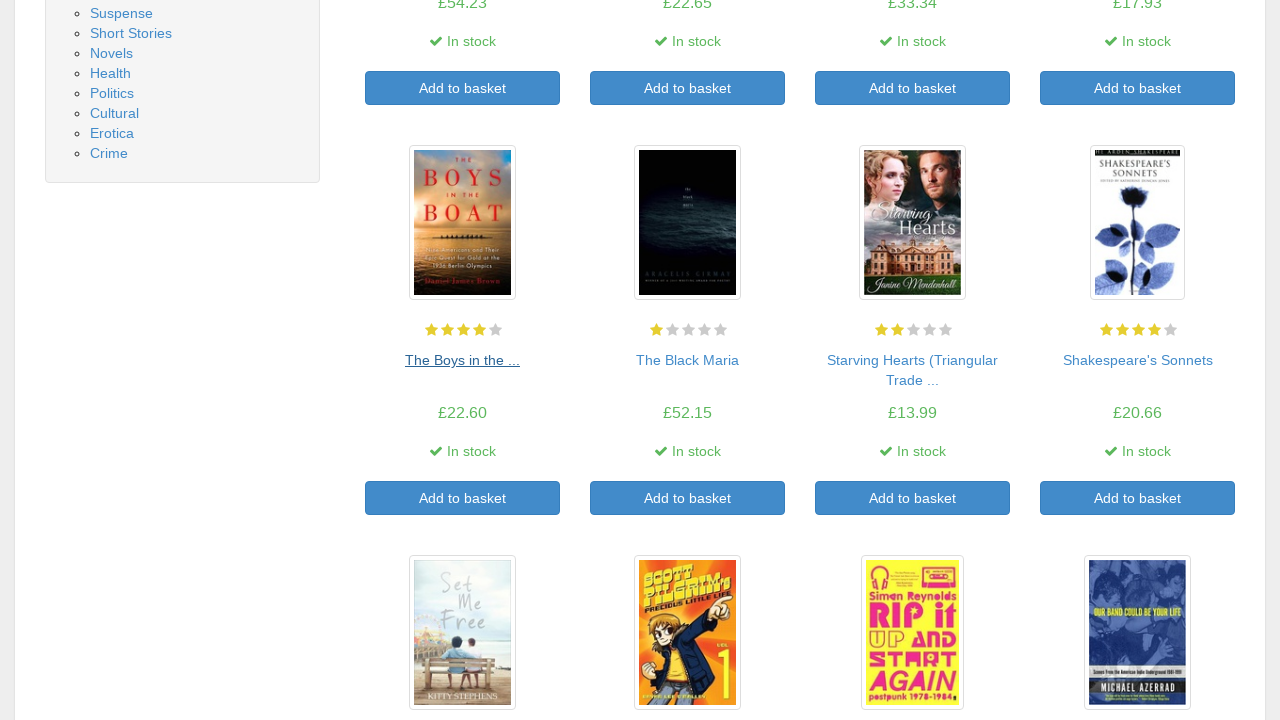

Clicked on book link 10
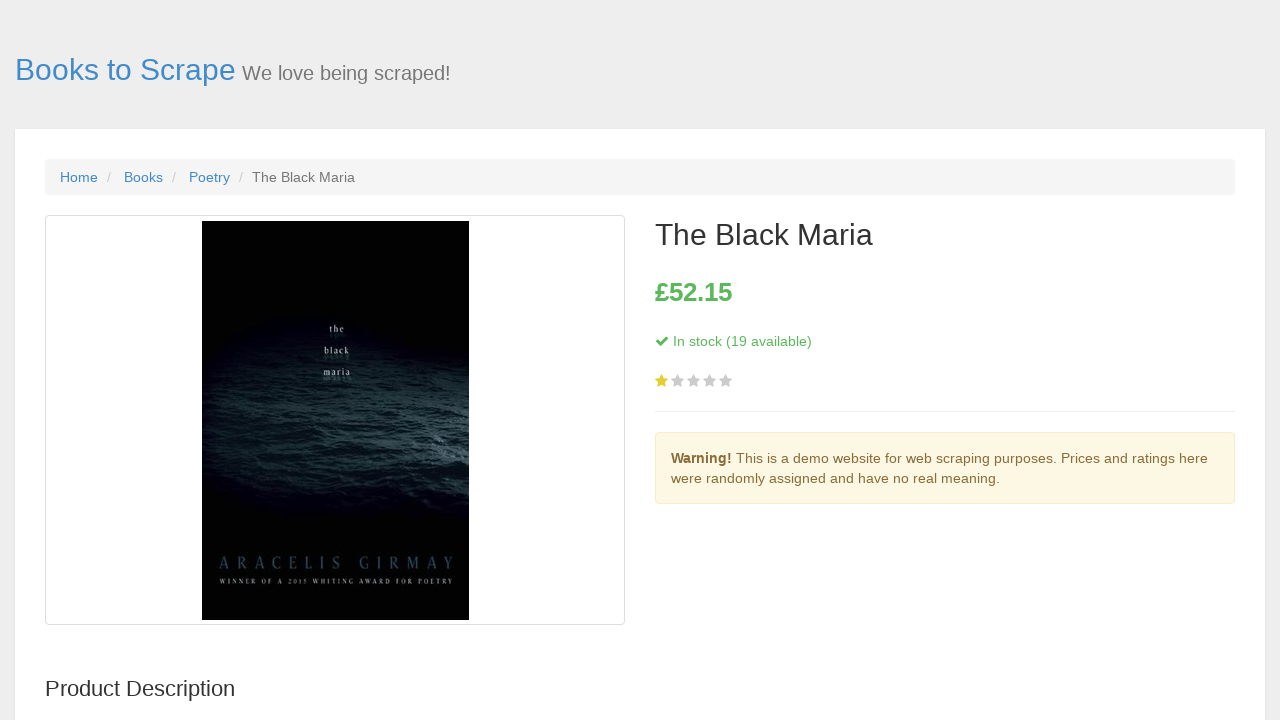

Book detail page 10 loaded
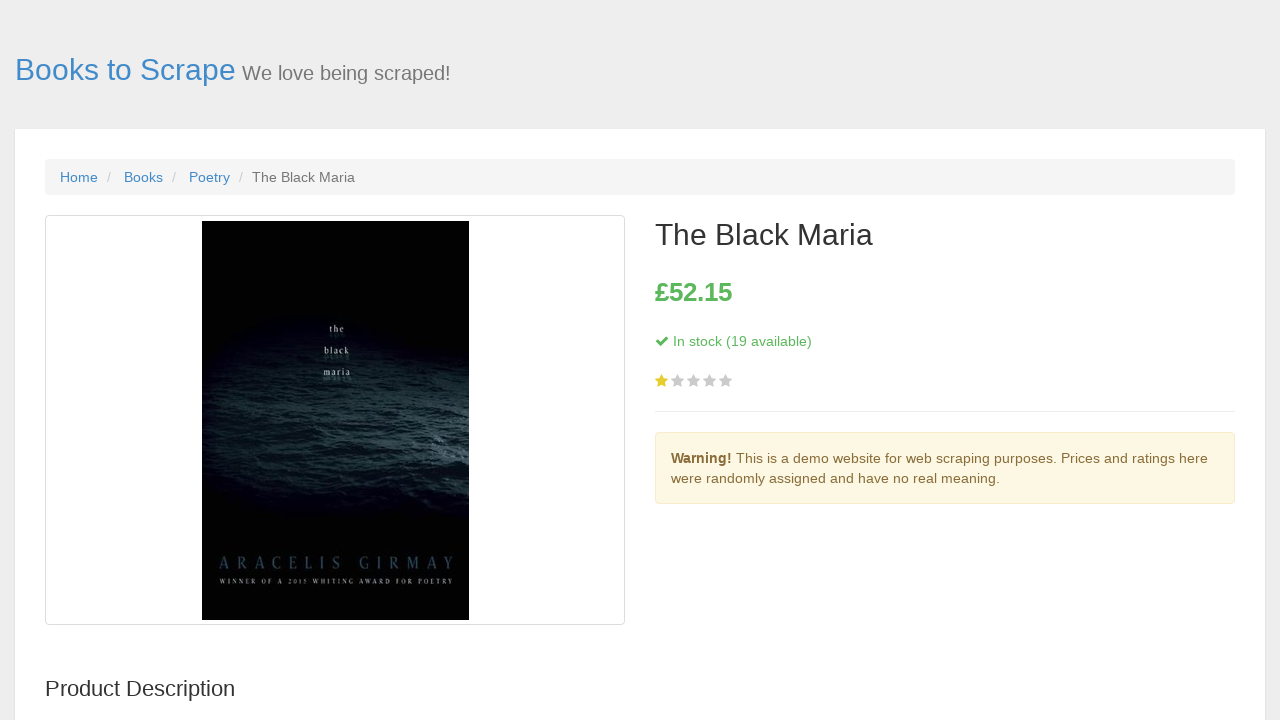

Navigated back to book listing from book 10
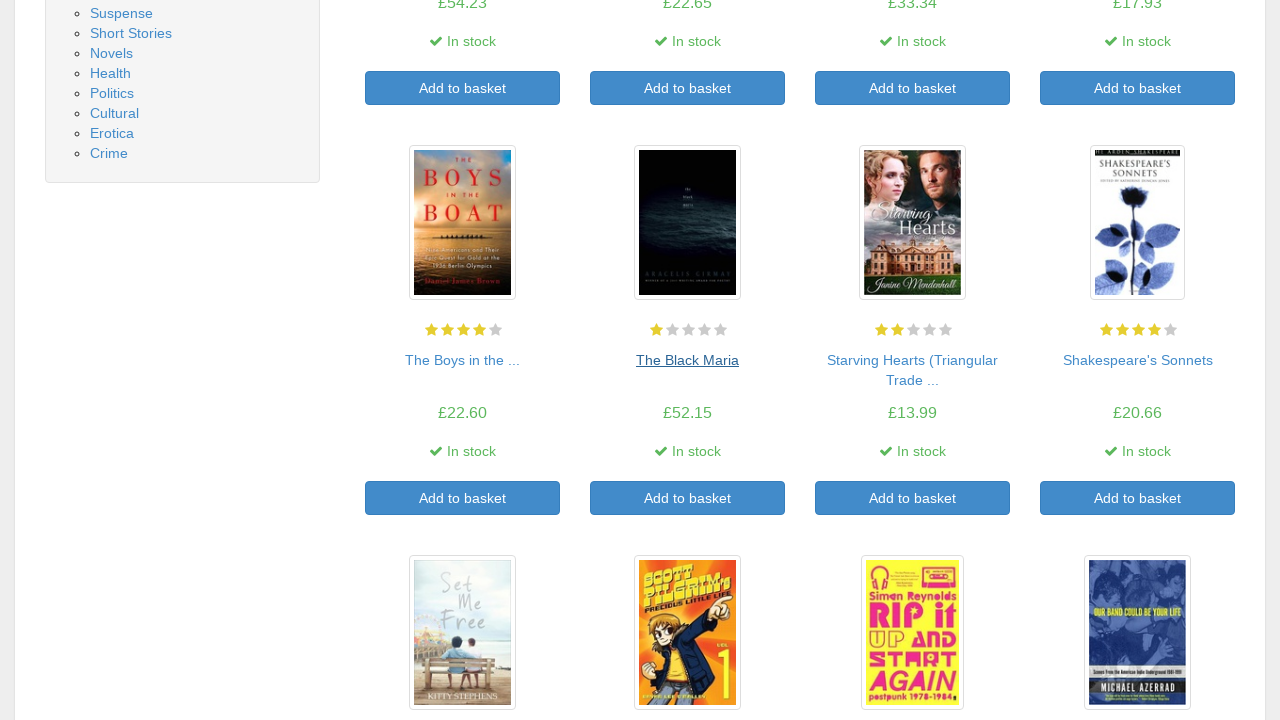

Book listing page reloaded after navigating back from book 10
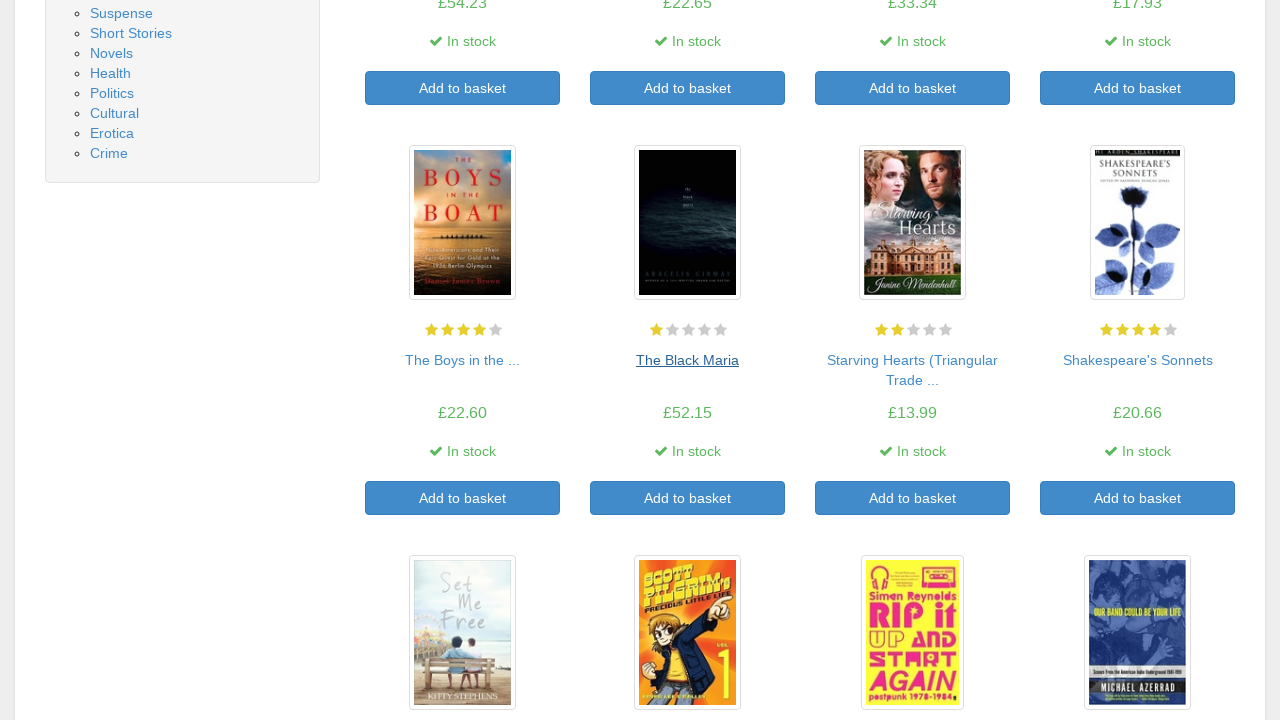

Re-queried book links (iteration 11)
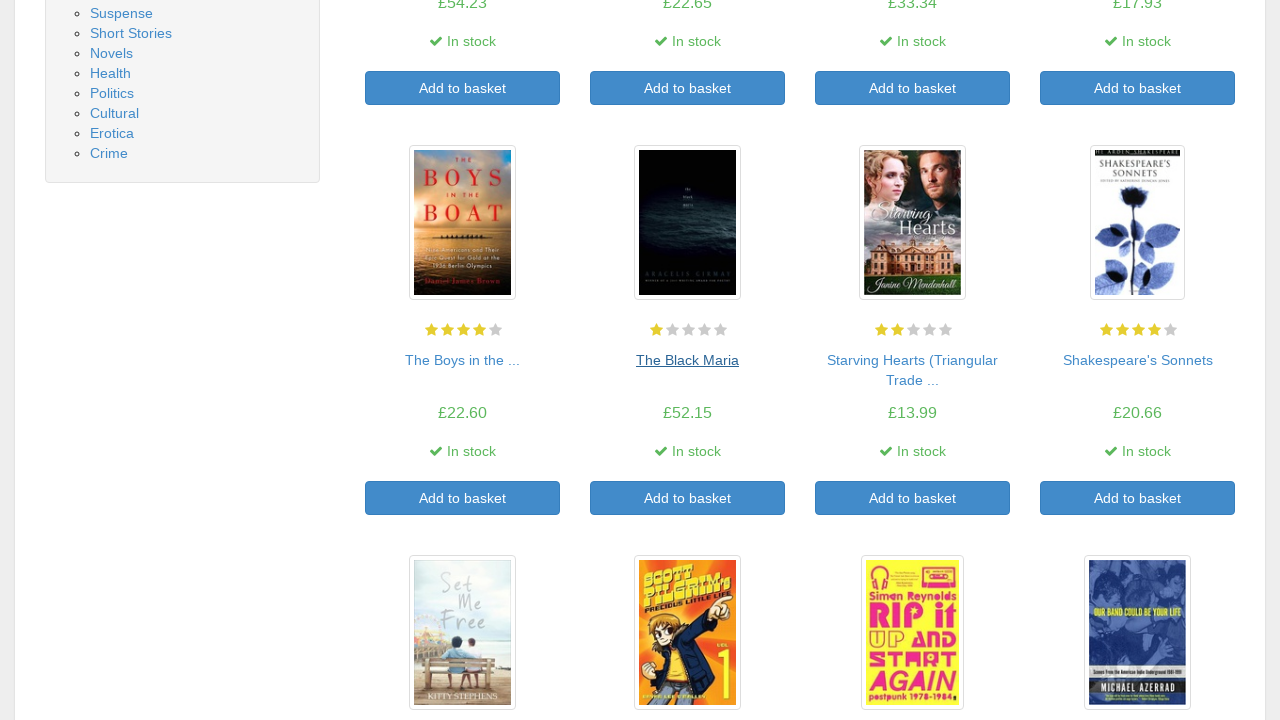

Clicked on book link 11
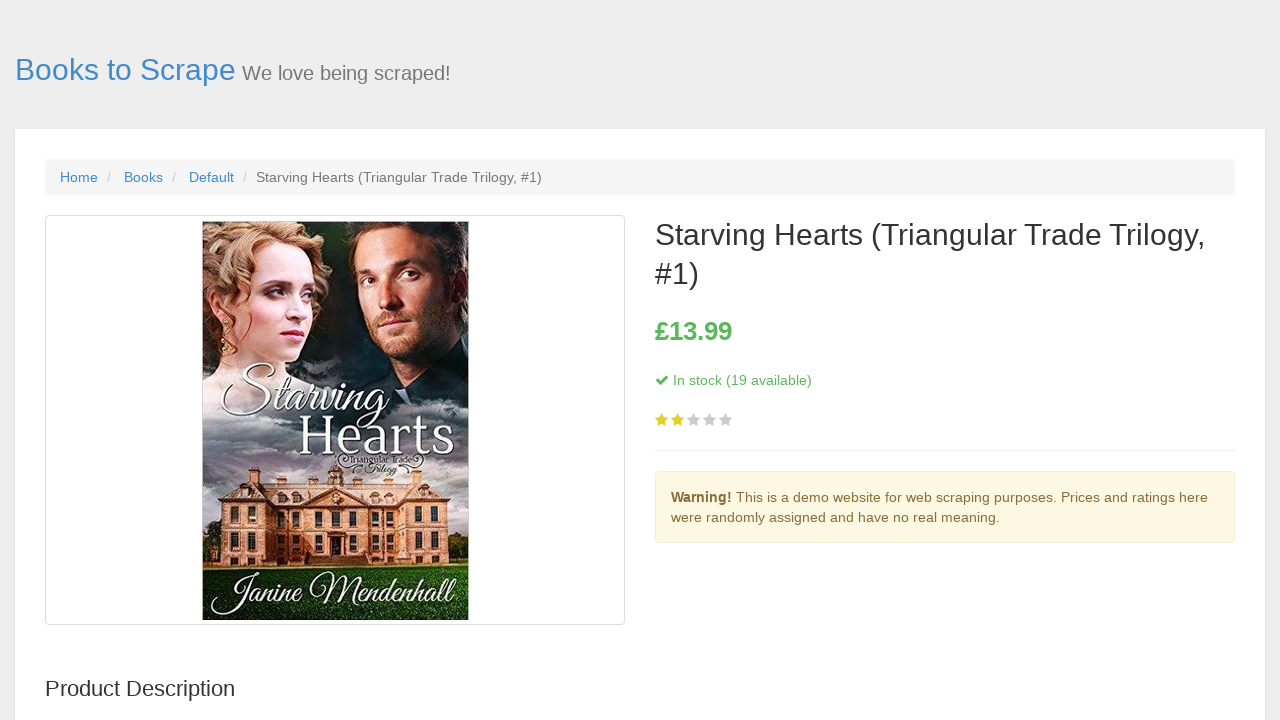

Book detail page 11 loaded
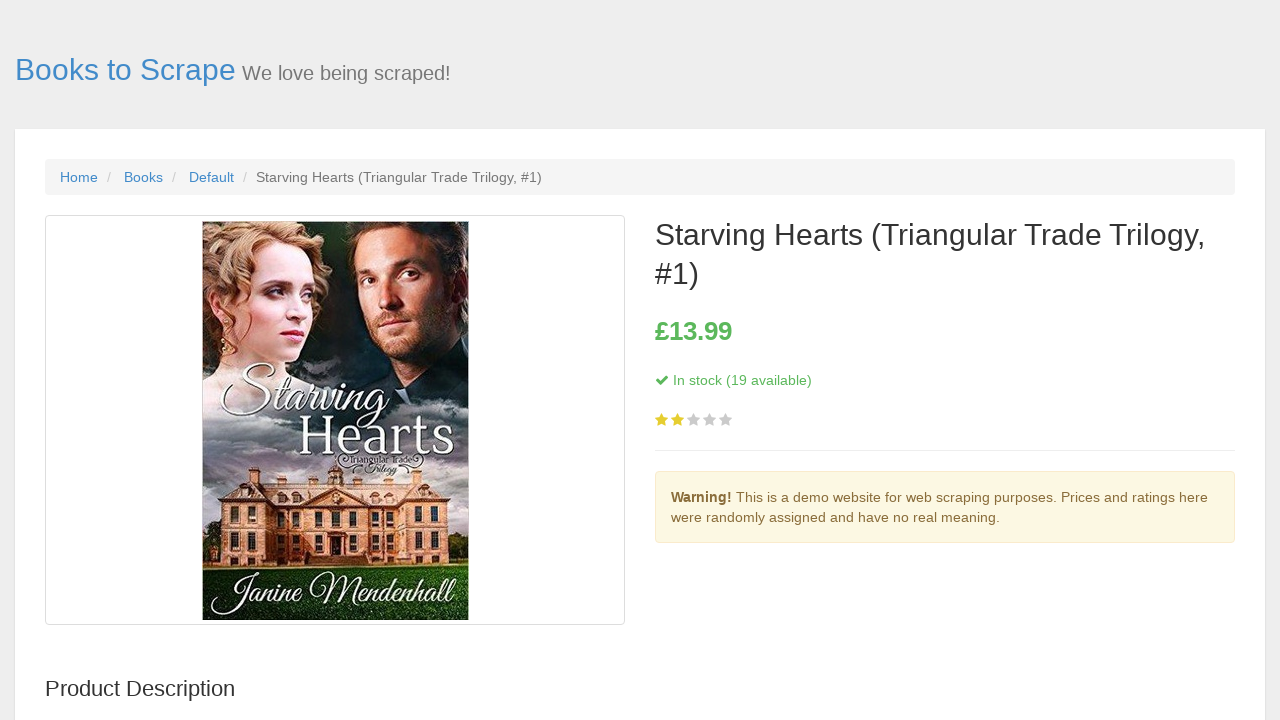

Navigated back to book listing from book 11
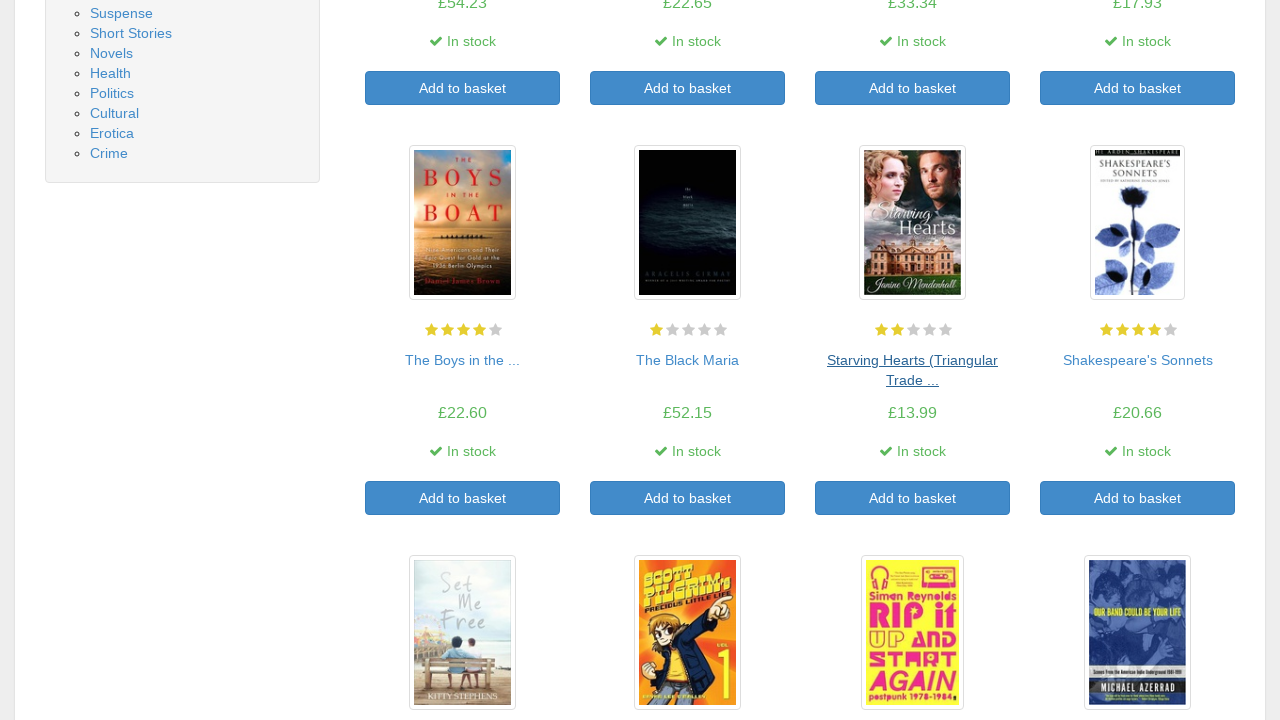

Book listing page reloaded after navigating back from book 11
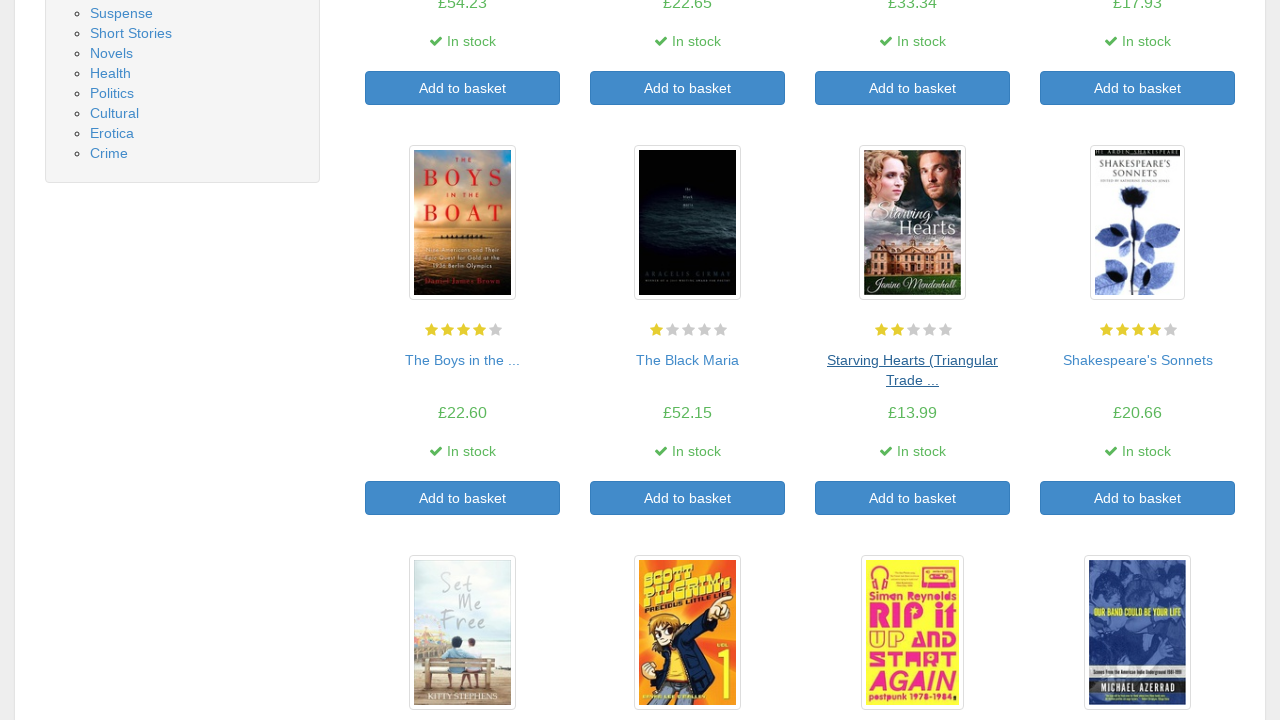

Re-queried book links (iteration 12)
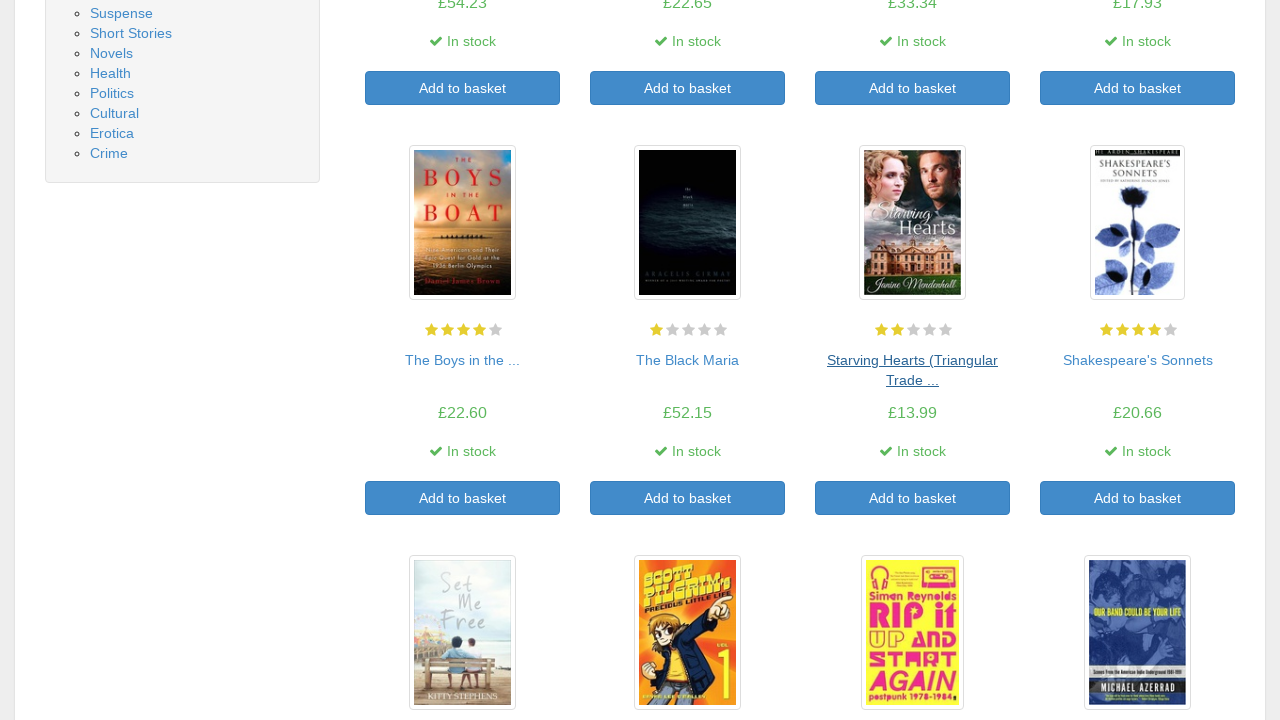

Clicked on book link 12
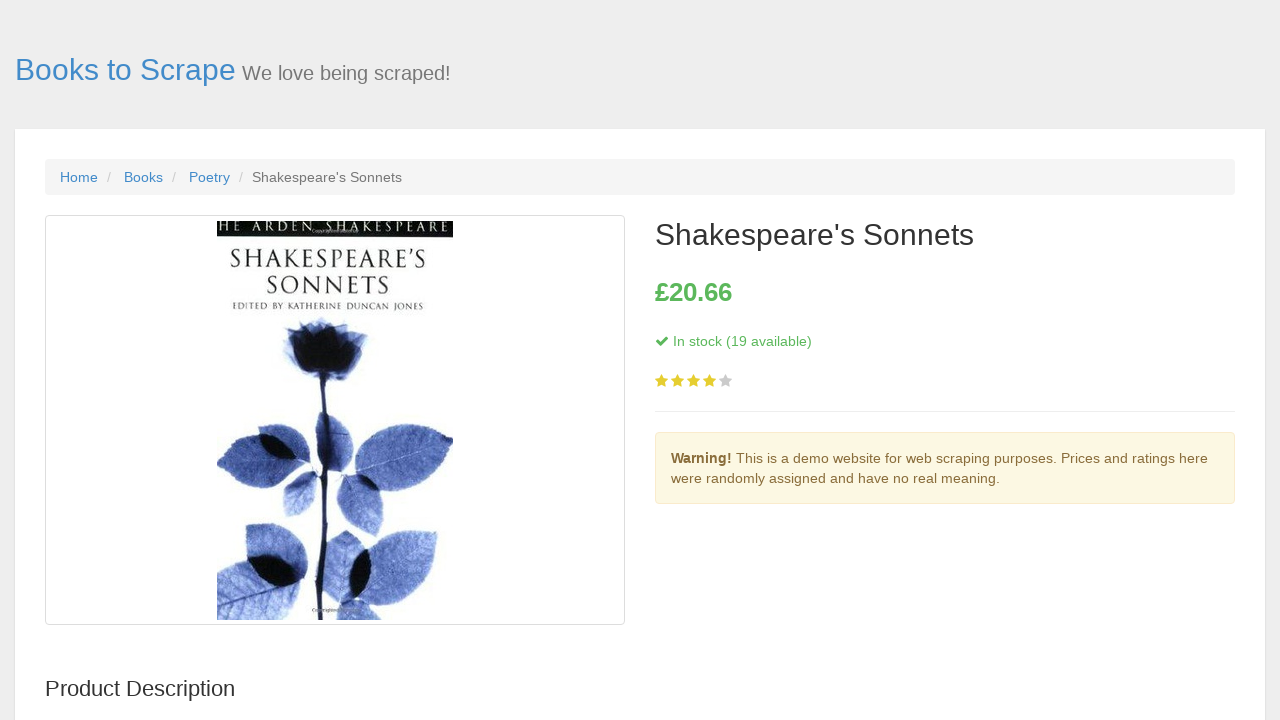

Book detail page 12 loaded
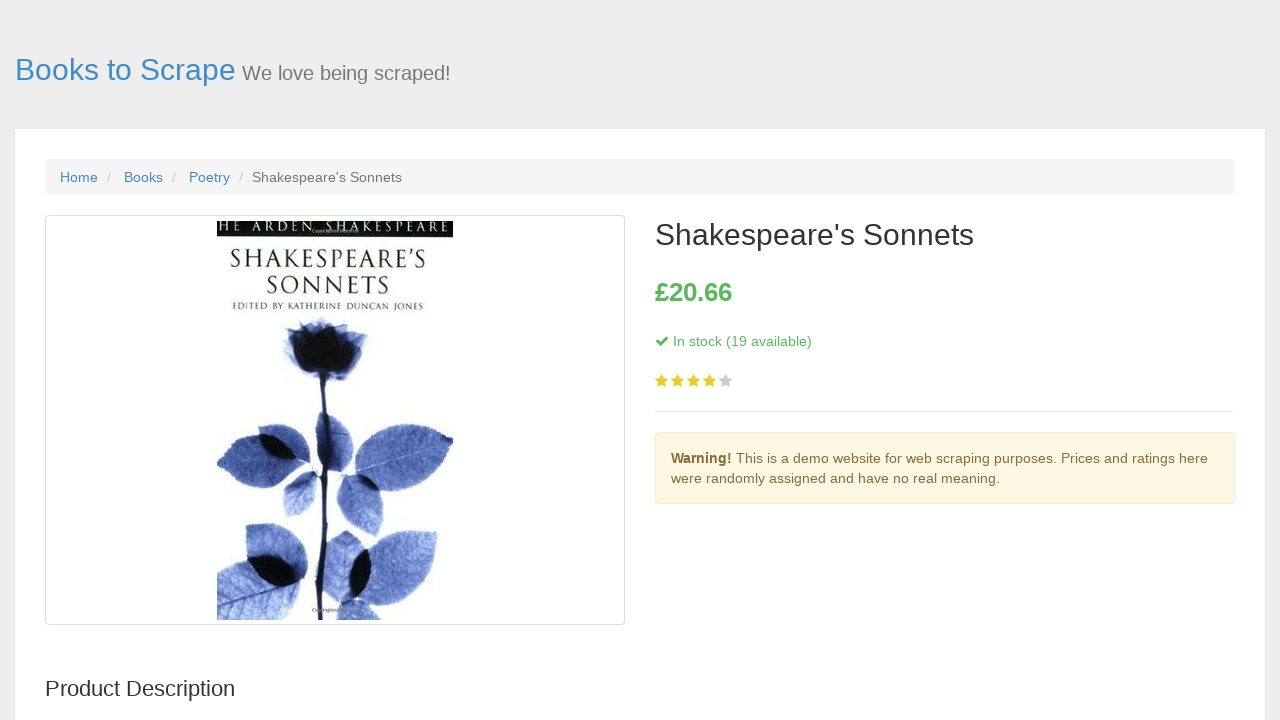

Navigated back to book listing from book 12
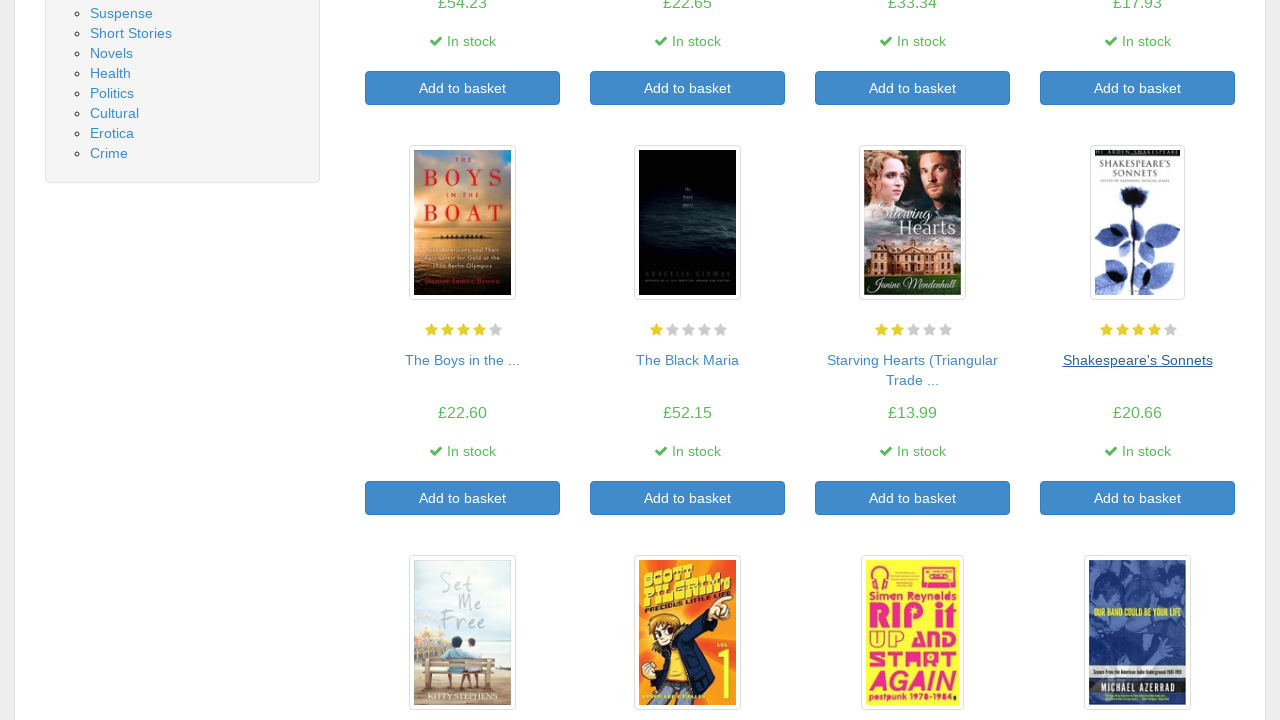

Book listing page reloaded after navigating back from book 12
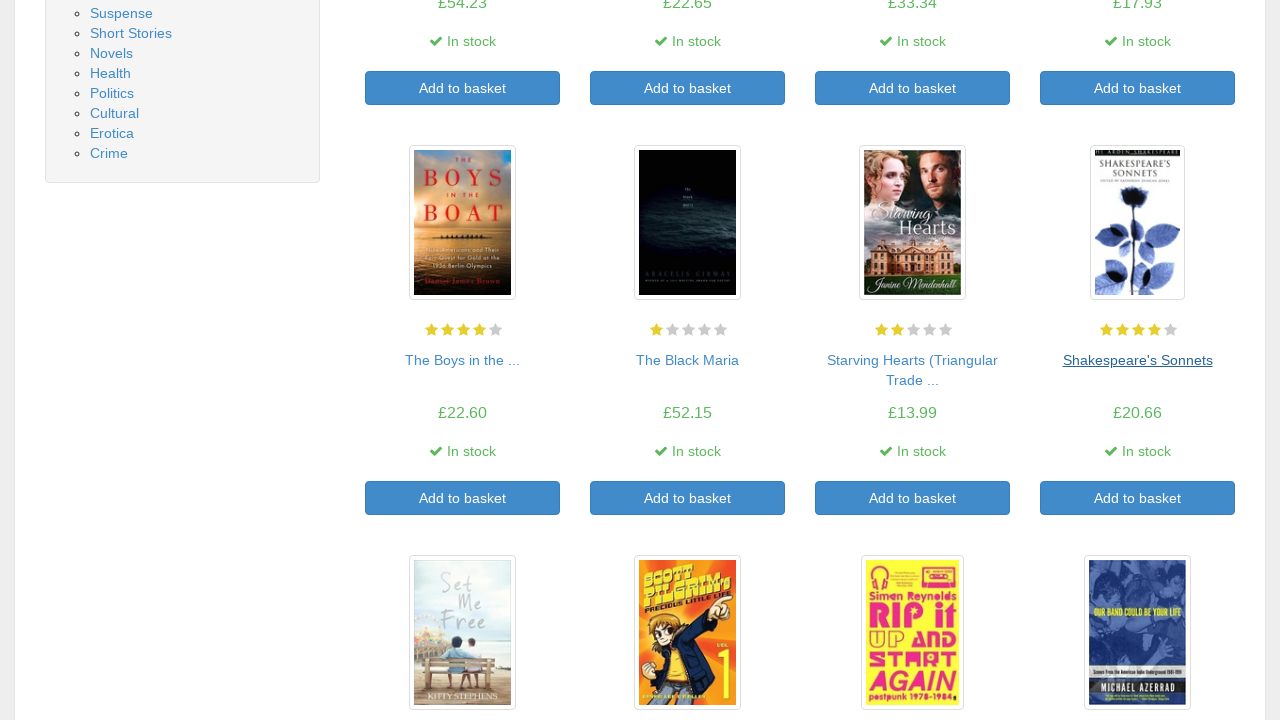

Re-queried book links (iteration 13)
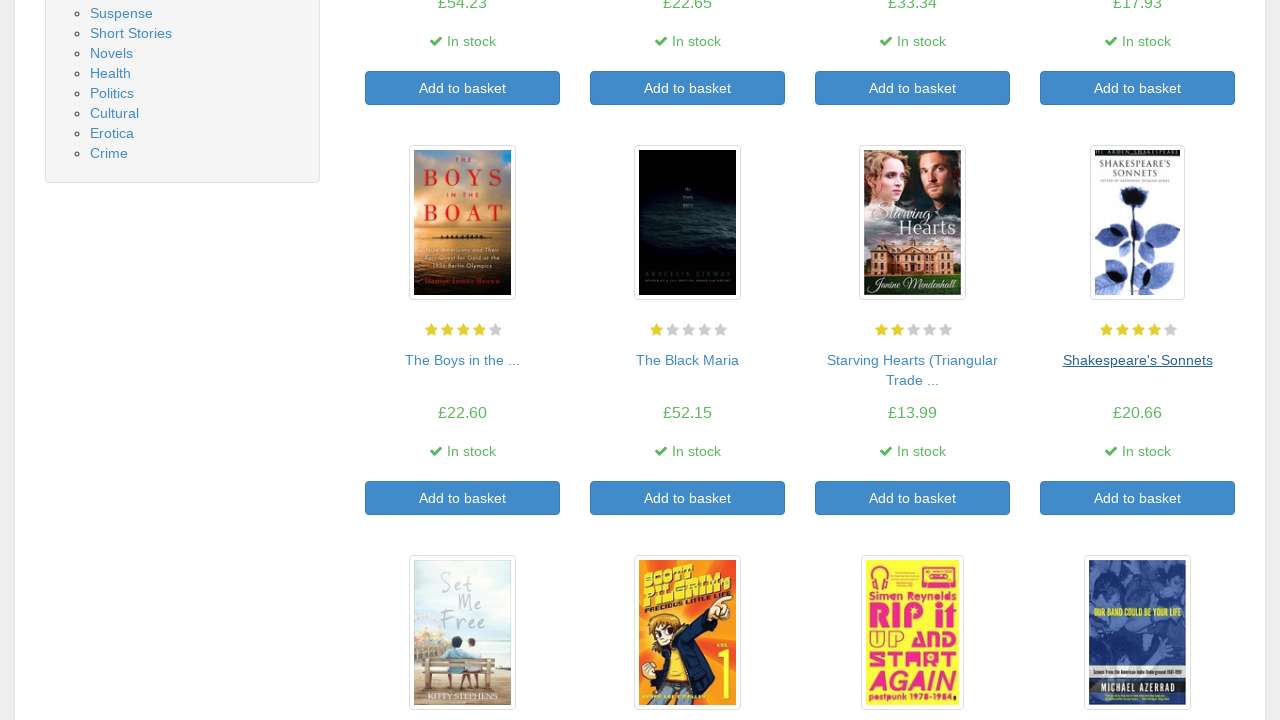

Clicked on book link 13
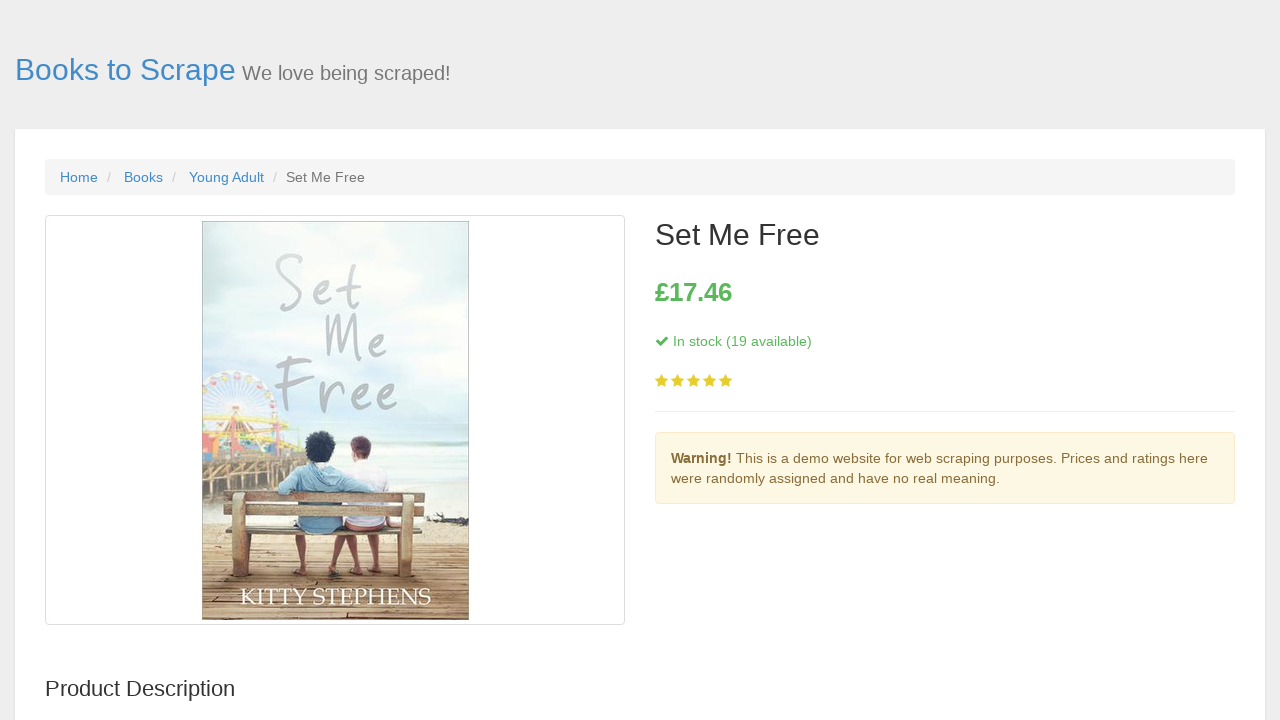

Book detail page 13 loaded
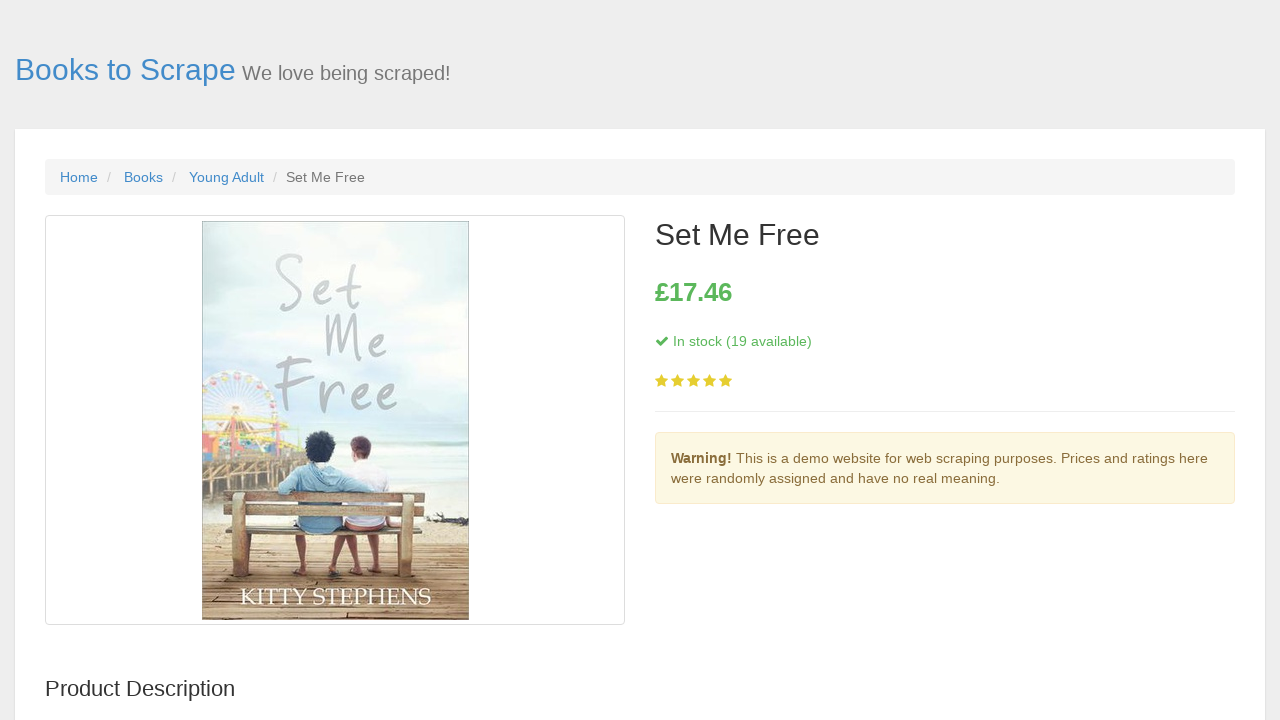

Navigated back to book listing from book 13
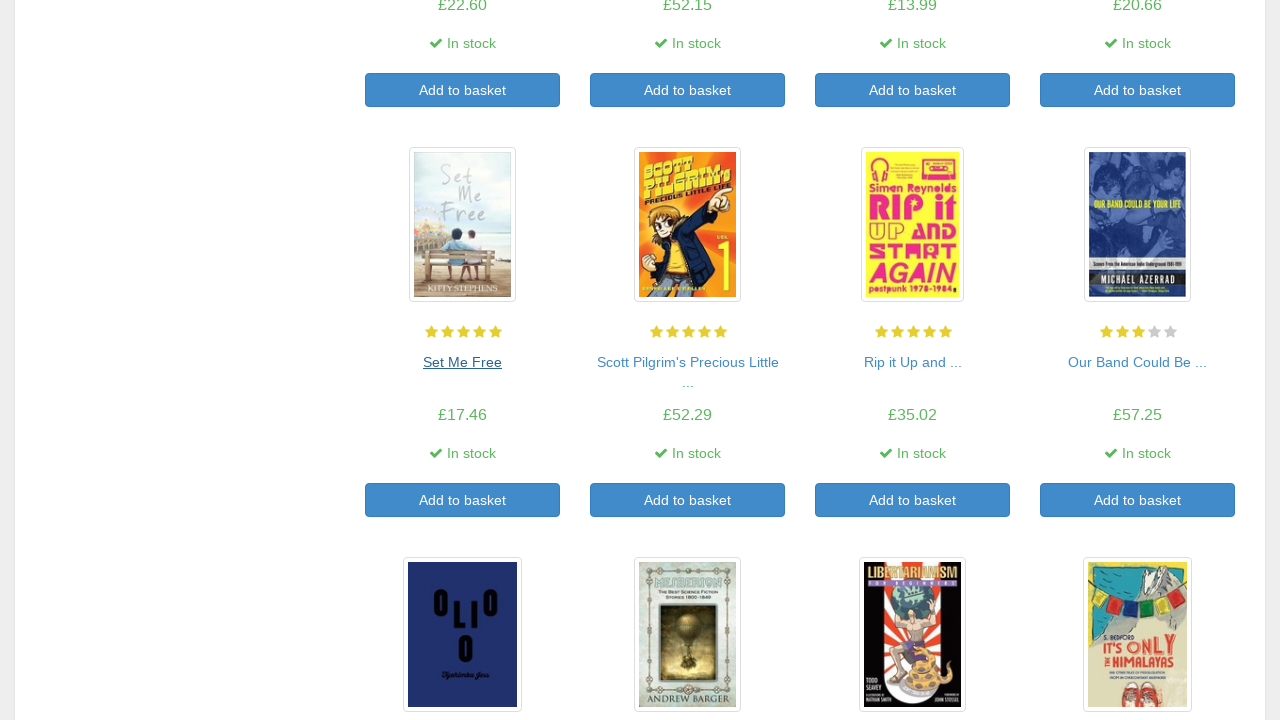

Book listing page reloaded after navigating back from book 13
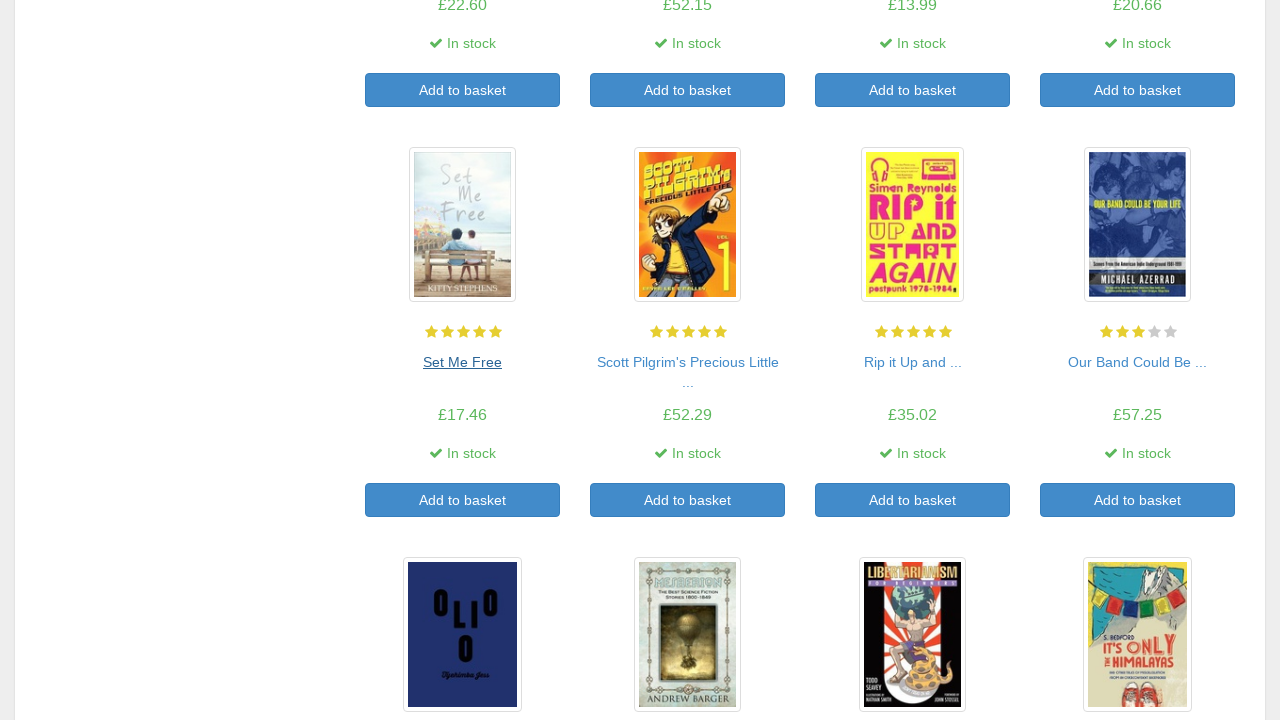

Re-queried book links (iteration 14)
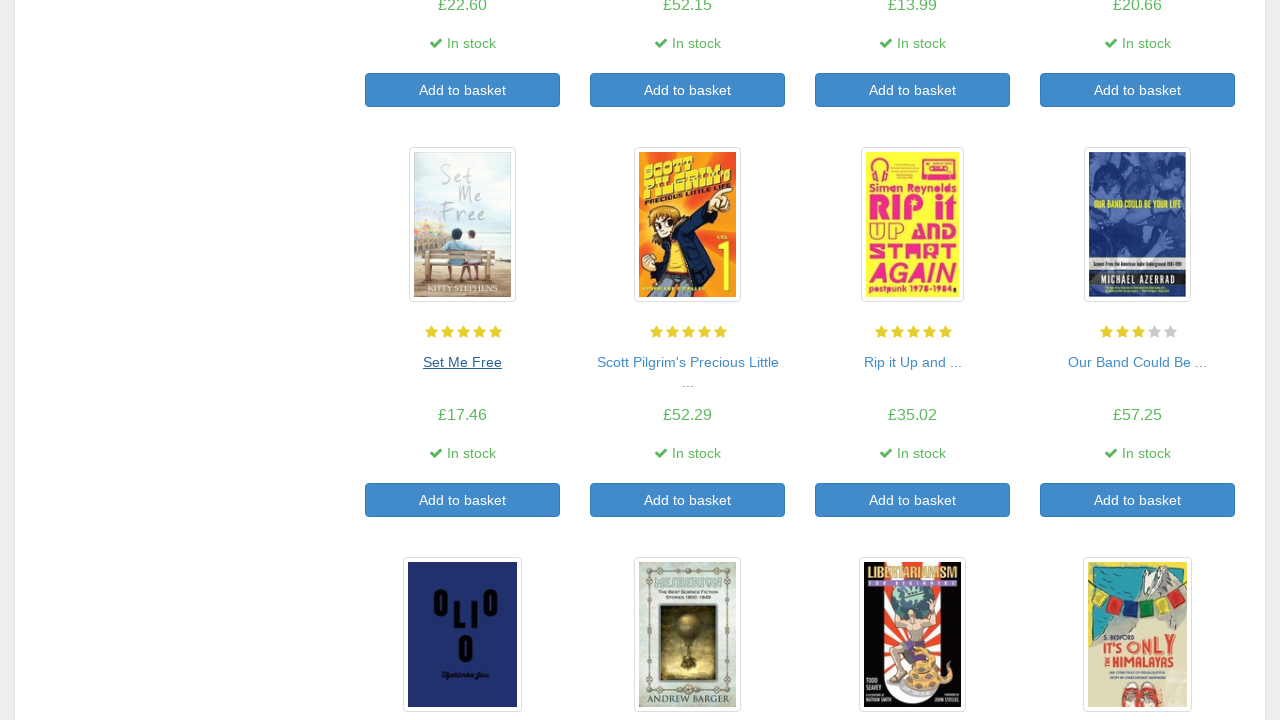

Clicked on book link 14
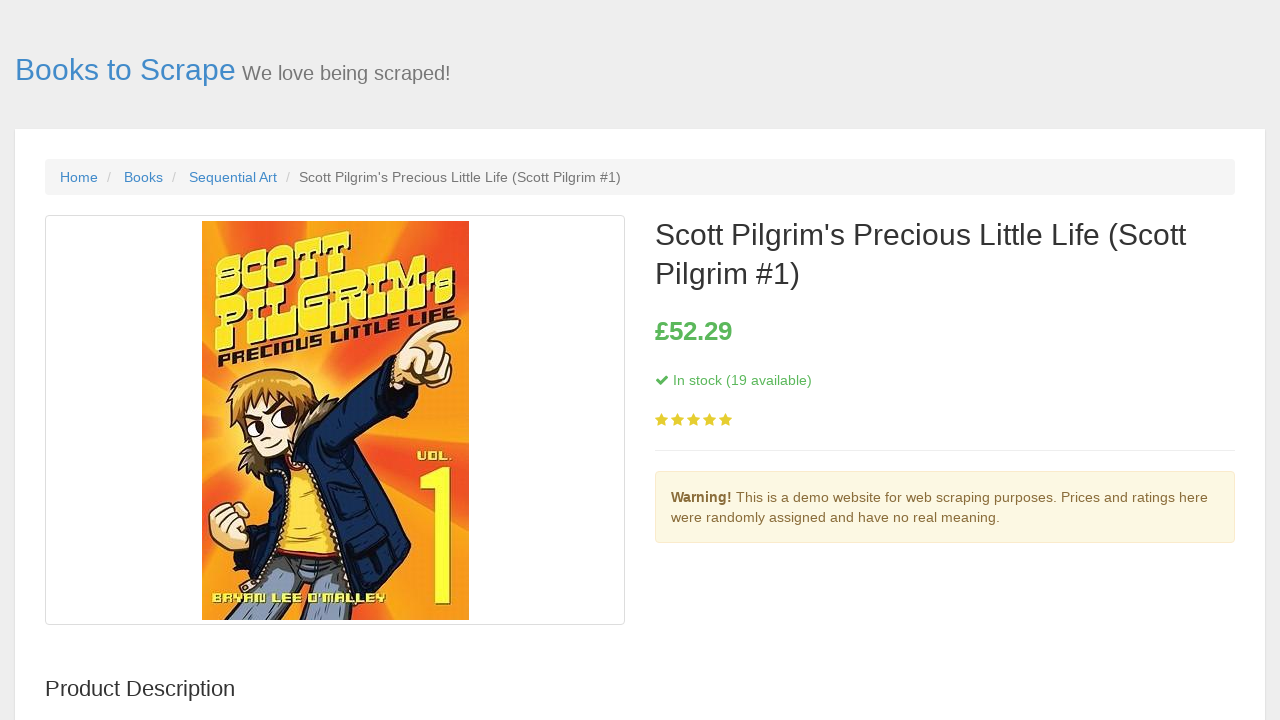

Book detail page 14 loaded
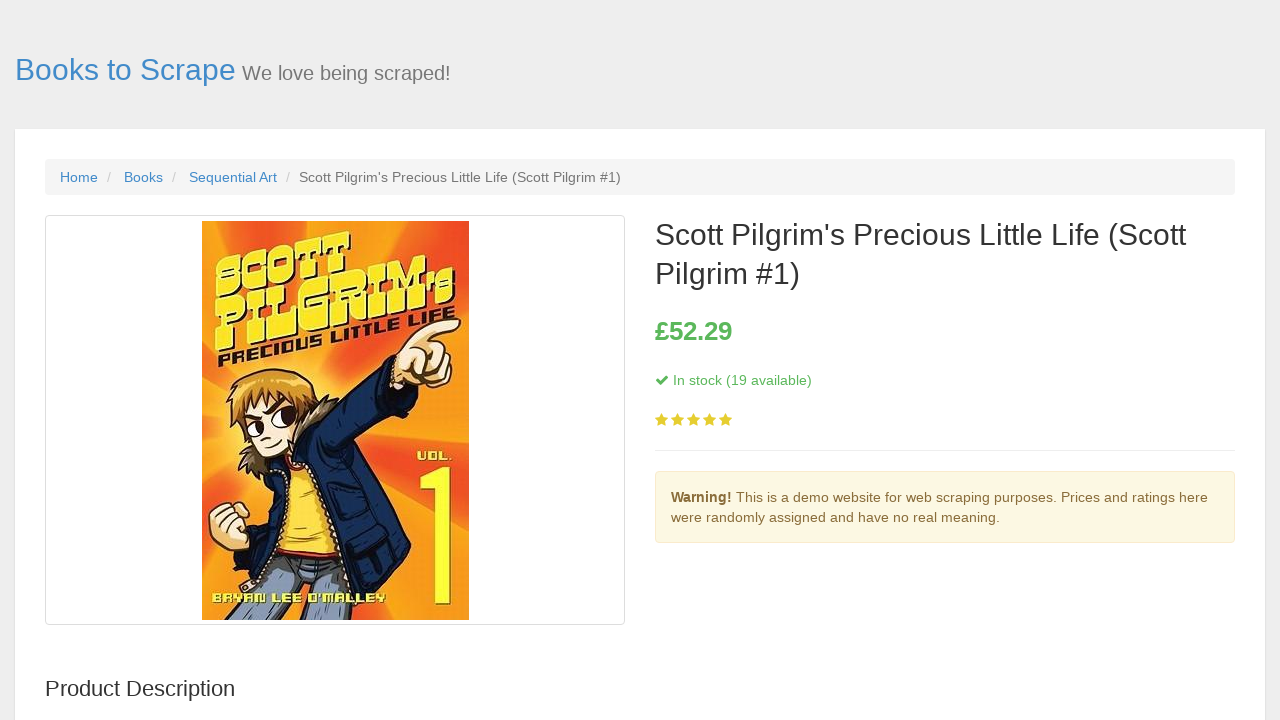

Navigated back to book listing from book 14
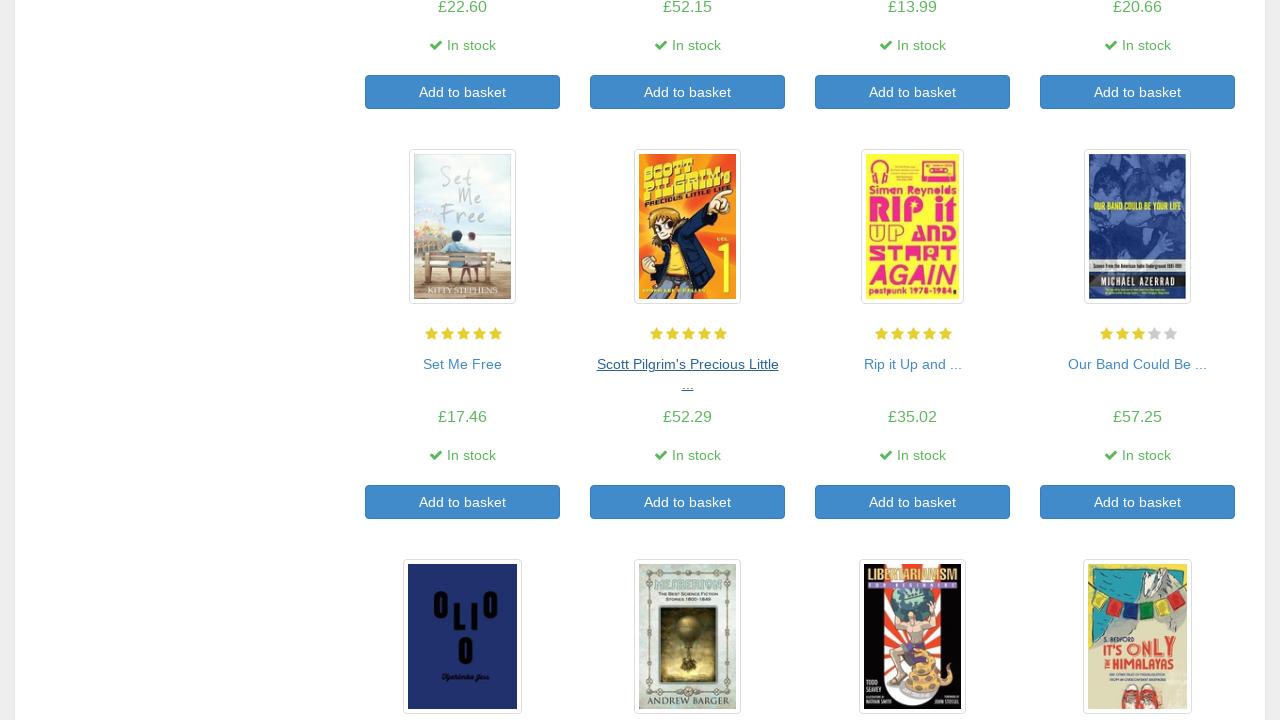

Book listing page reloaded after navigating back from book 14
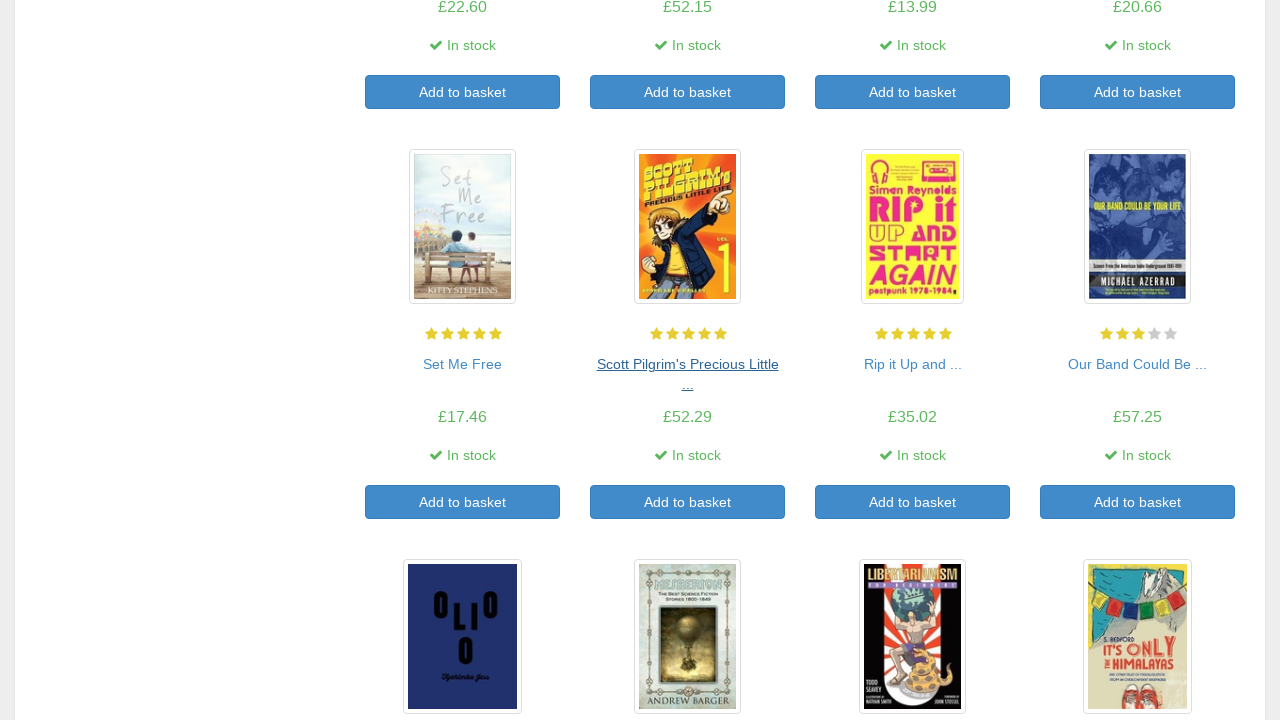

Re-queried book links (iteration 15)
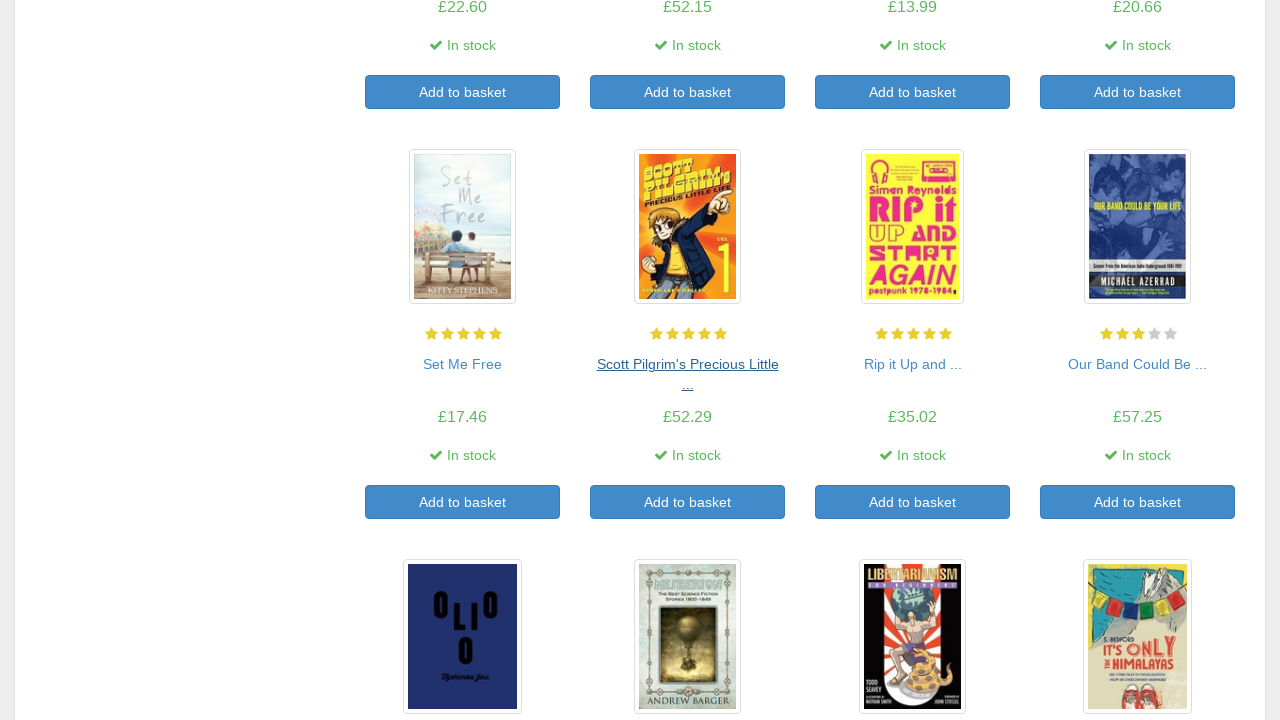

Clicked on book link 15
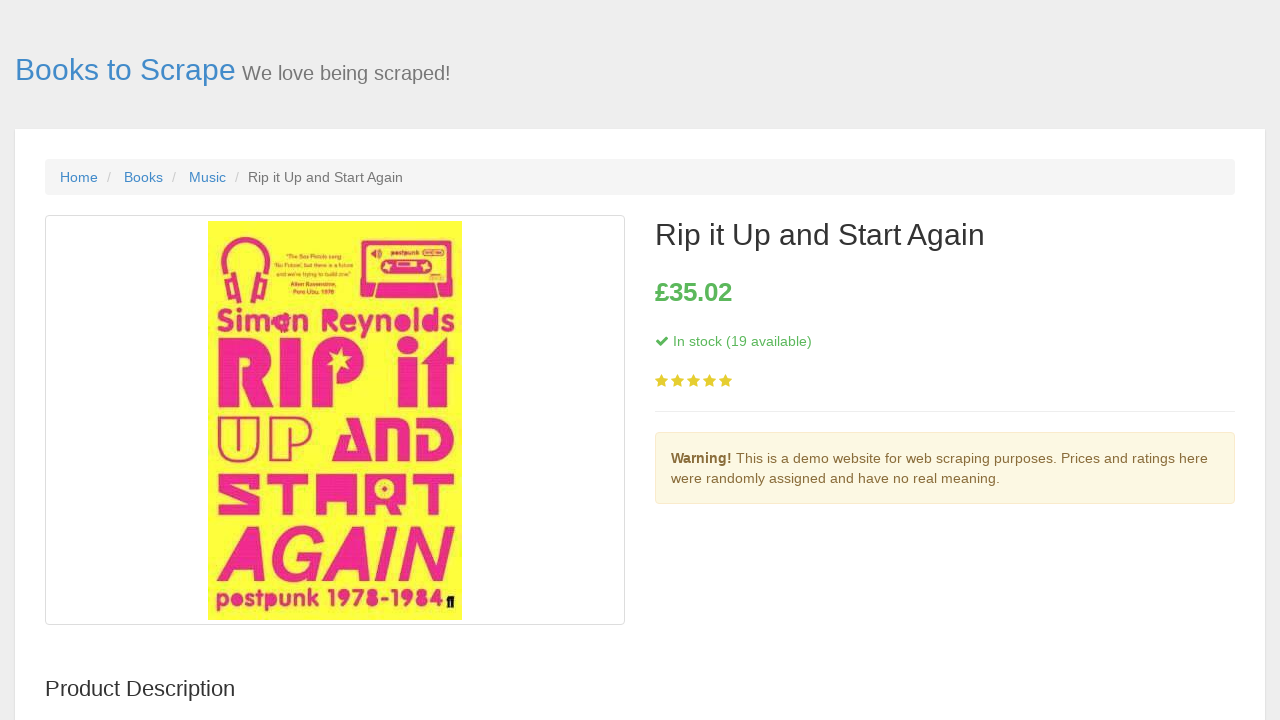

Book detail page 15 loaded
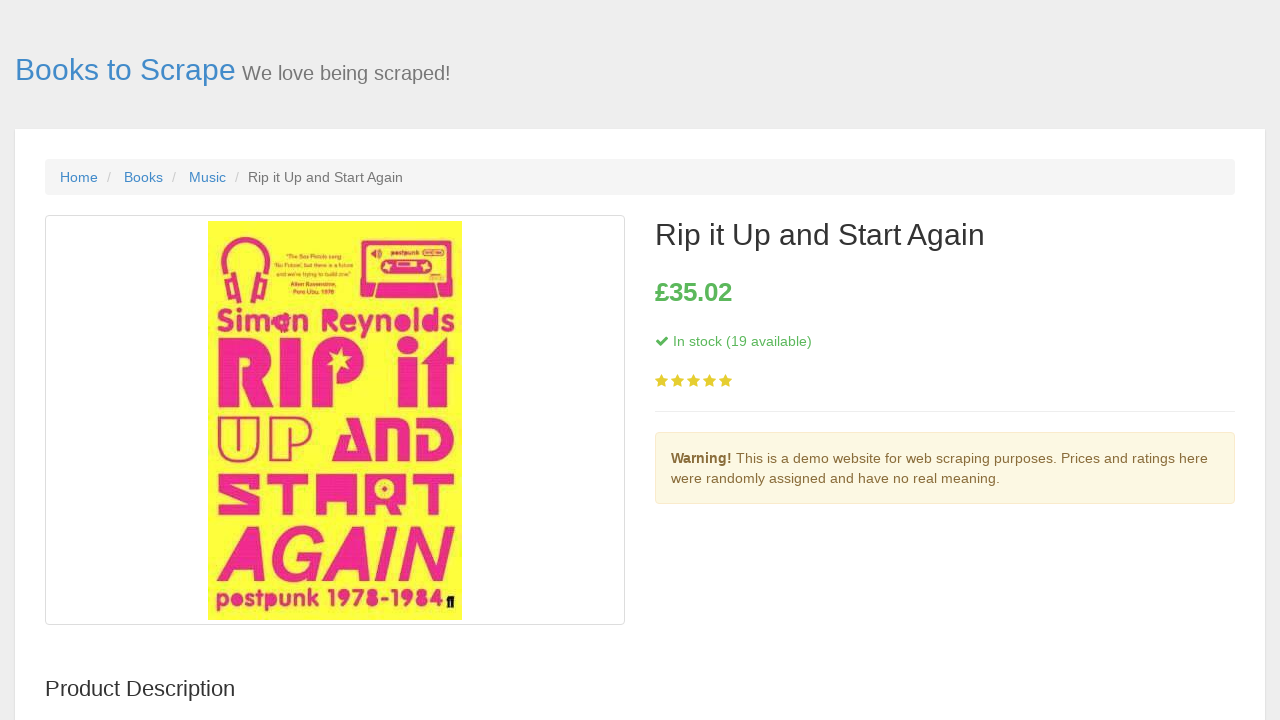

Navigated back to book listing from book 15
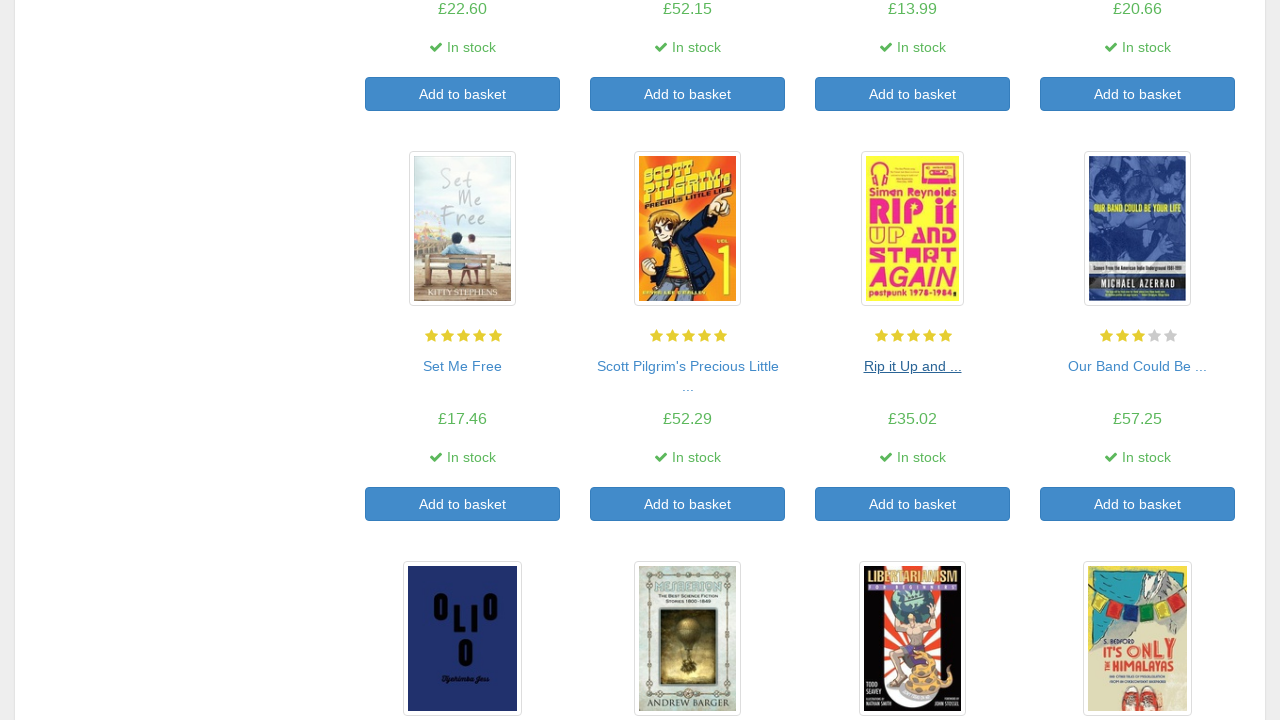

Book listing page reloaded after navigating back from book 15
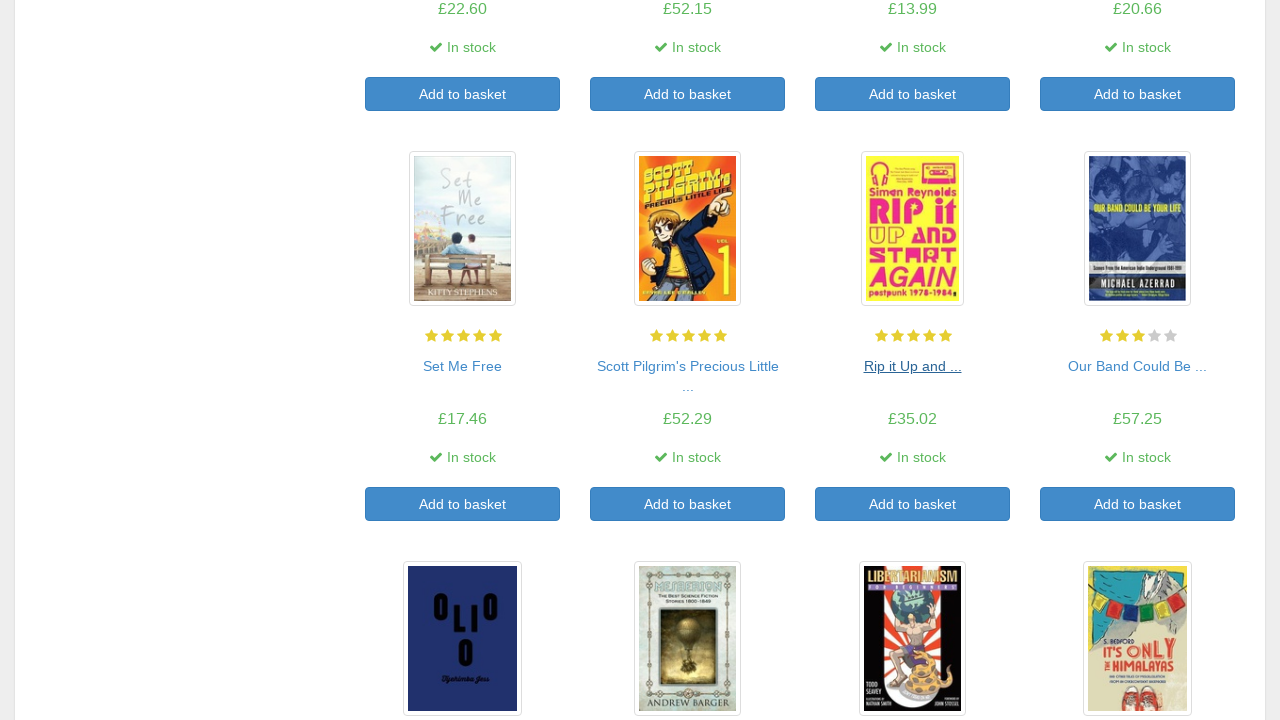

Re-queried book links (iteration 16)
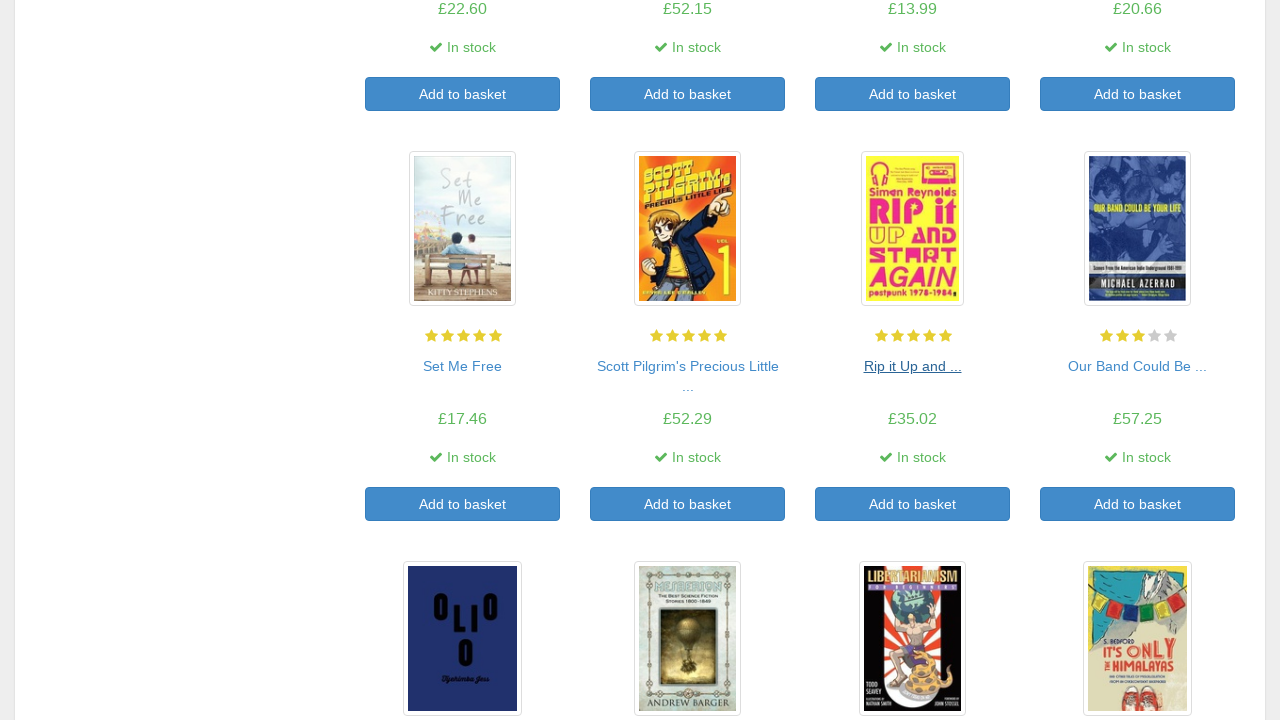

Clicked on book link 16
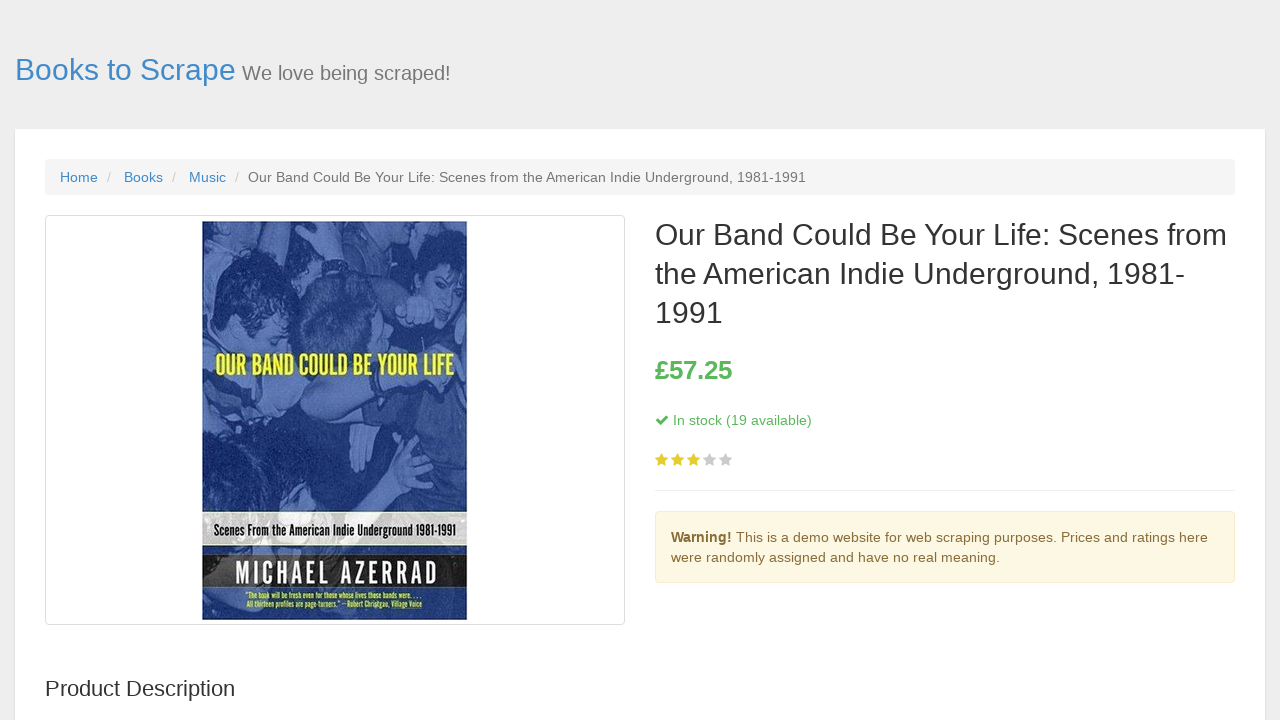

Book detail page 16 loaded
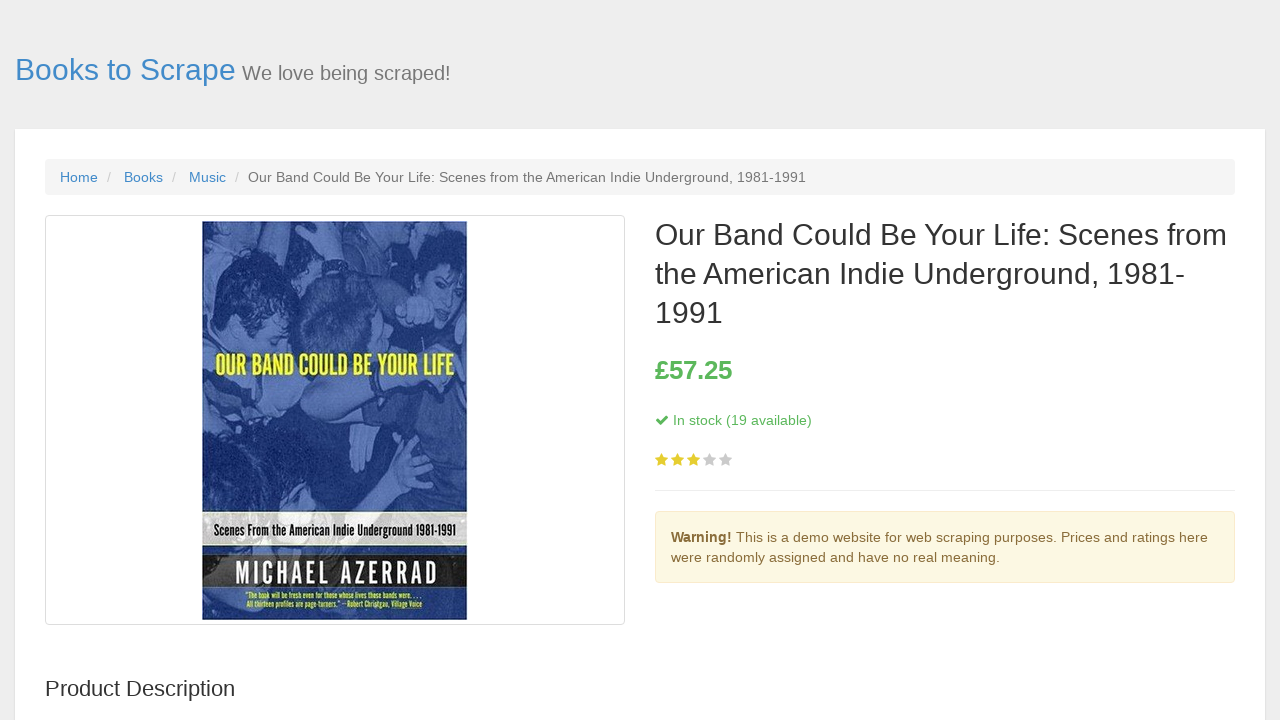

Navigated back to book listing from book 16
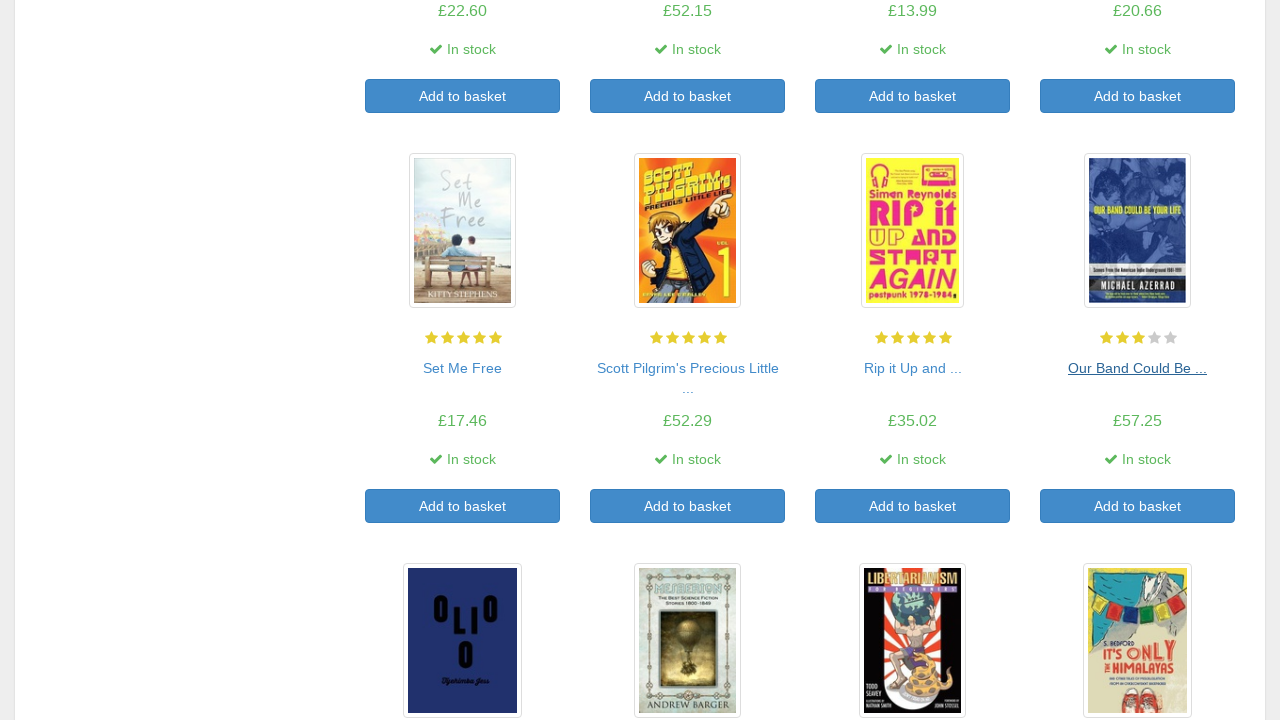

Book listing page reloaded after navigating back from book 16
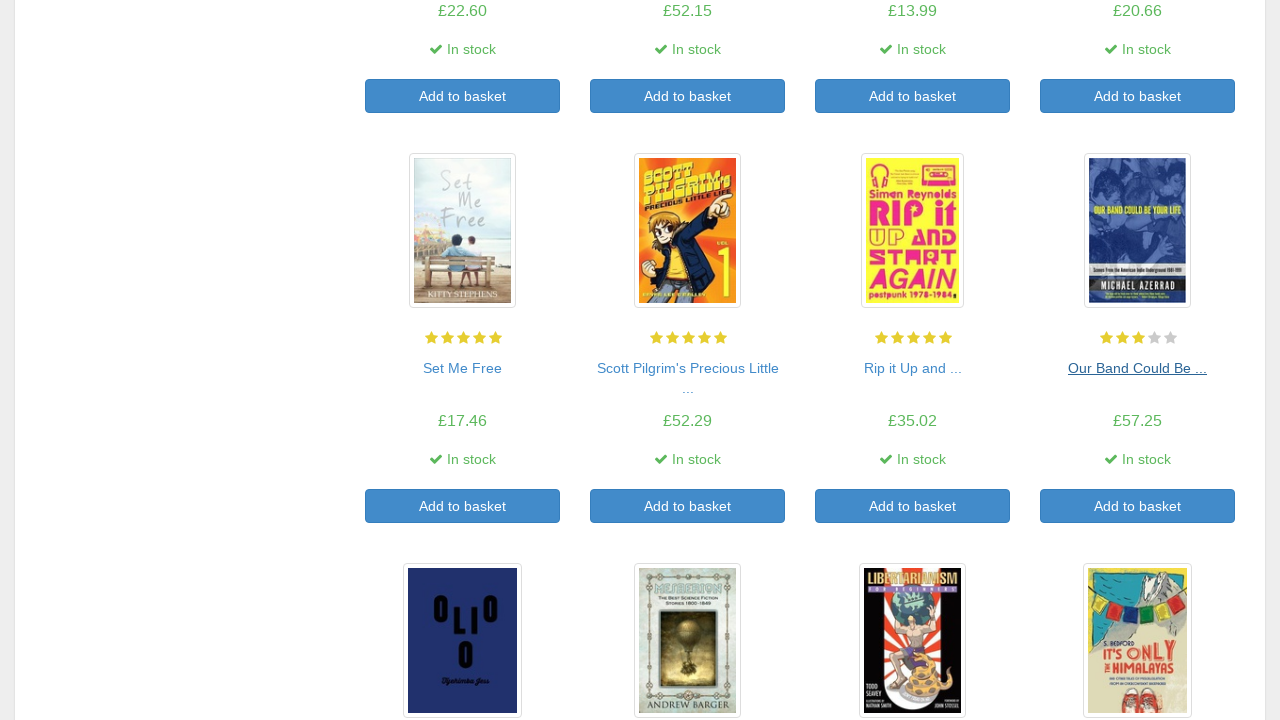

Re-queried book links (iteration 17)
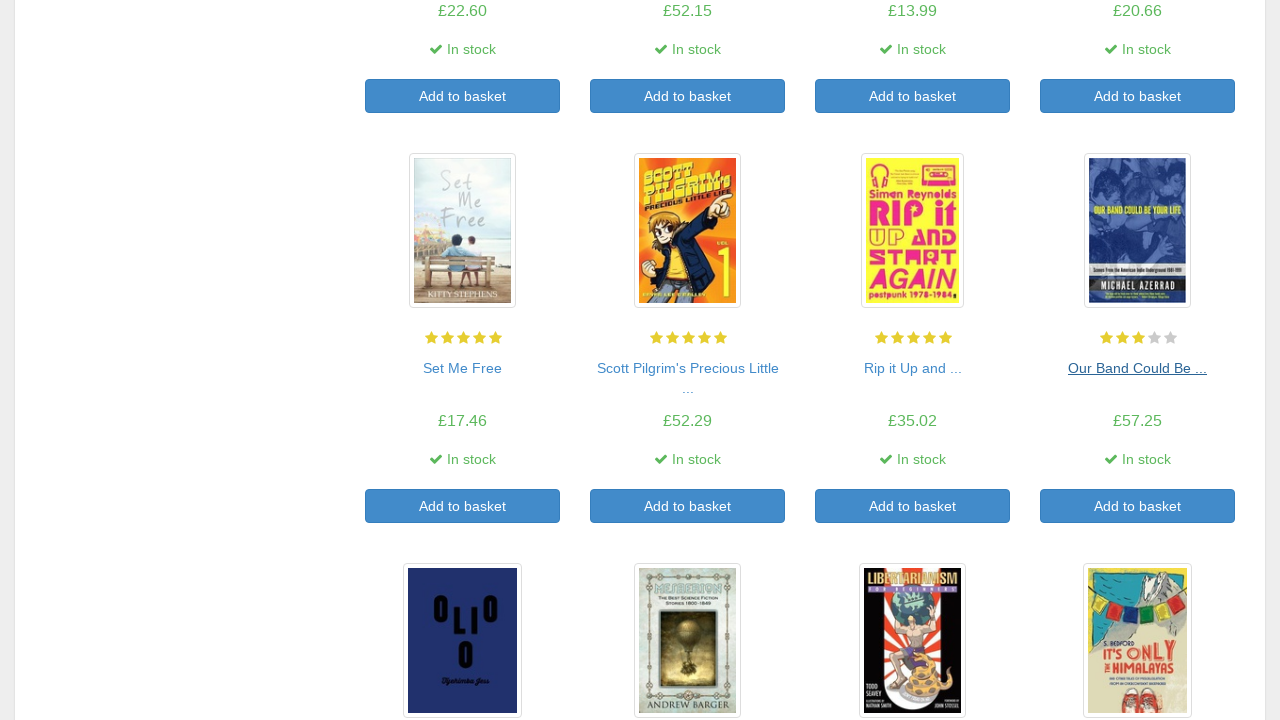

Clicked on book link 17
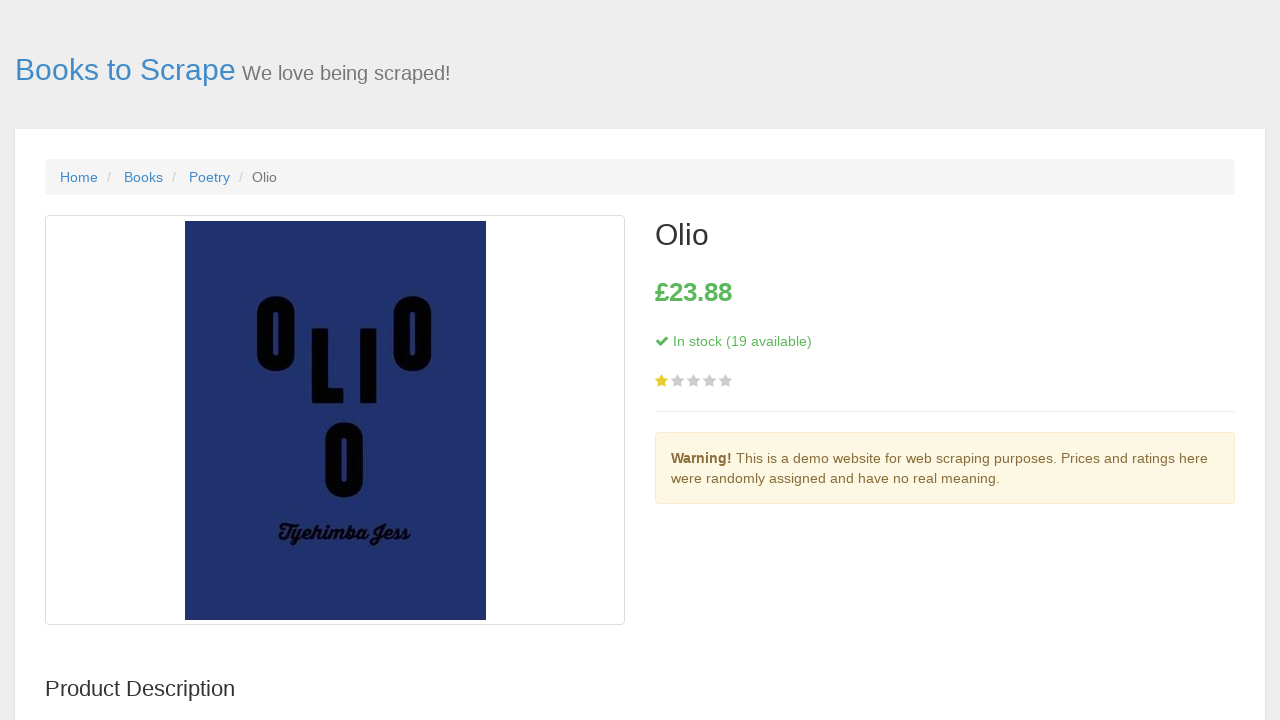

Book detail page 17 loaded
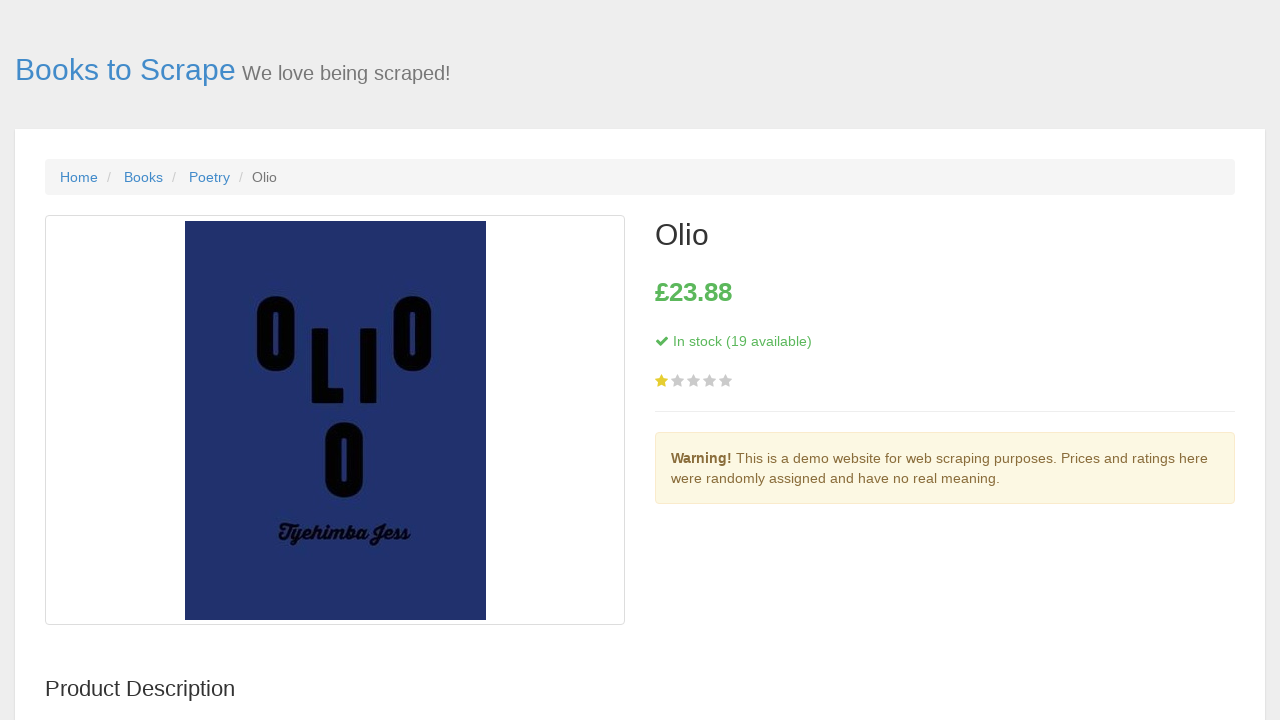

Navigated back to book listing from book 17
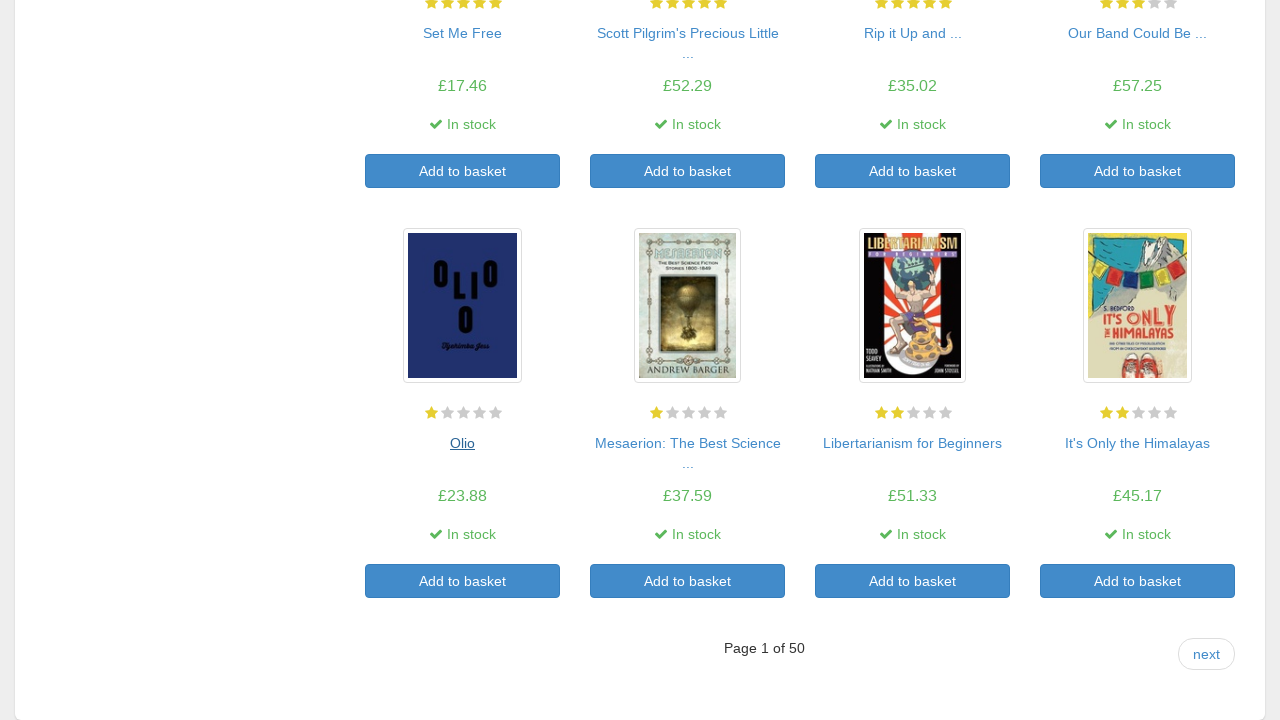

Book listing page reloaded after navigating back from book 17
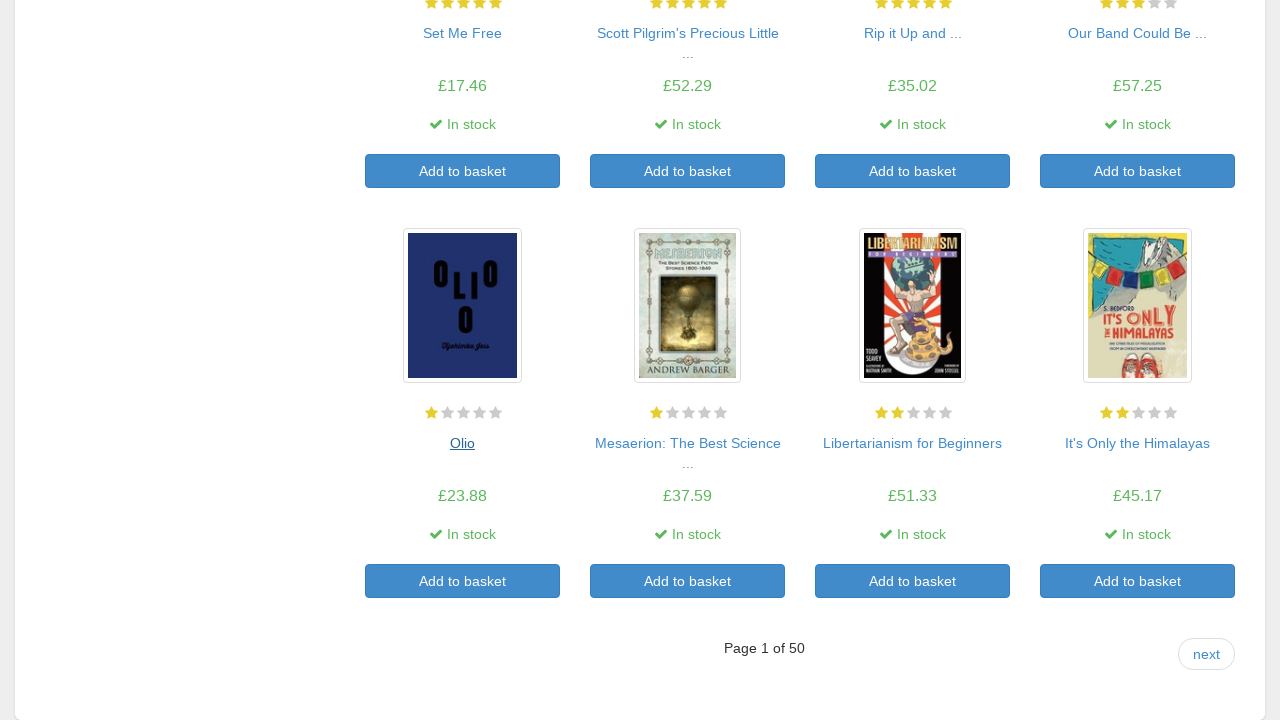

Re-queried book links (iteration 18)
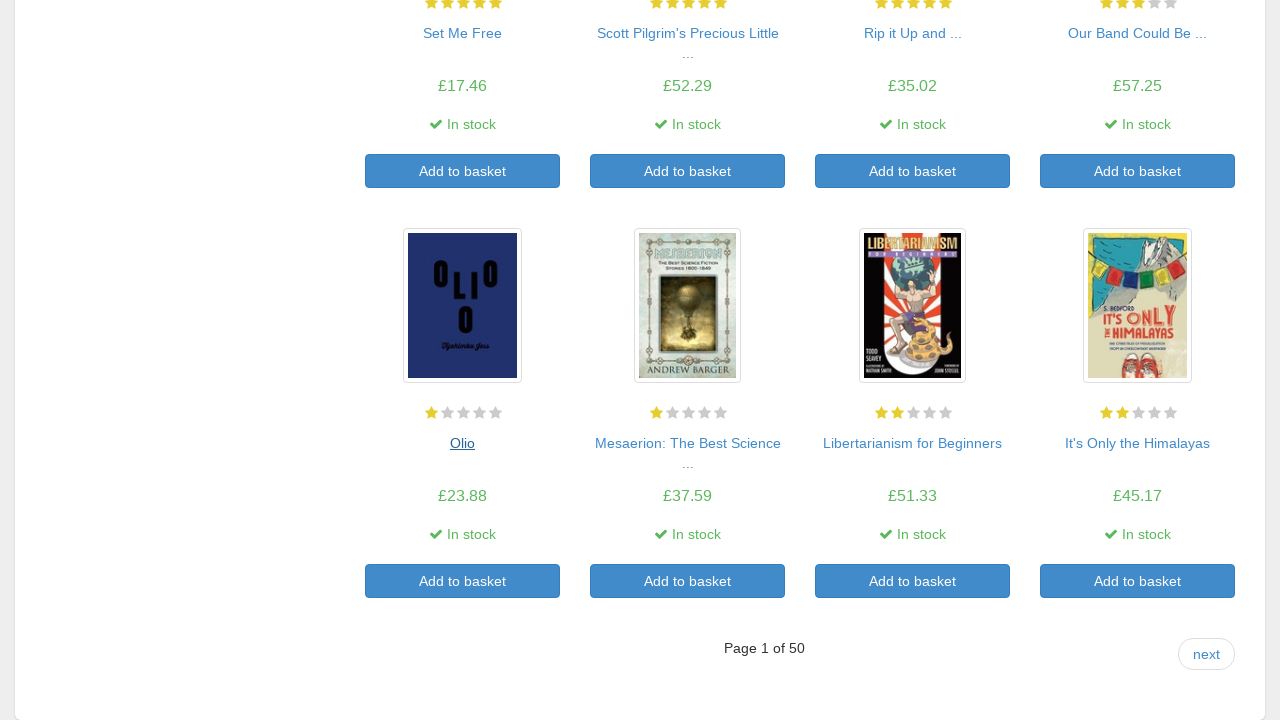

Clicked on book link 18
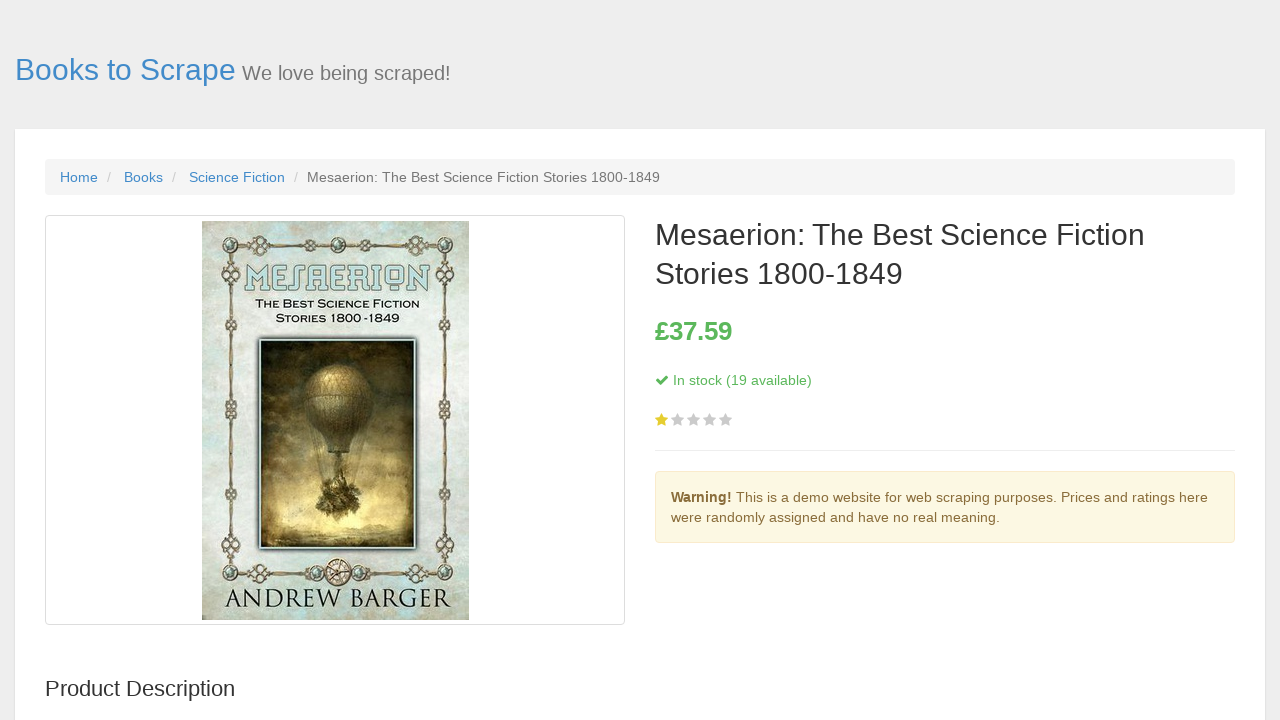

Book detail page 18 loaded
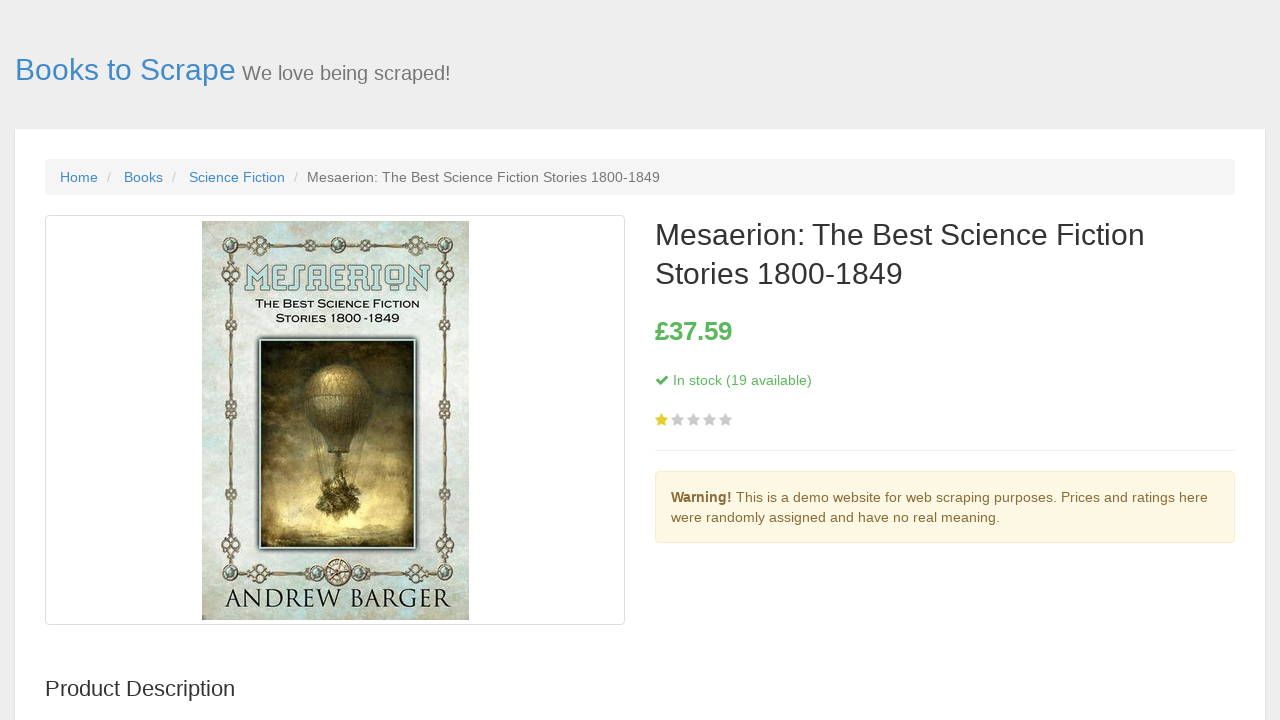

Navigated back to book listing from book 18
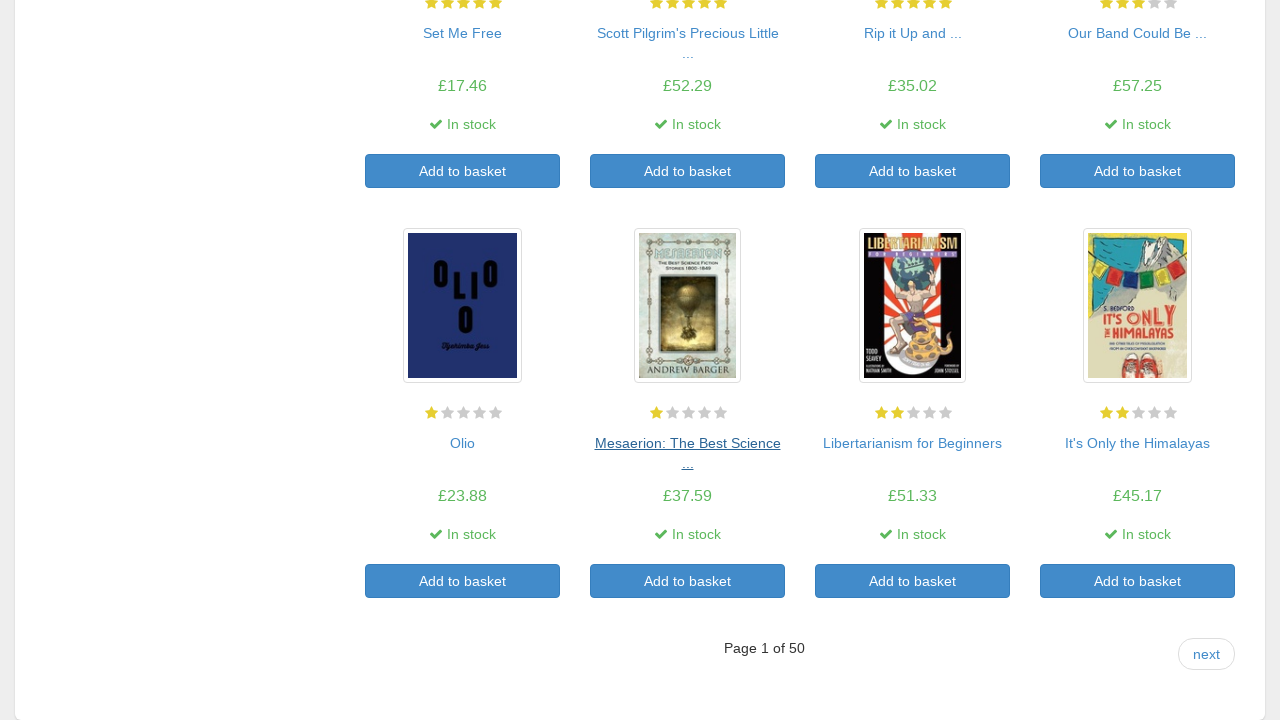

Book listing page reloaded after navigating back from book 18
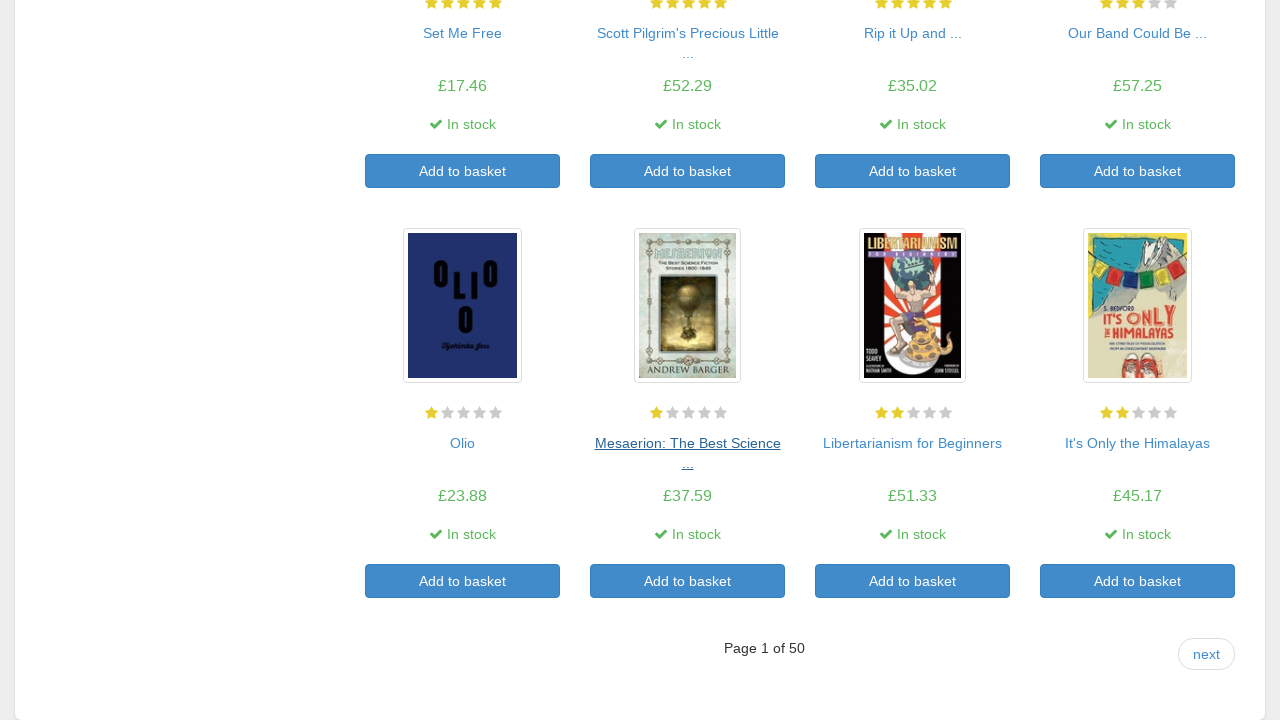

Re-queried book links (iteration 19)
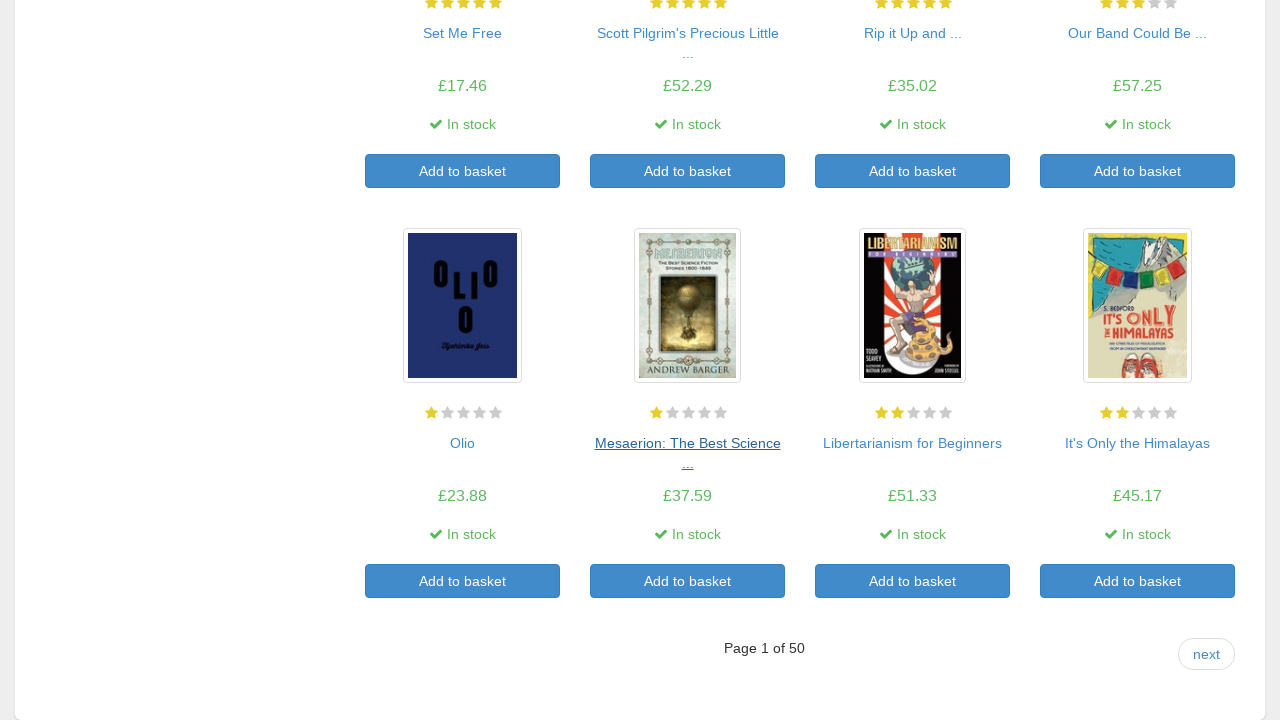

Clicked on book link 19
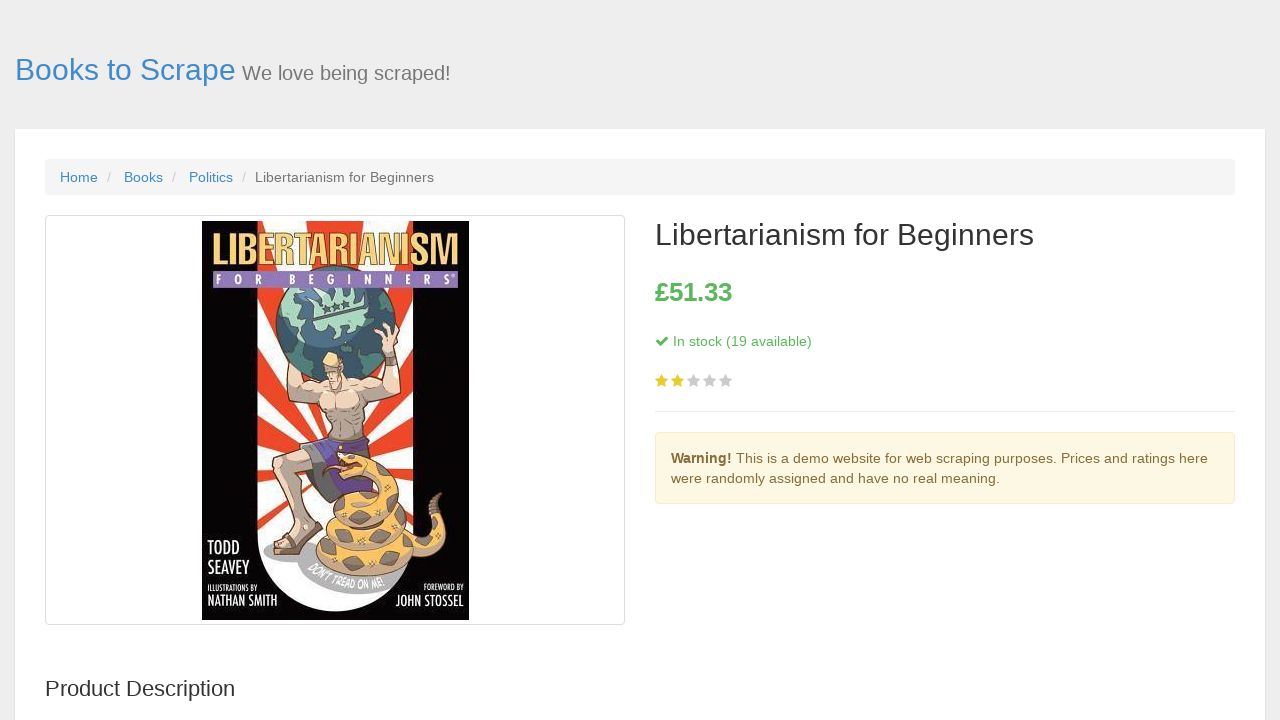

Book detail page 19 loaded
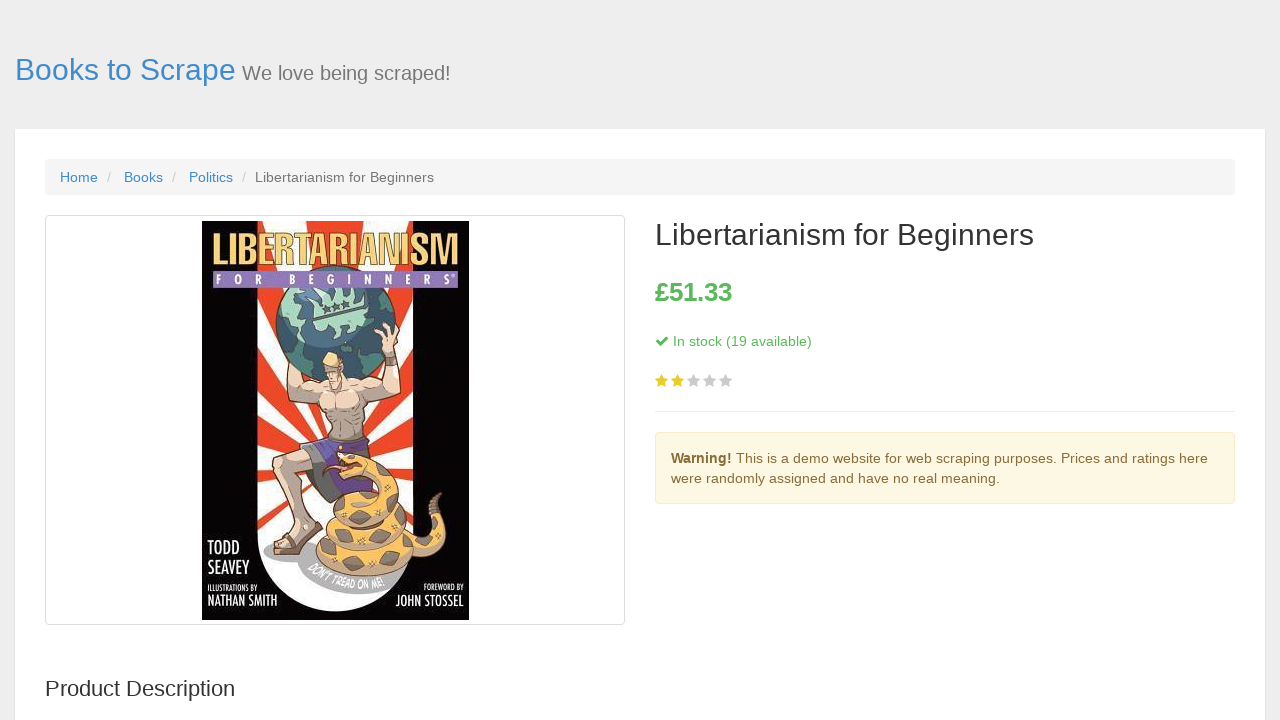

Navigated back to book listing from book 19
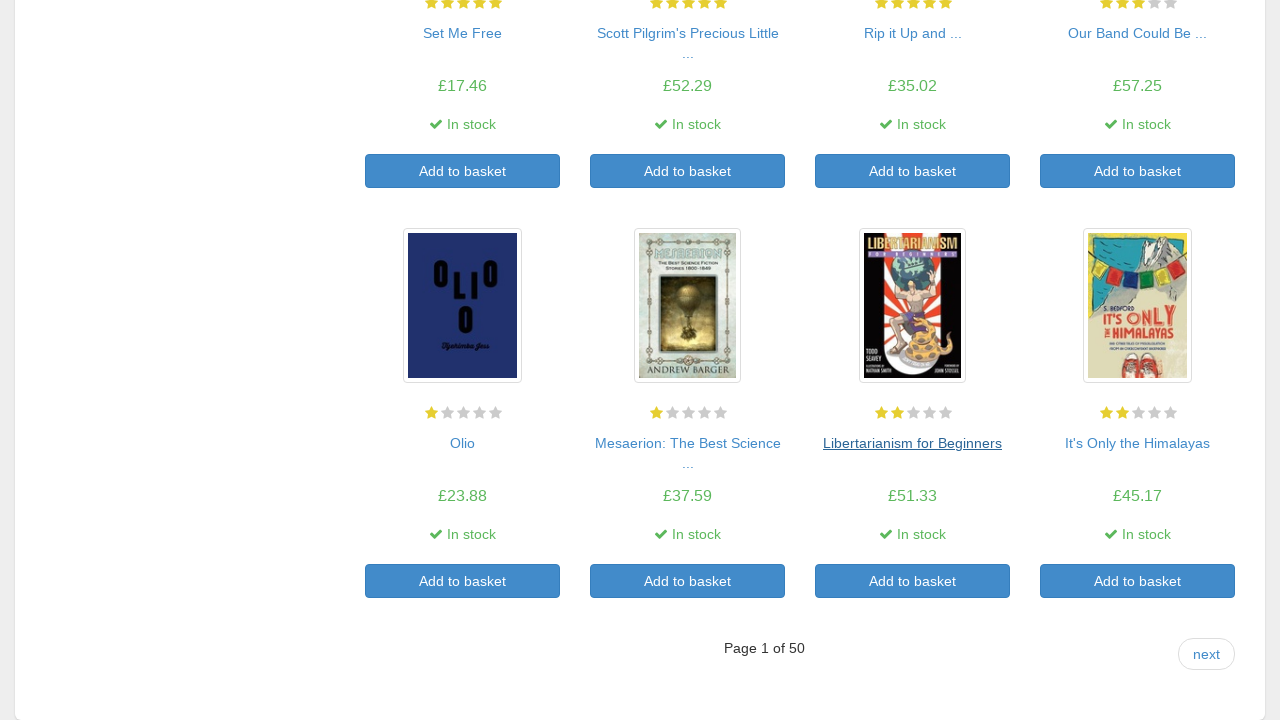

Book listing page reloaded after navigating back from book 19
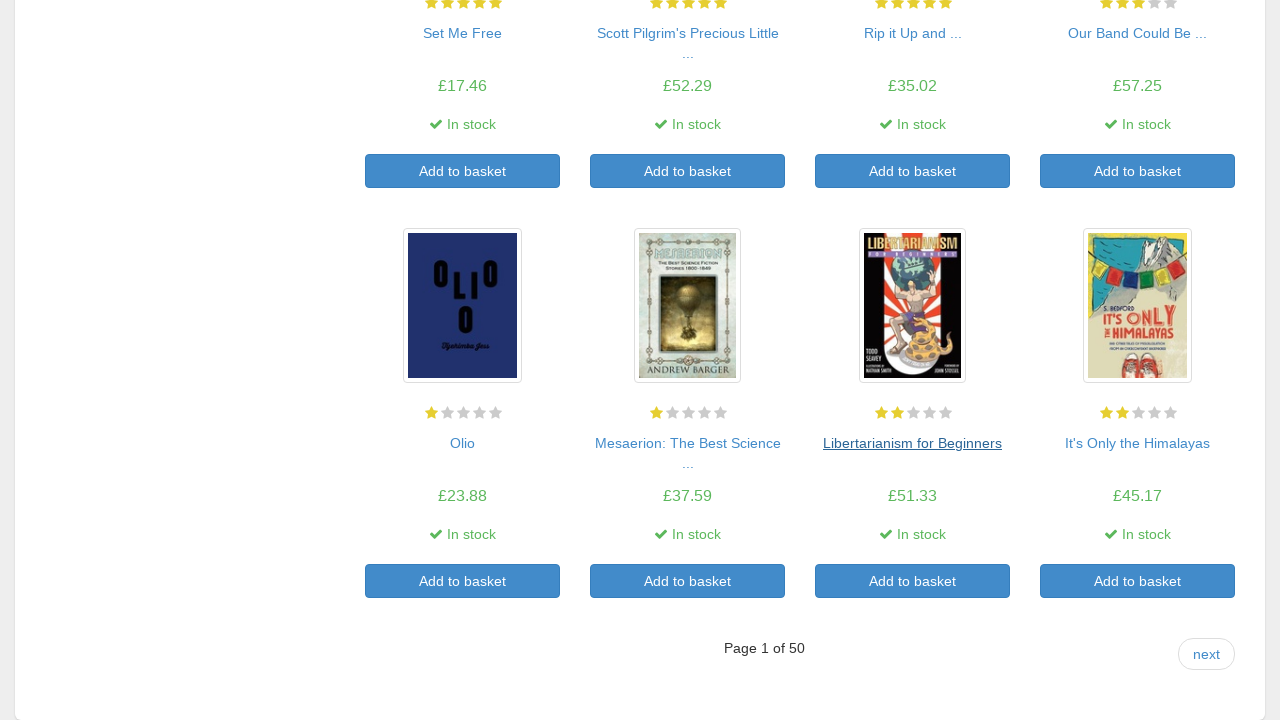

Re-queried book links (iteration 20)
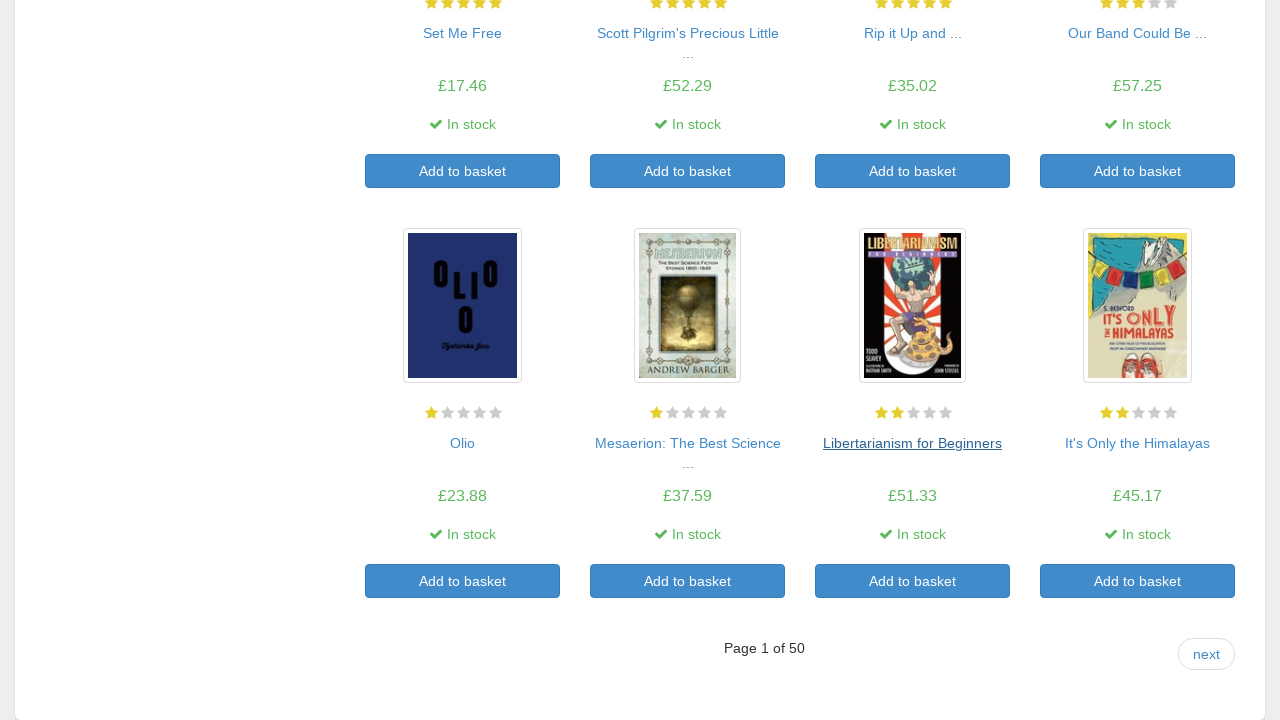

Clicked on book link 20
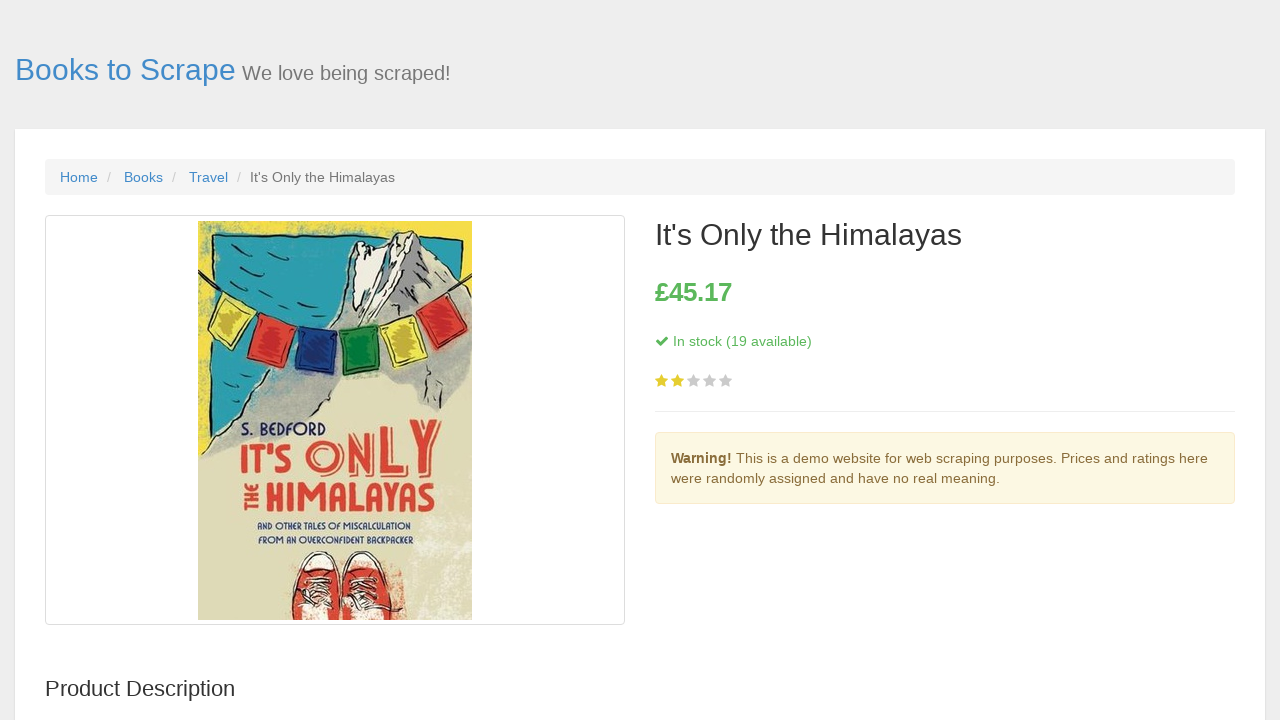

Book detail page 20 loaded
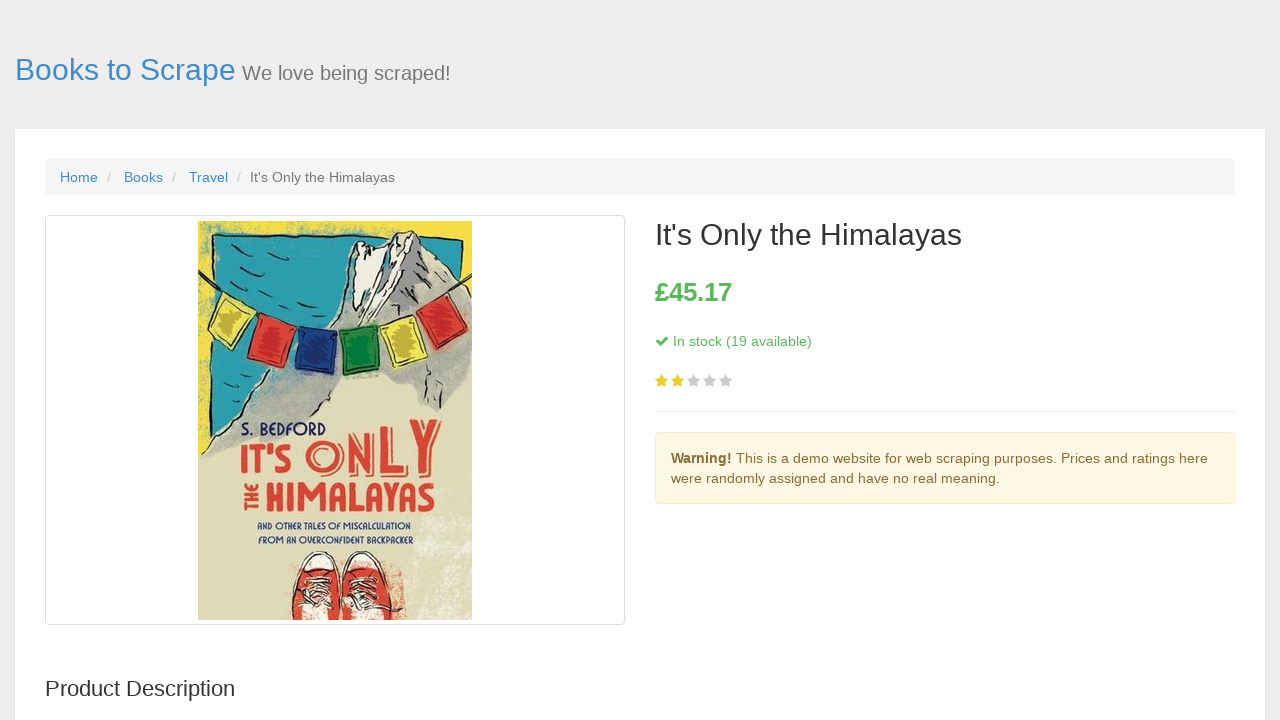

Navigated back to book listing from book 20
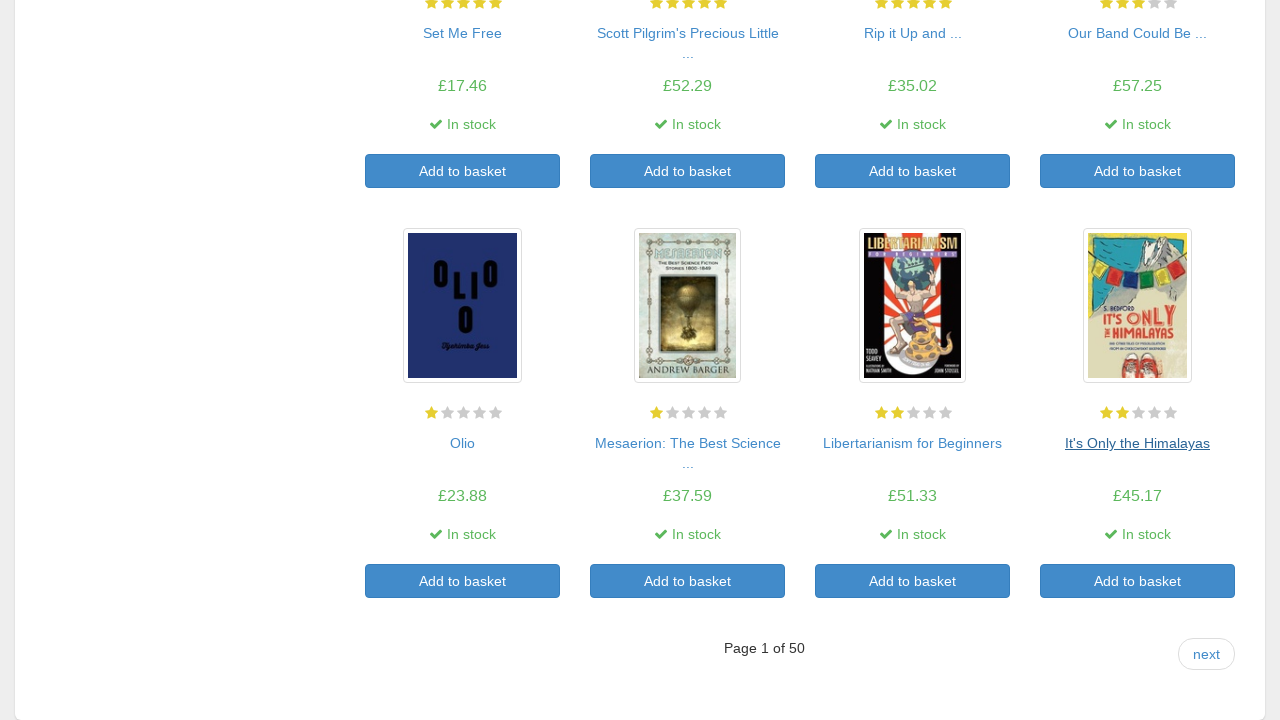

Book listing page reloaded after navigating back from book 20
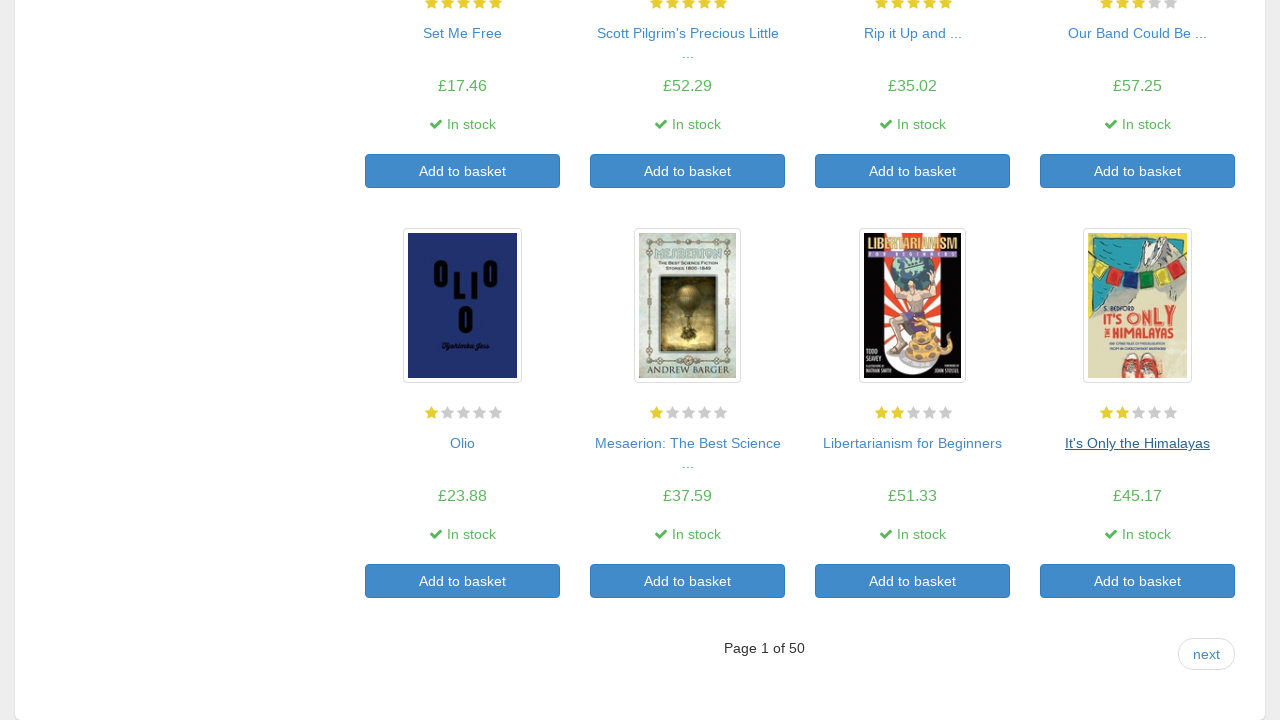

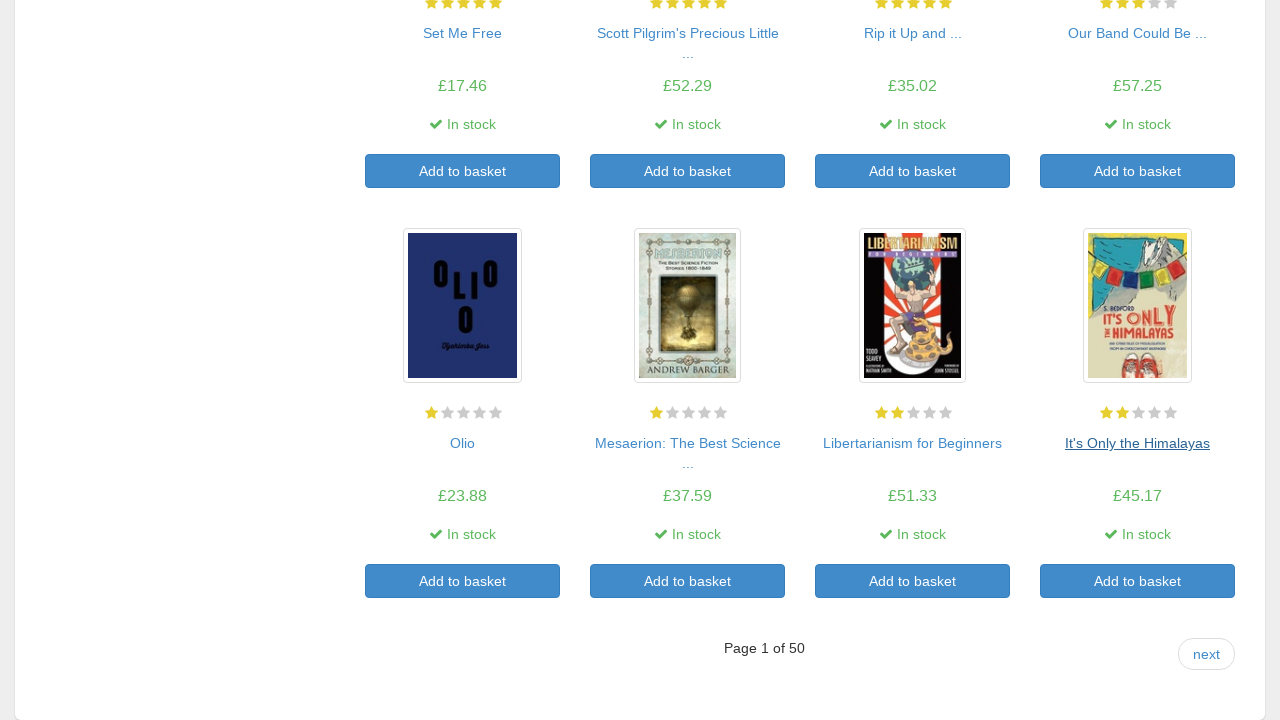